Tests a large form by filling all input fields with a text value and clicking the submit button

Starting URL: http://suninjuly.github.io/huge_form.html

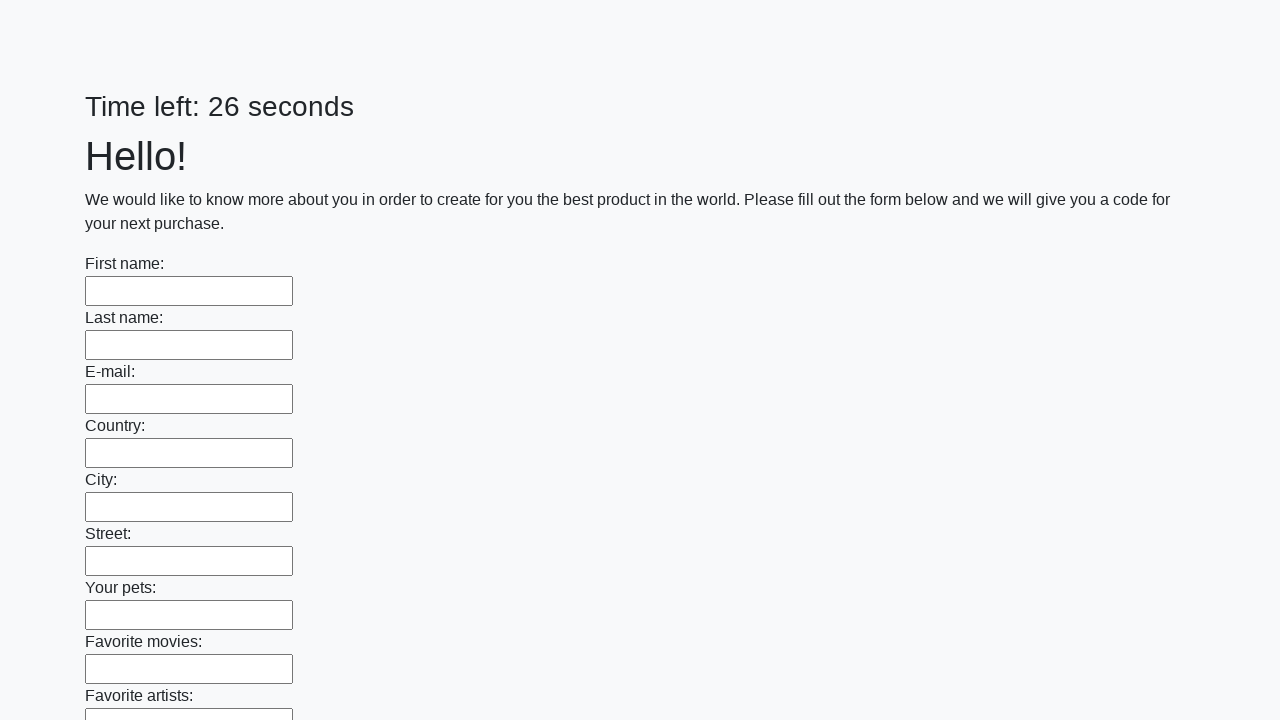

Located all input elements on the huge form
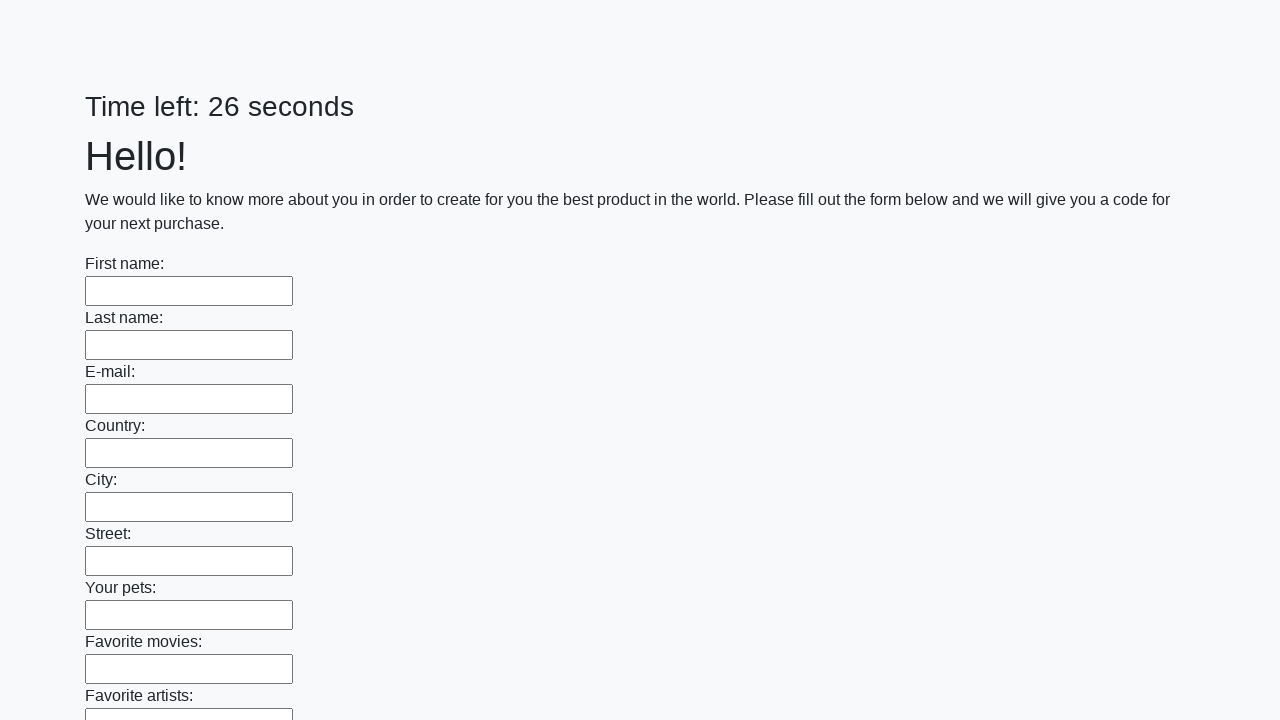

Filled input field with 'My answer' on input >> nth=0
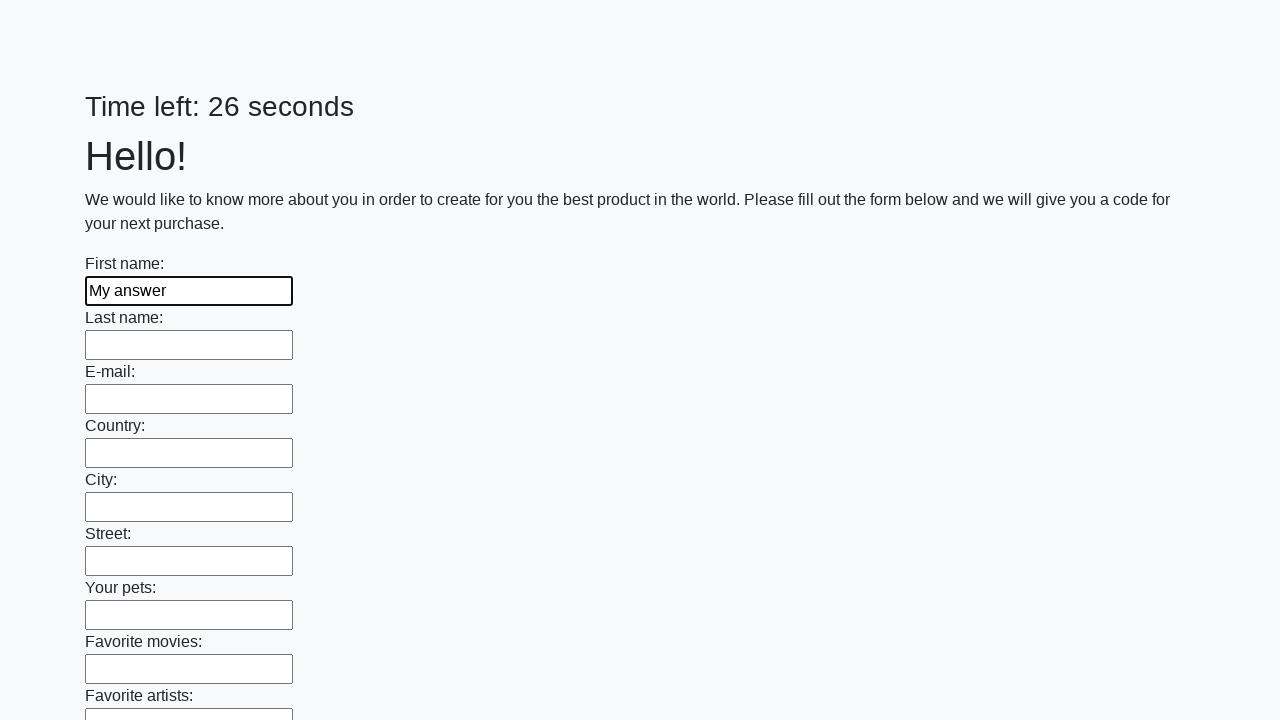

Filled input field with 'My answer' on input >> nth=1
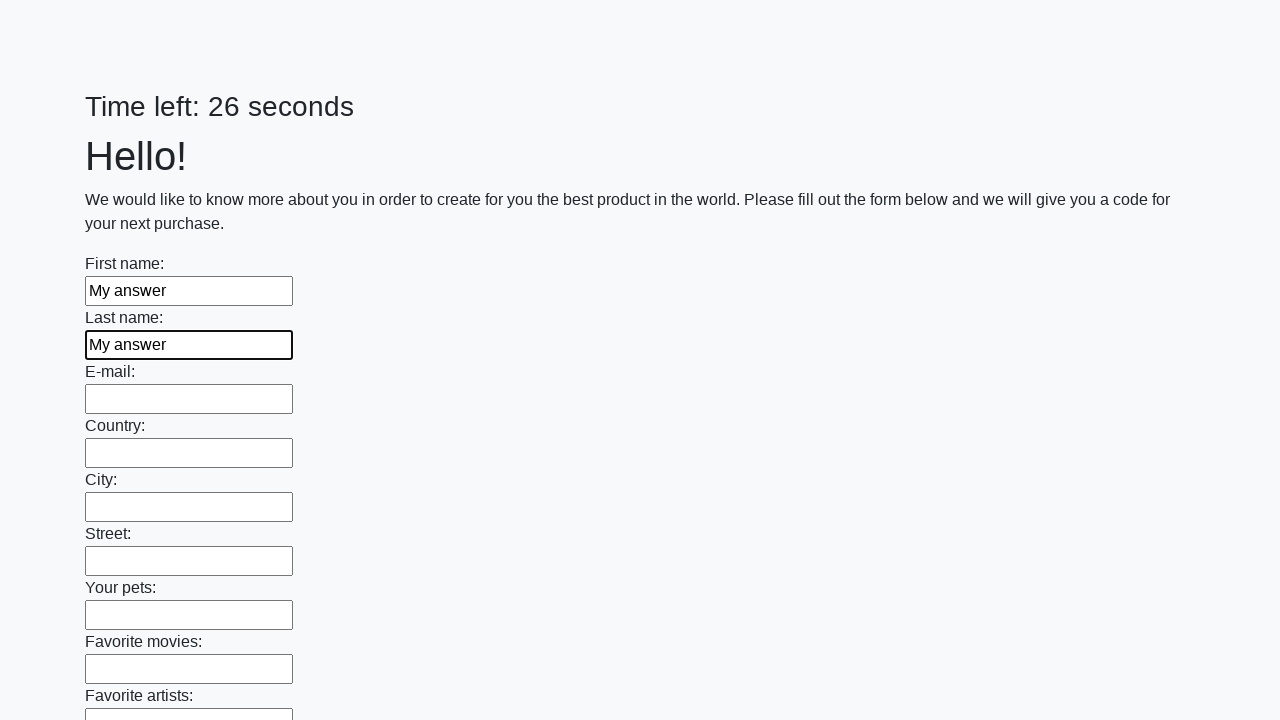

Filled input field with 'My answer' on input >> nth=2
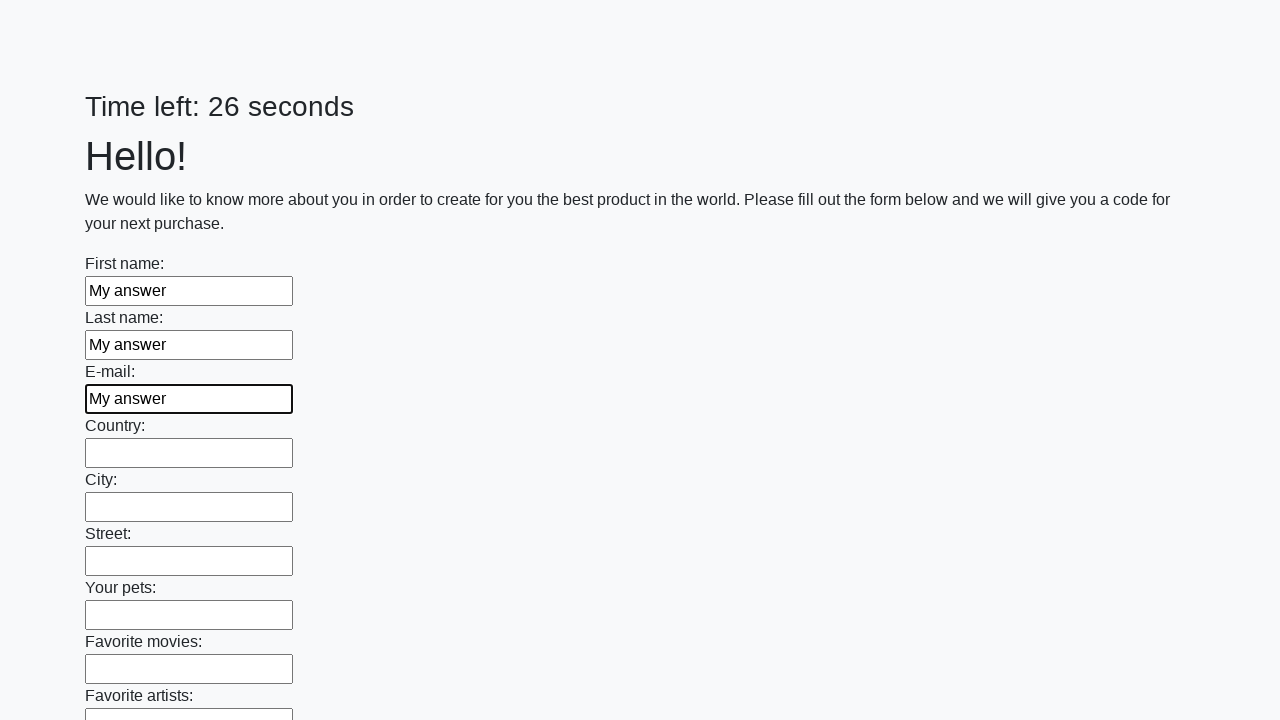

Filled input field with 'My answer' on input >> nth=3
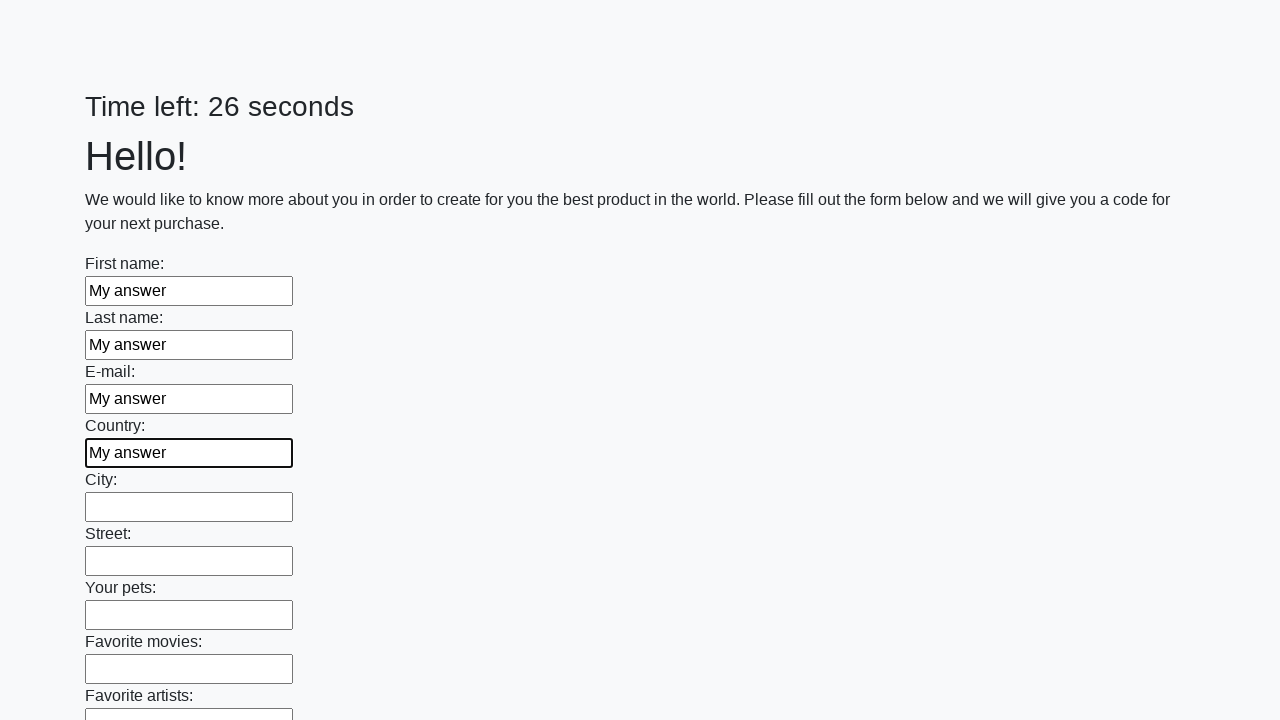

Filled input field with 'My answer' on input >> nth=4
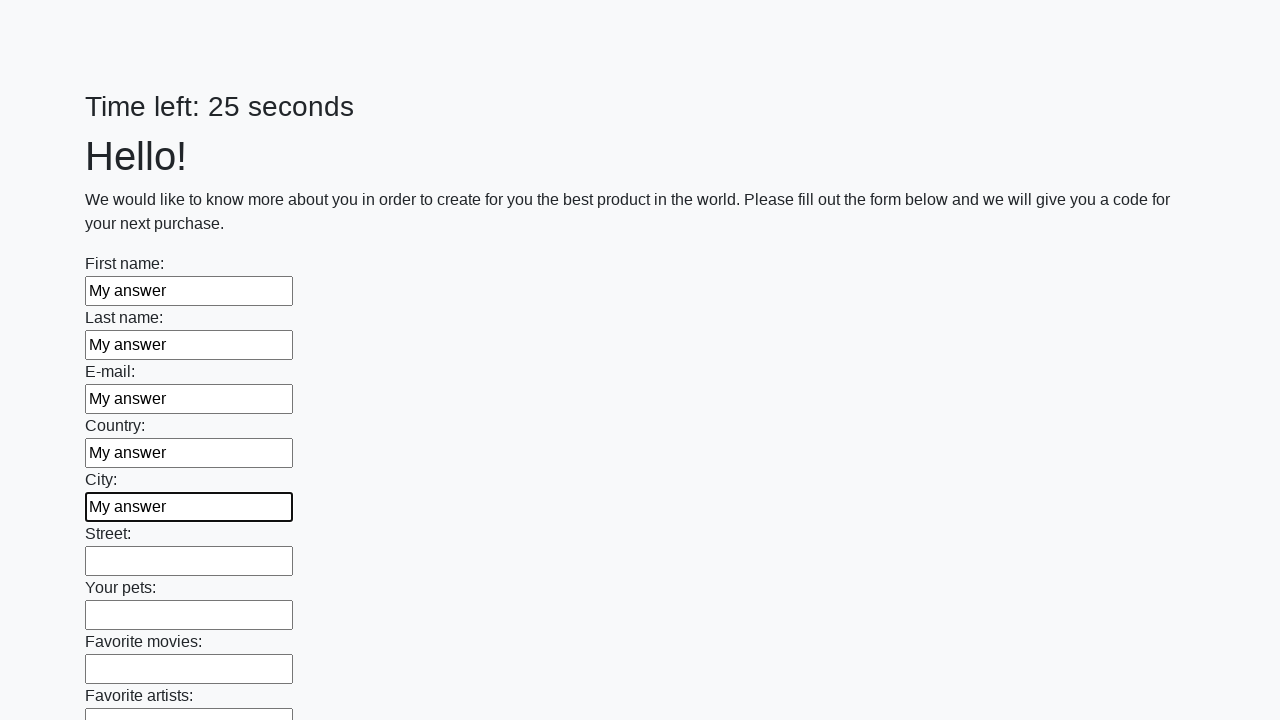

Filled input field with 'My answer' on input >> nth=5
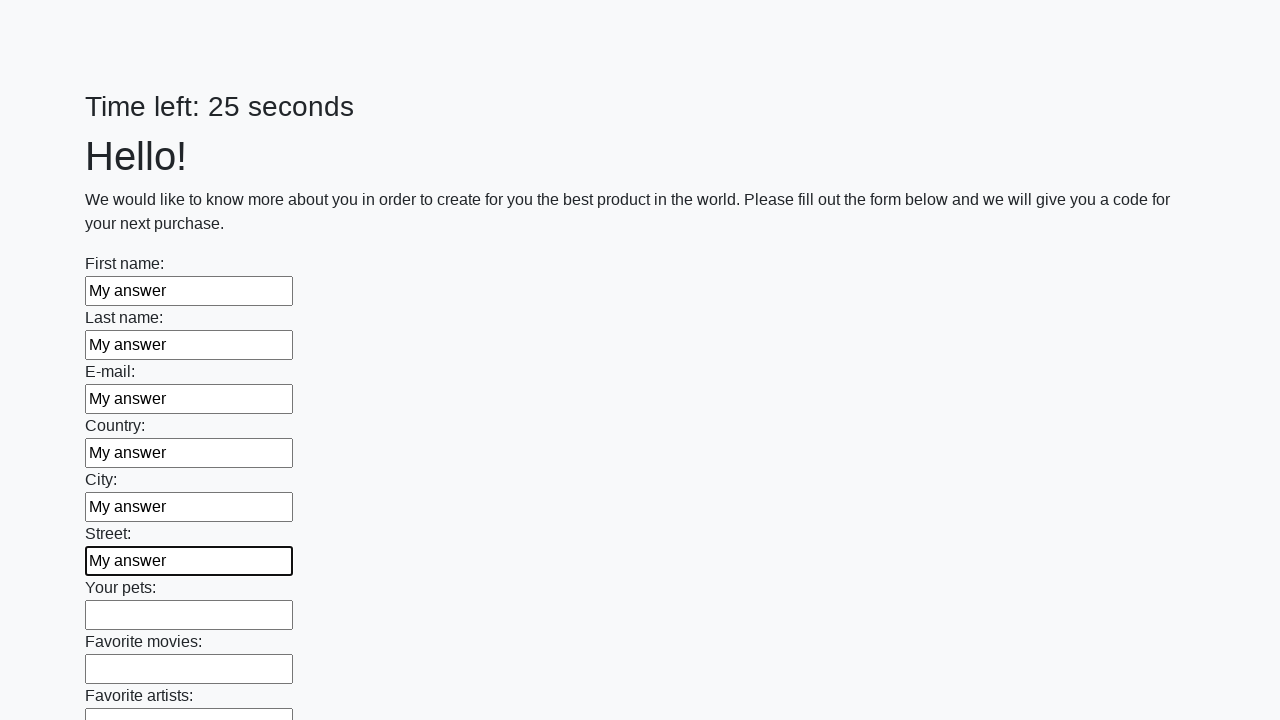

Filled input field with 'My answer' on input >> nth=6
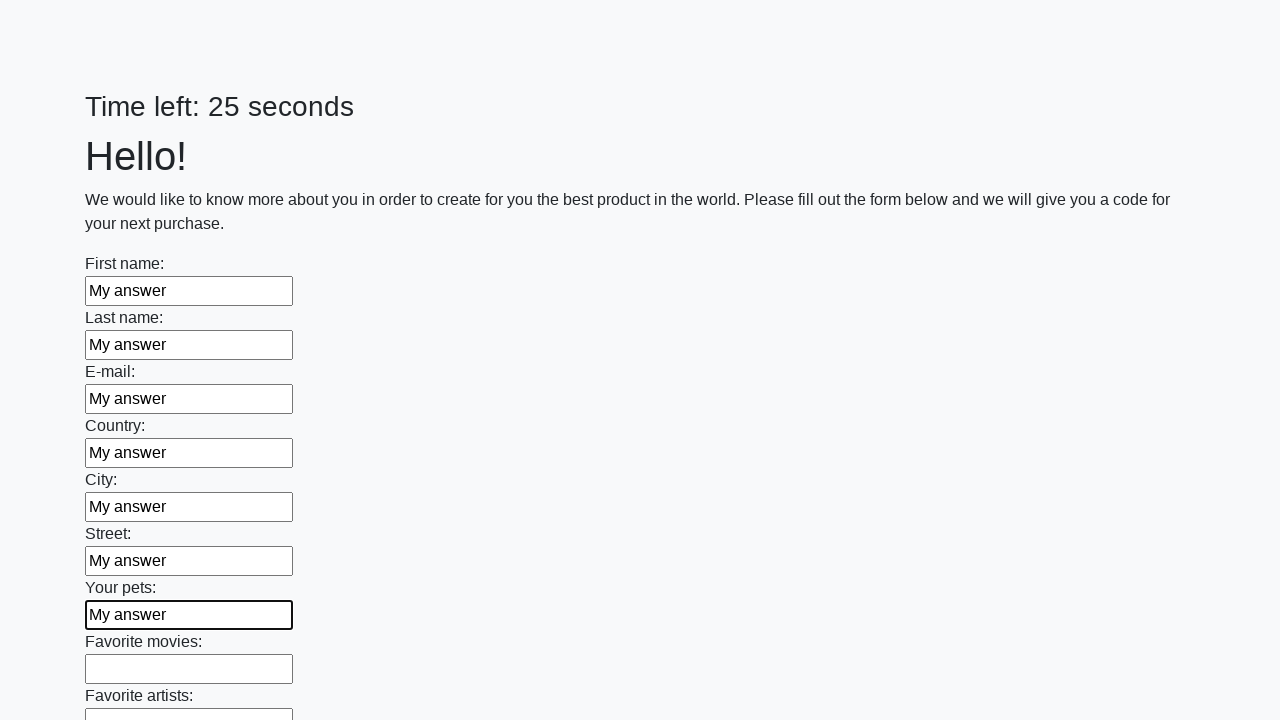

Filled input field with 'My answer' on input >> nth=7
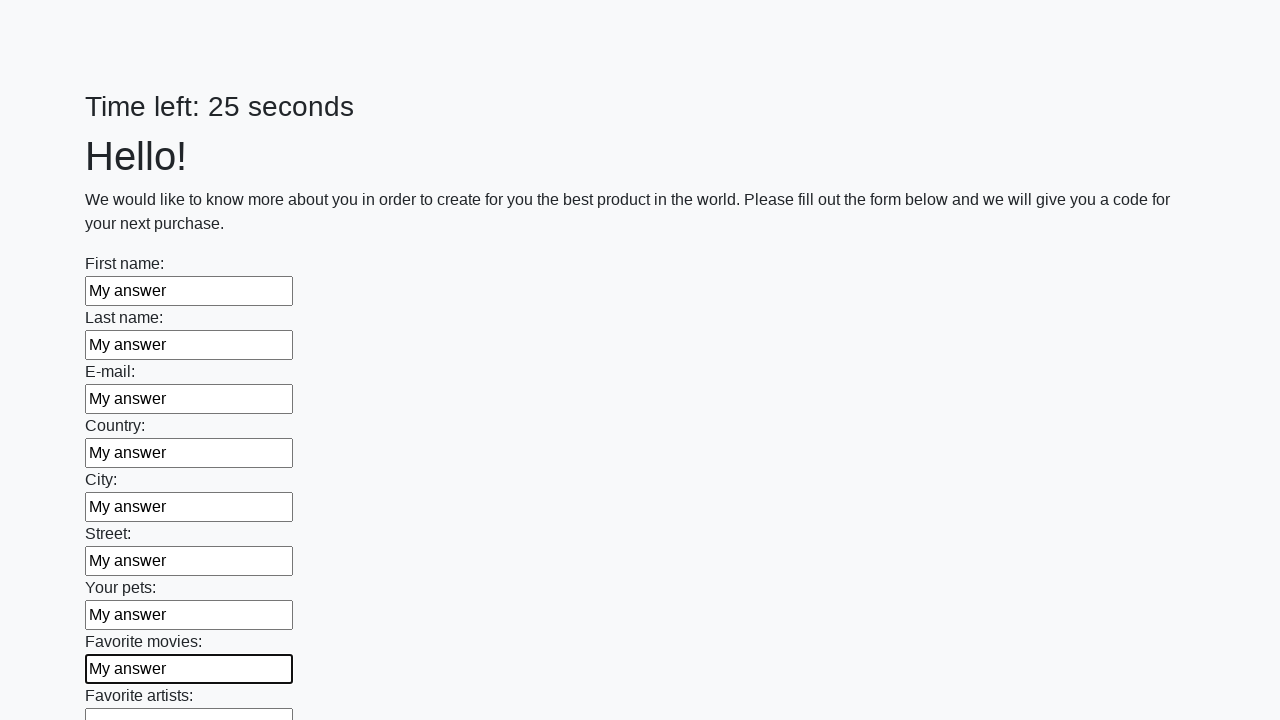

Filled input field with 'My answer' on input >> nth=8
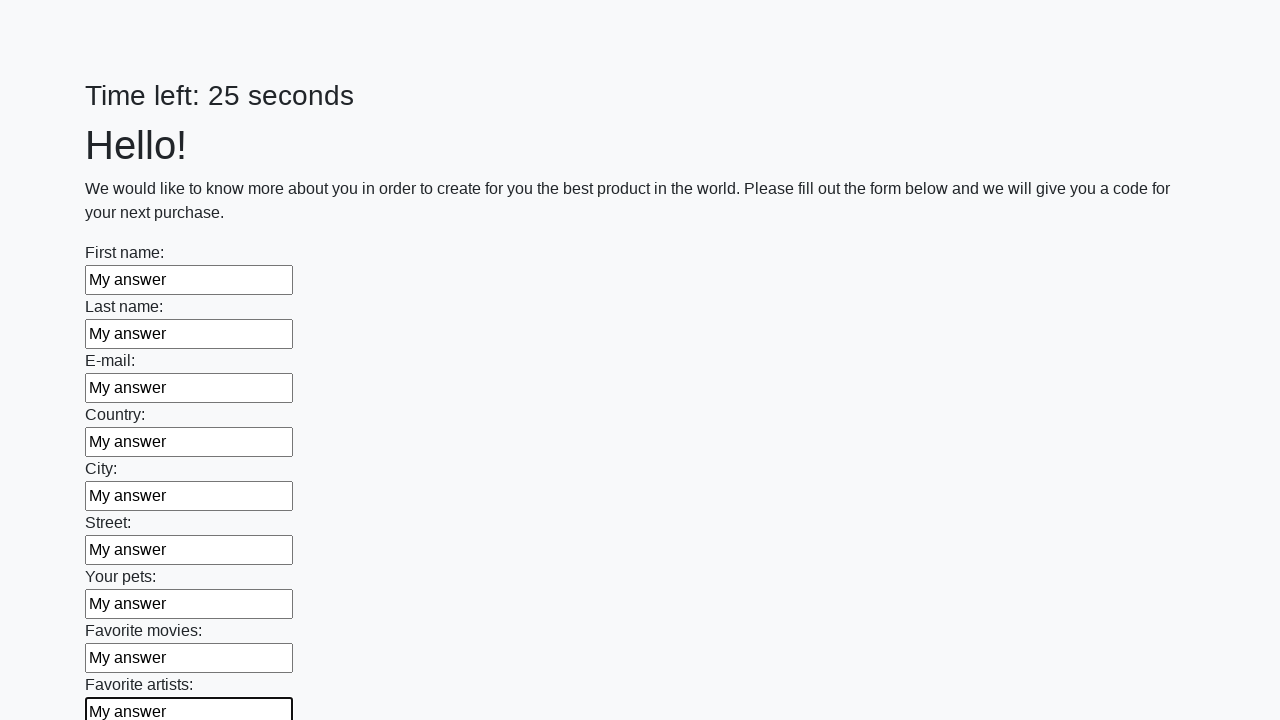

Filled input field with 'My answer' on input >> nth=9
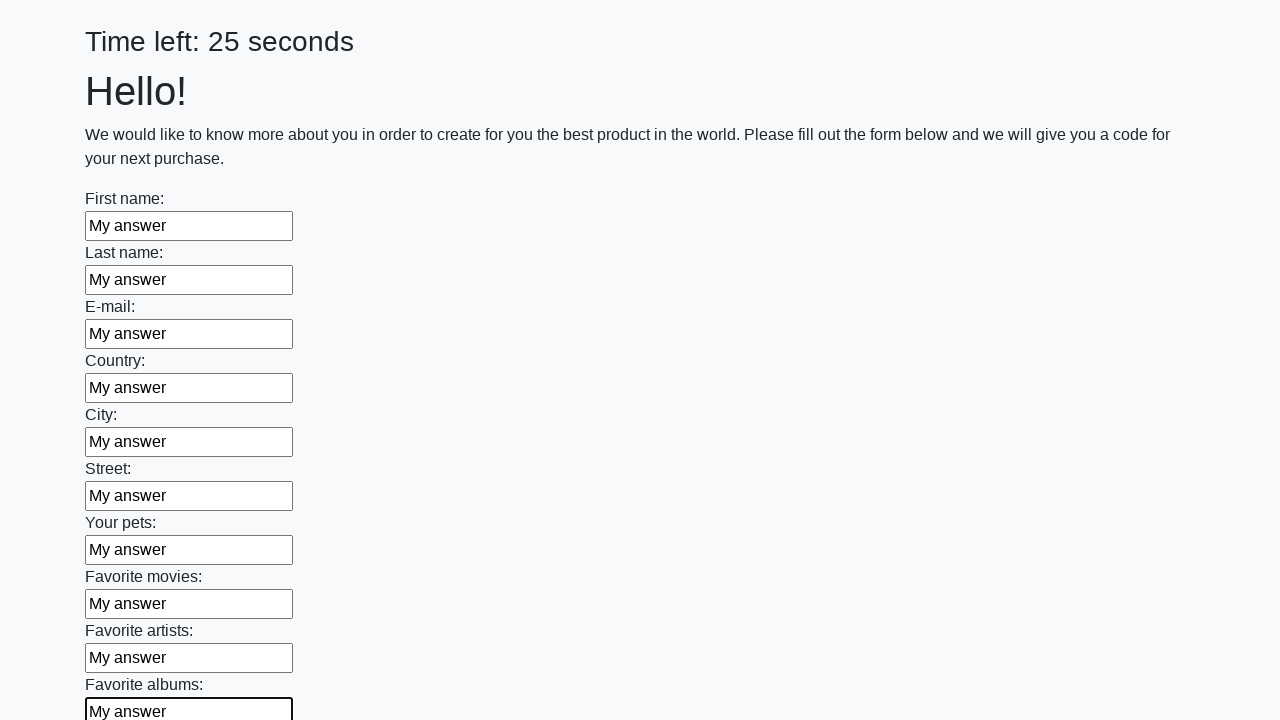

Filled input field with 'My answer' on input >> nth=10
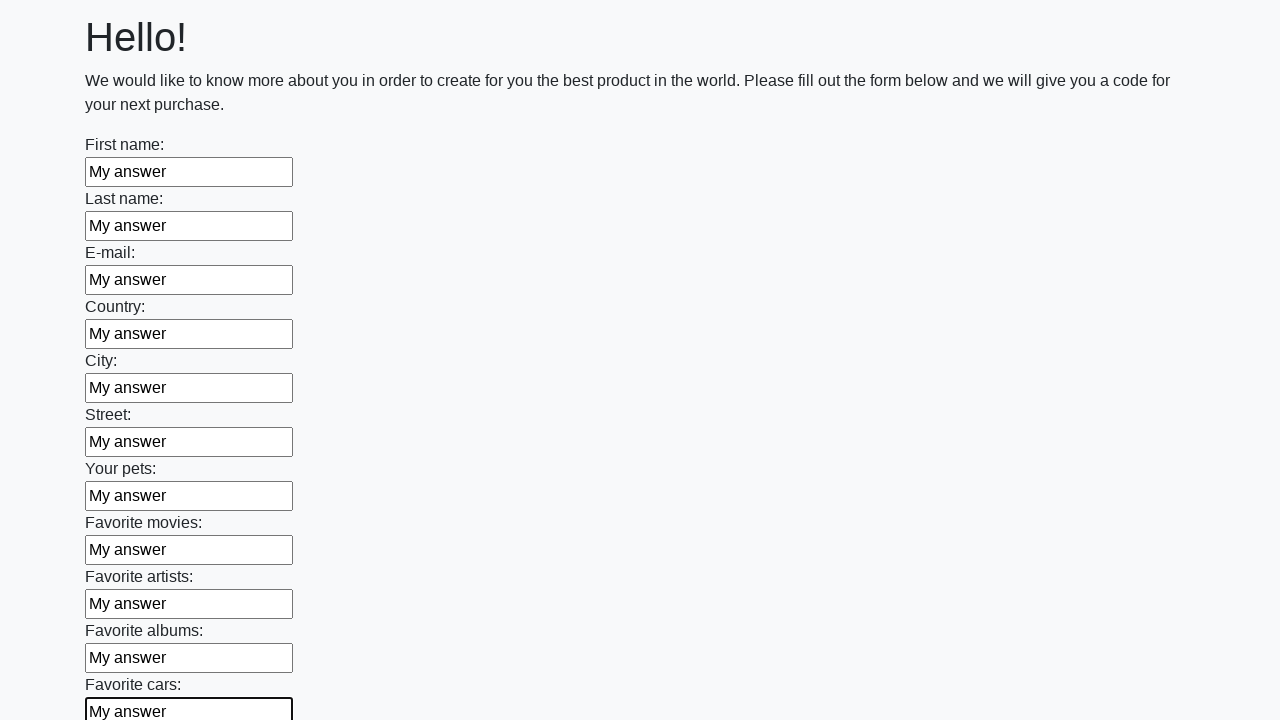

Filled input field with 'My answer' on input >> nth=11
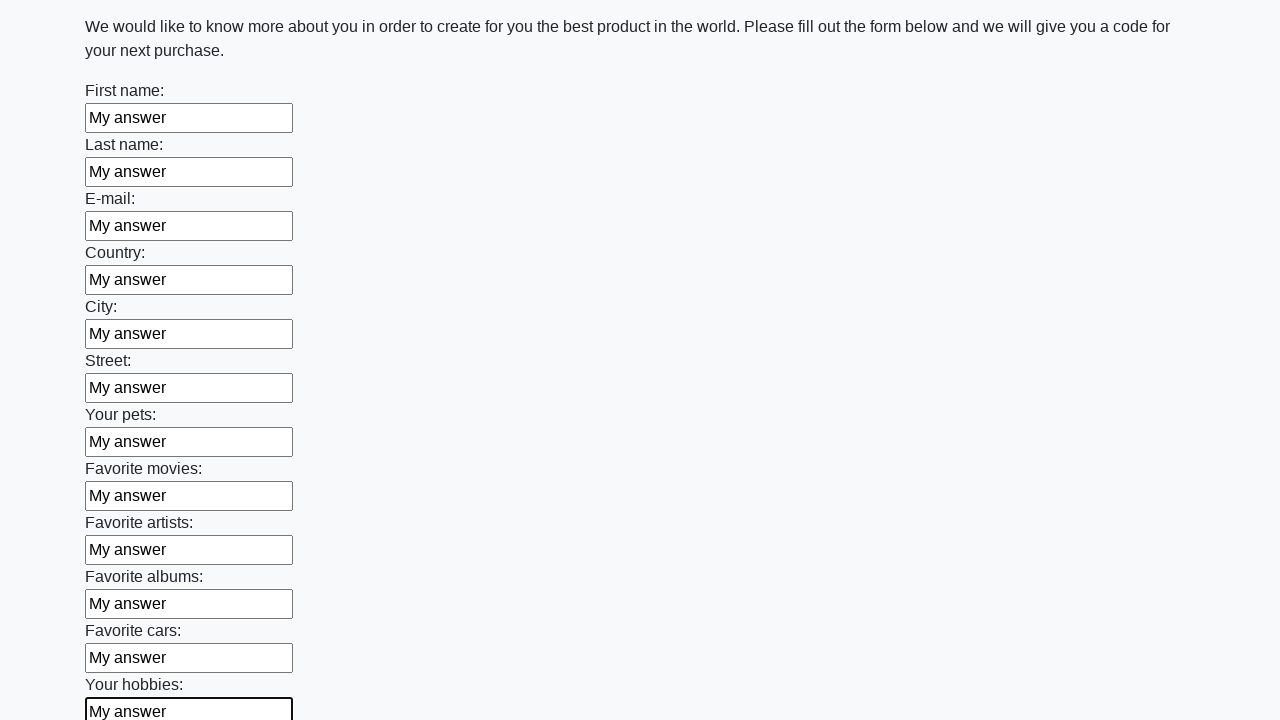

Filled input field with 'My answer' on input >> nth=12
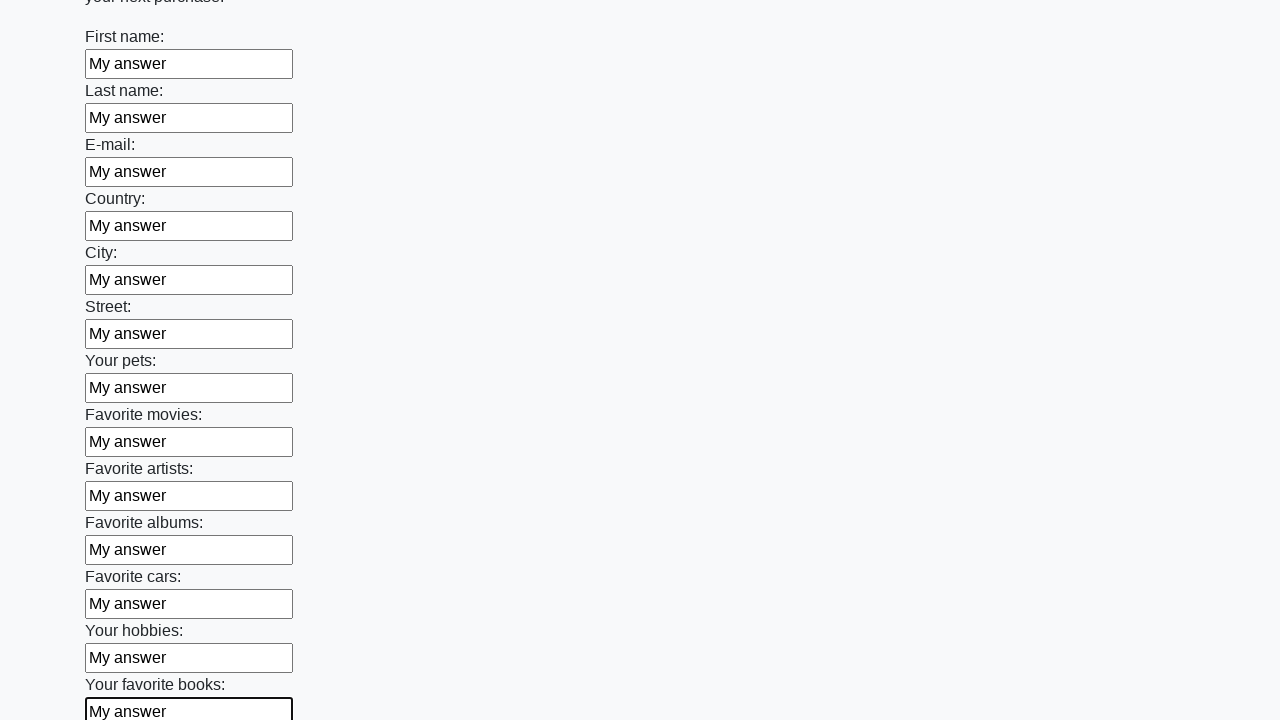

Filled input field with 'My answer' on input >> nth=13
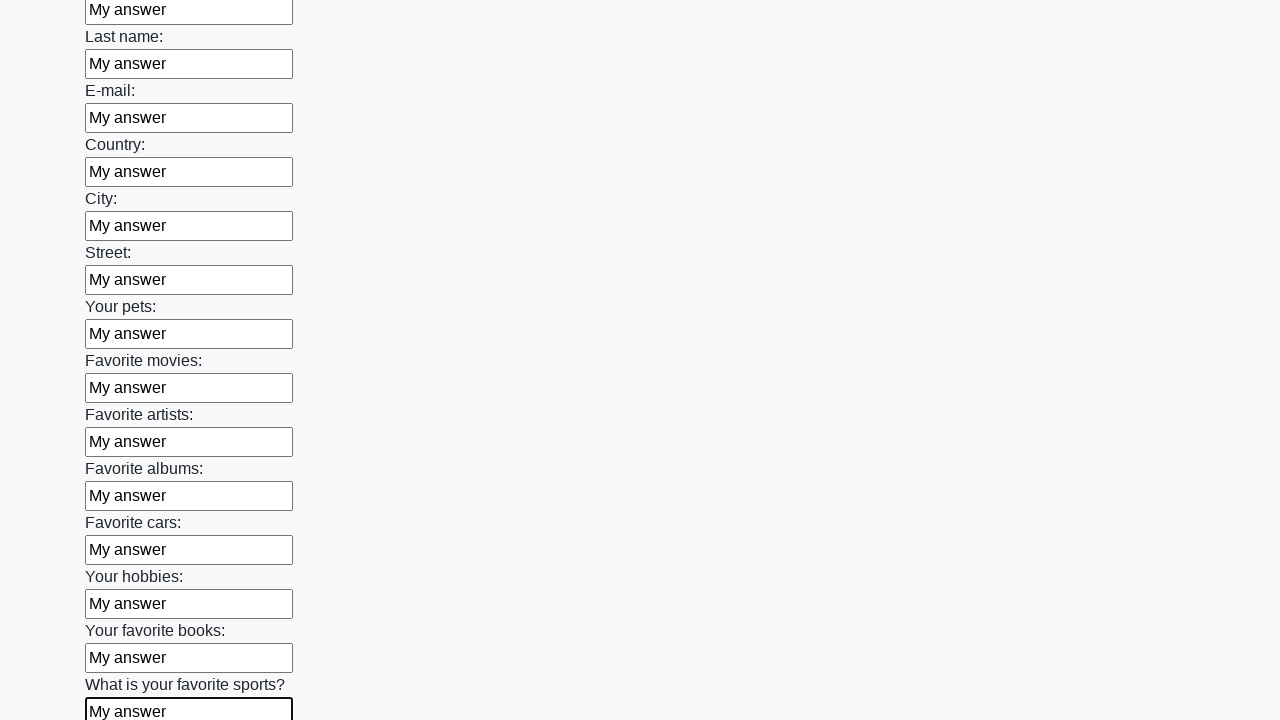

Filled input field with 'My answer' on input >> nth=14
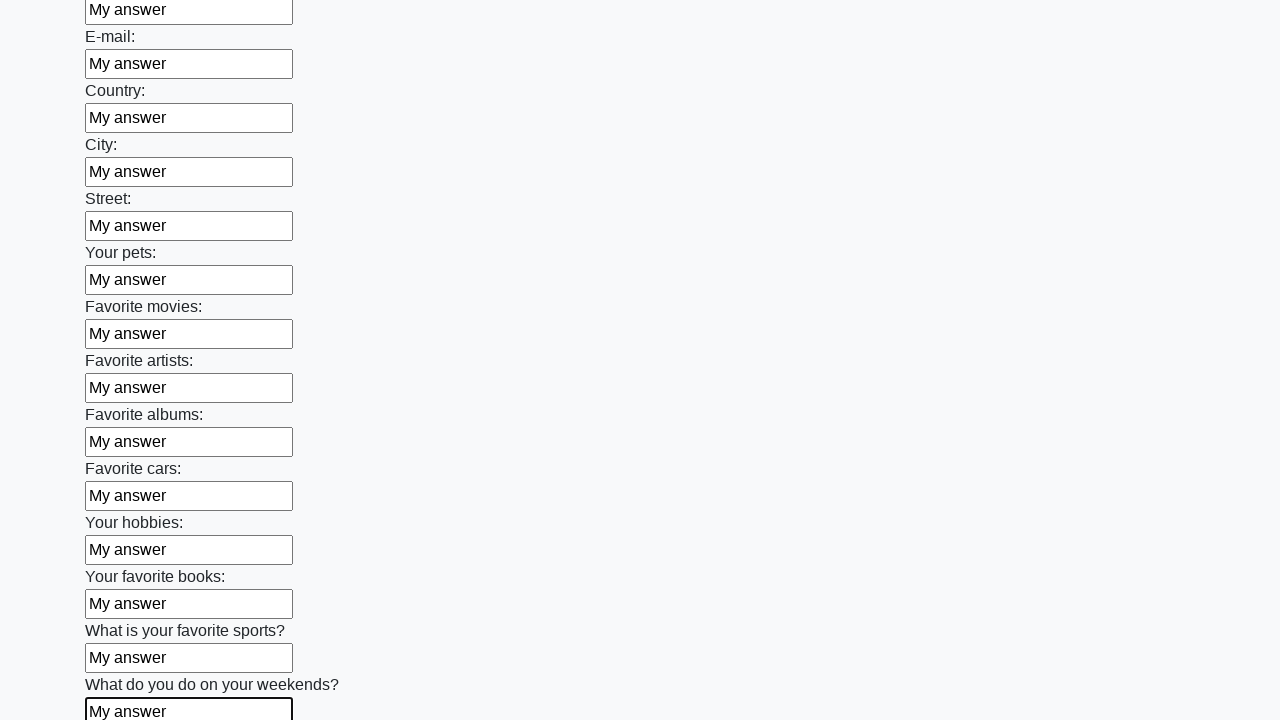

Filled input field with 'My answer' on input >> nth=15
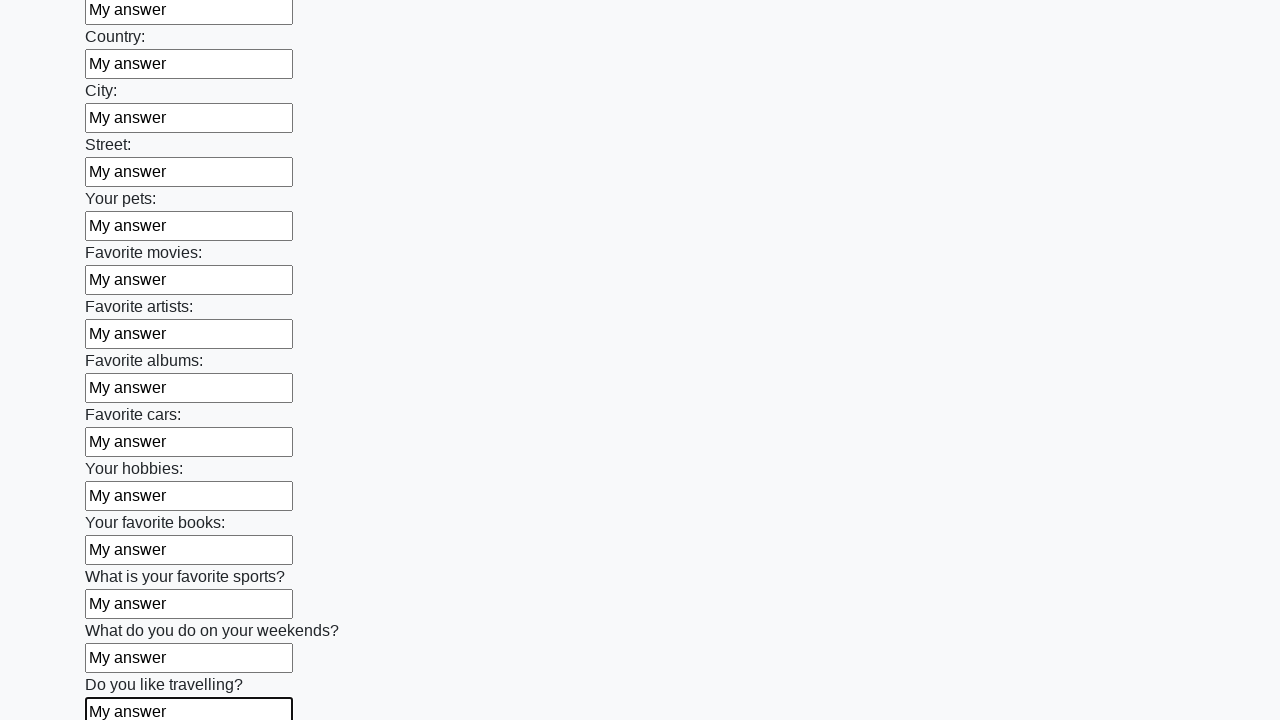

Filled input field with 'My answer' on input >> nth=16
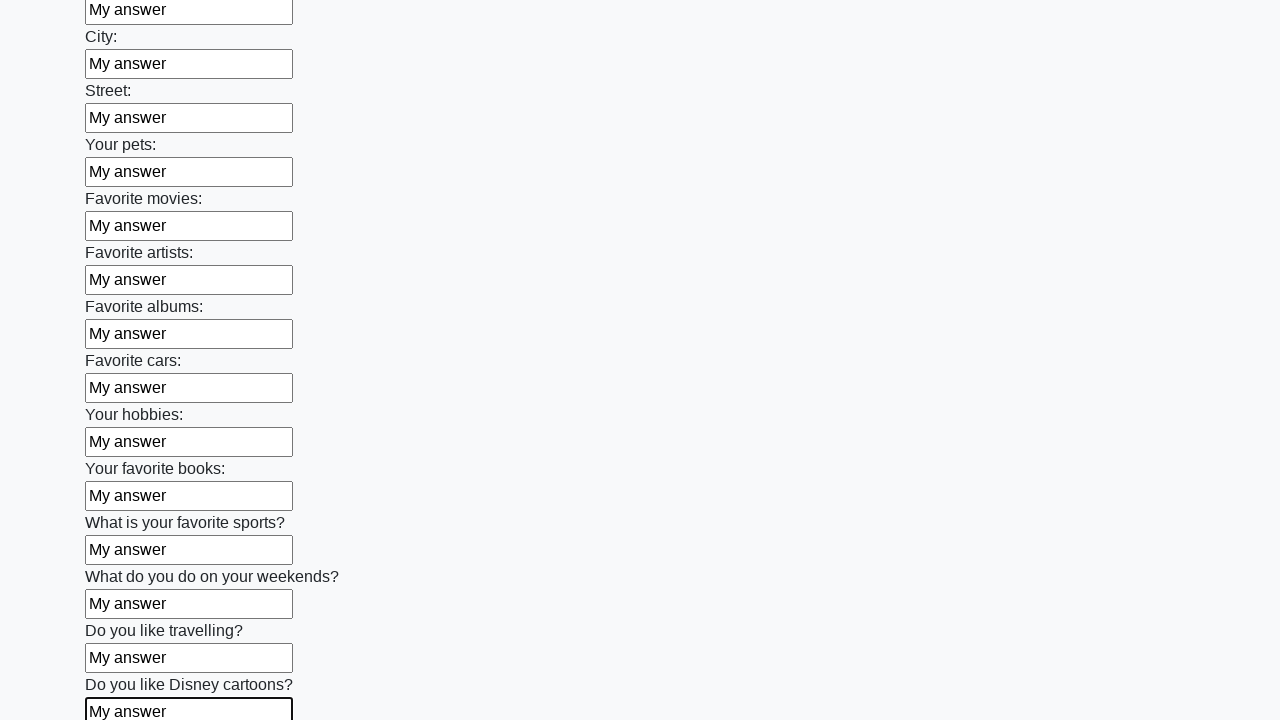

Filled input field with 'My answer' on input >> nth=17
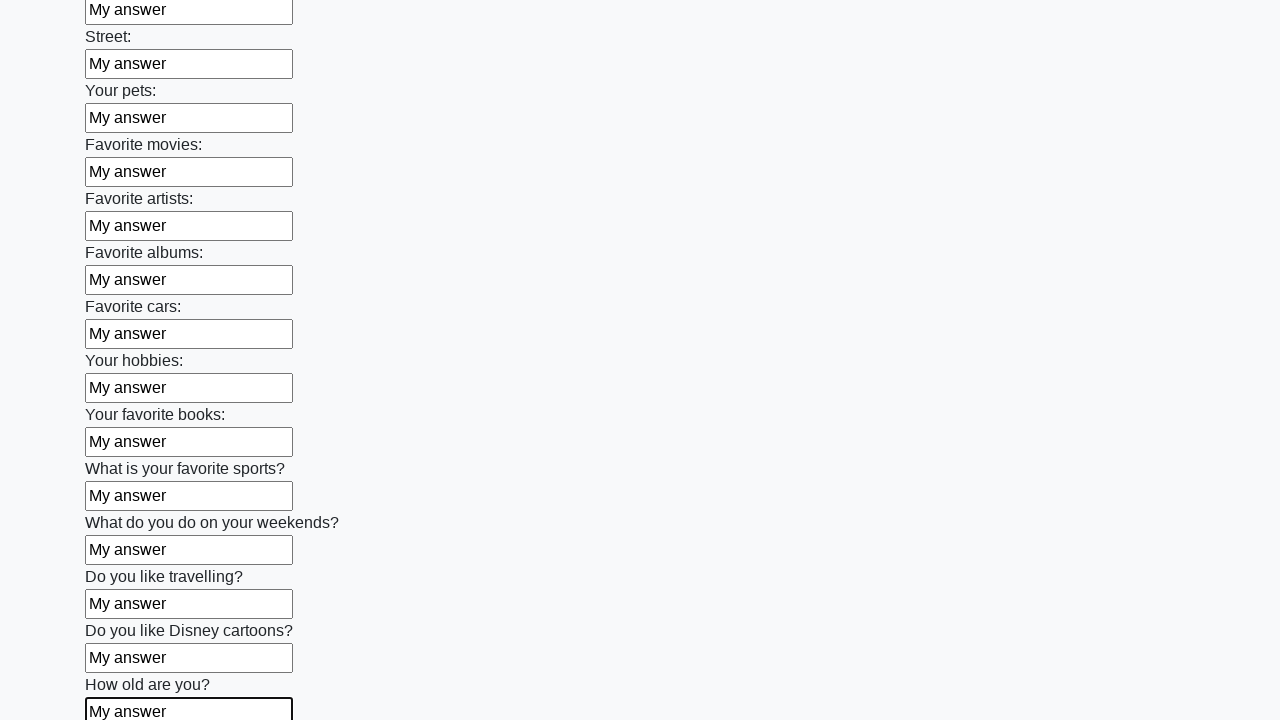

Filled input field with 'My answer' on input >> nth=18
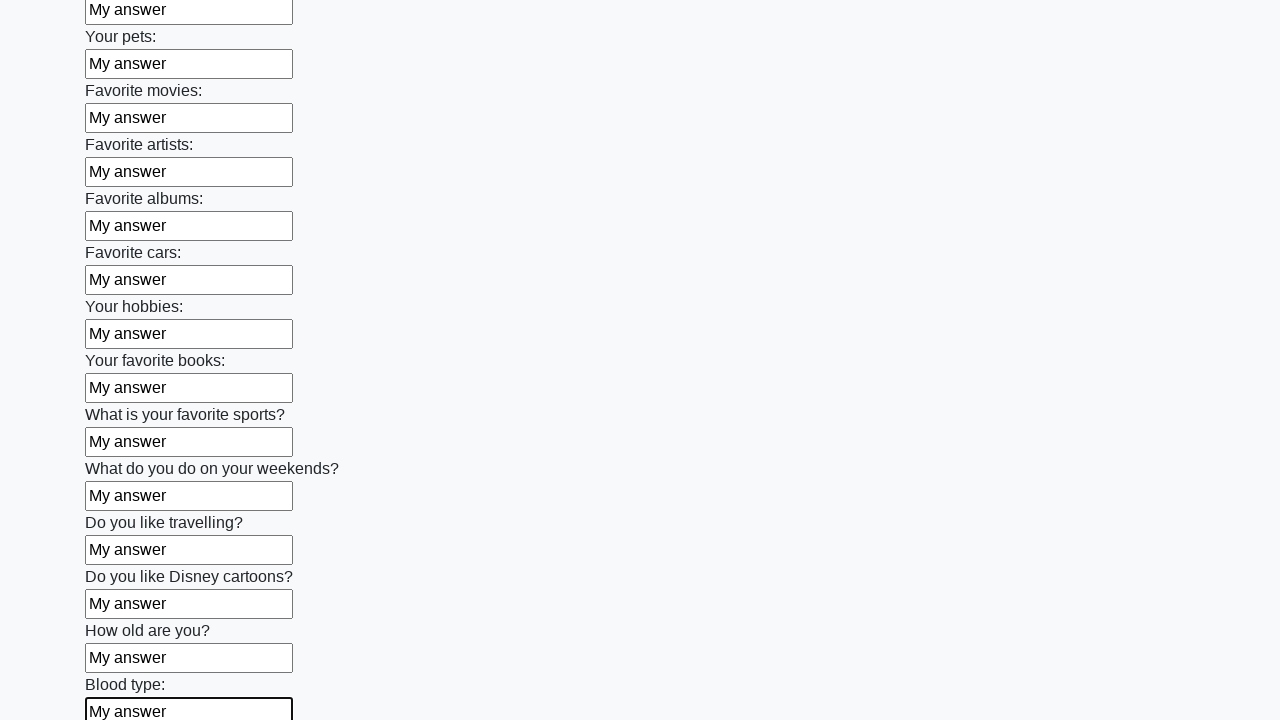

Filled input field with 'My answer' on input >> nth=19
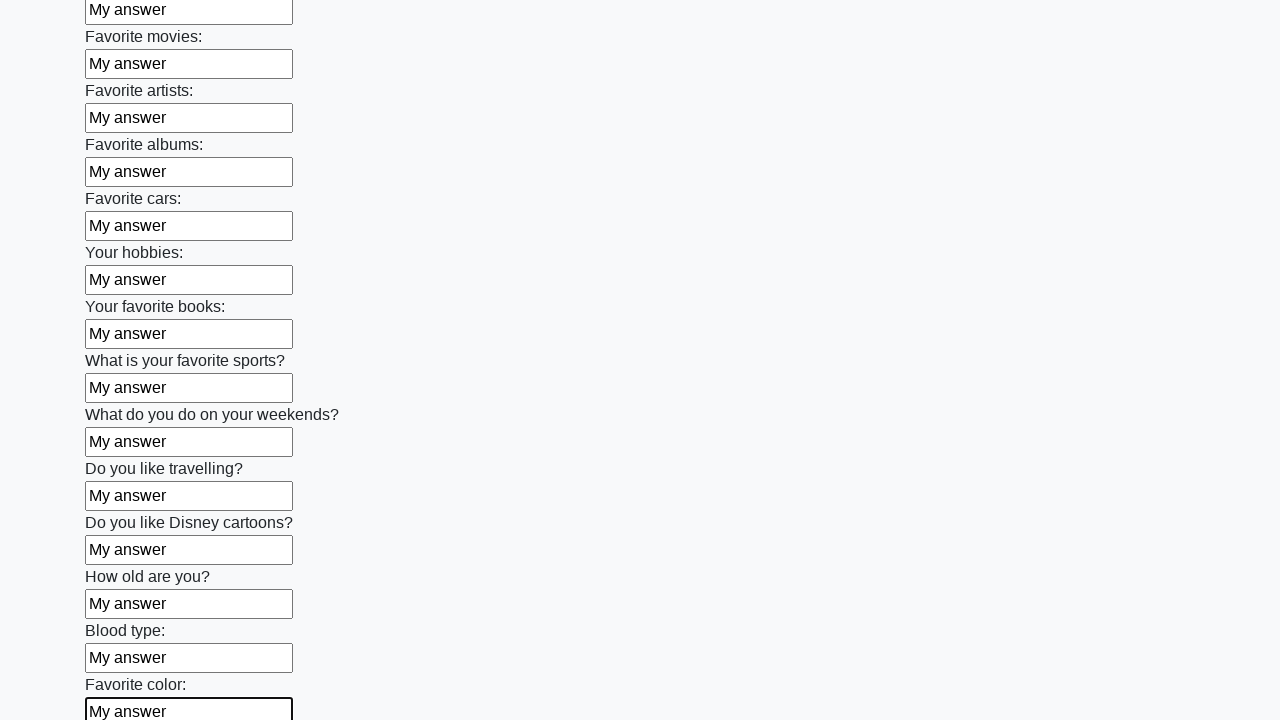

Filled input field with 'My answer' on input >> nth=20
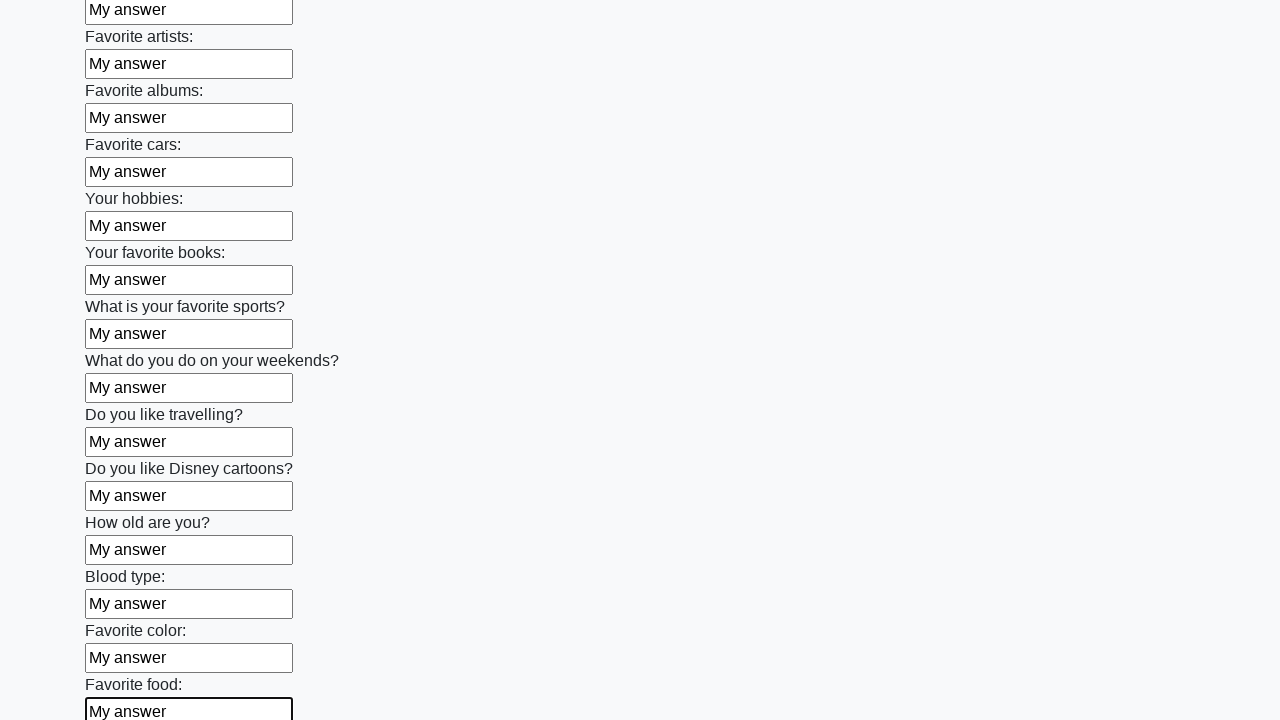

Filled input field with 'My answer' on input >> nth=21
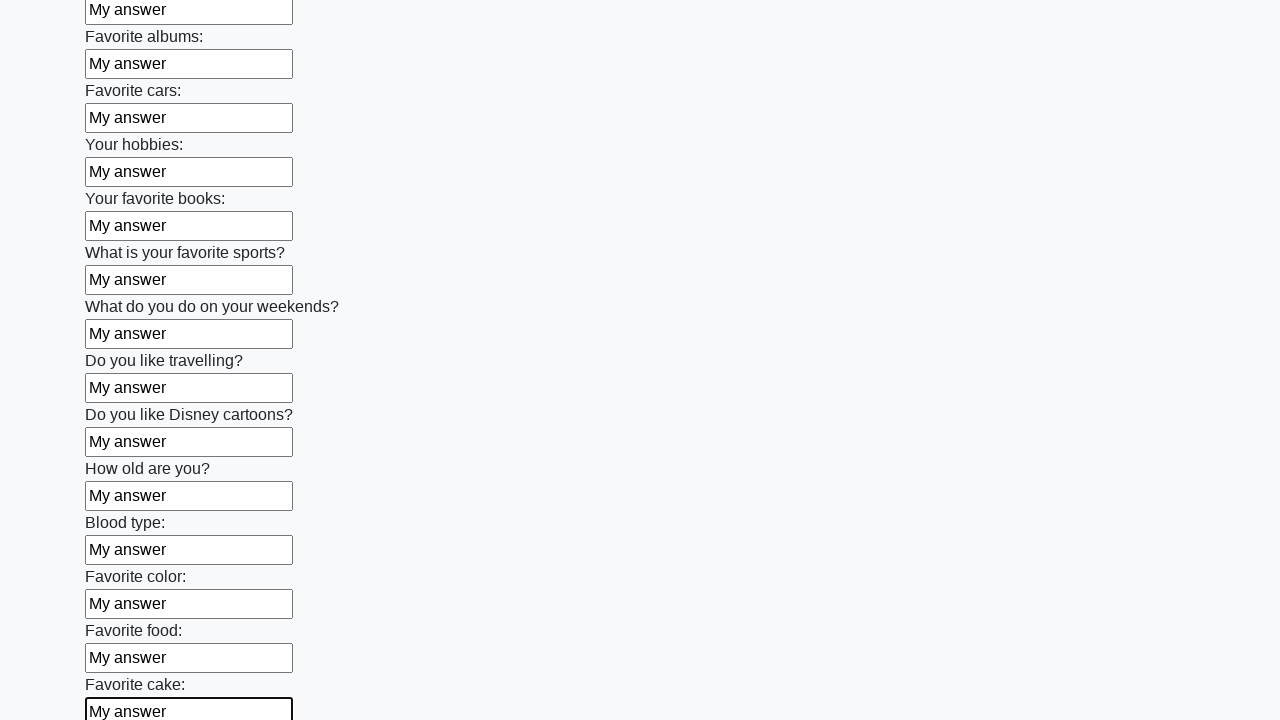

Filled input field with 'My answer' on input >> nth=22
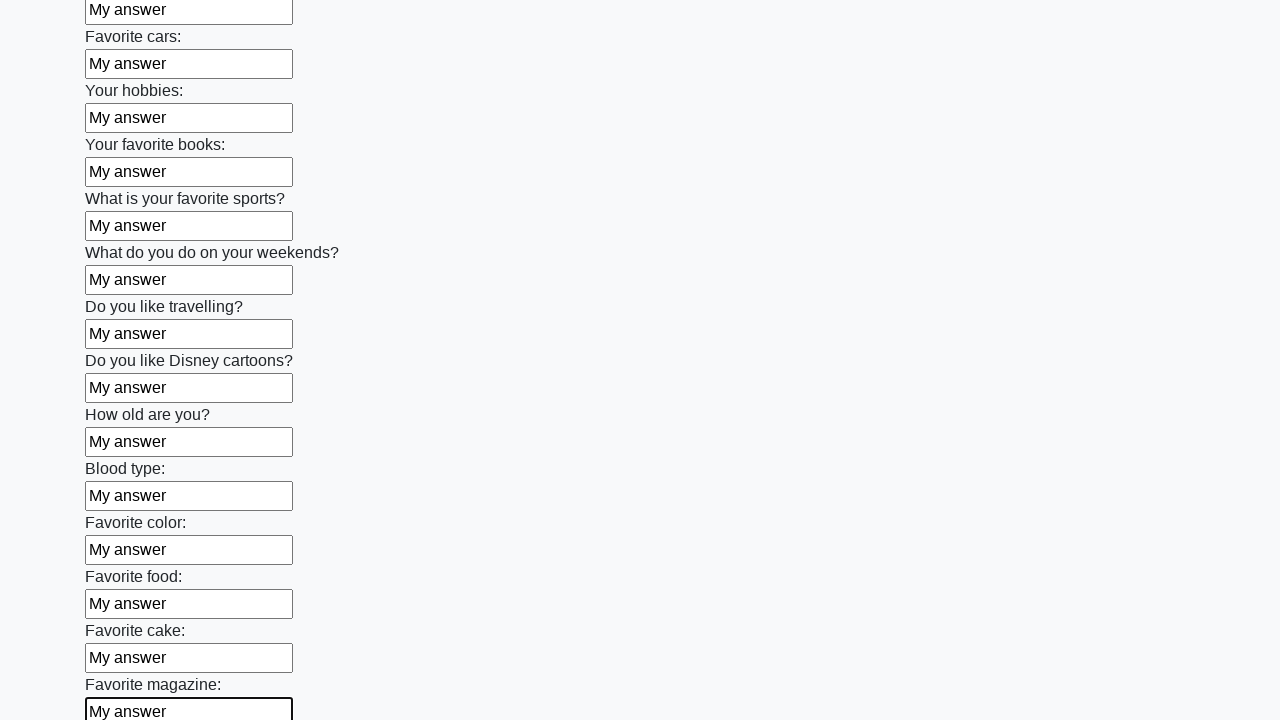

Filled input field with 'My answer' on input >> nth=23
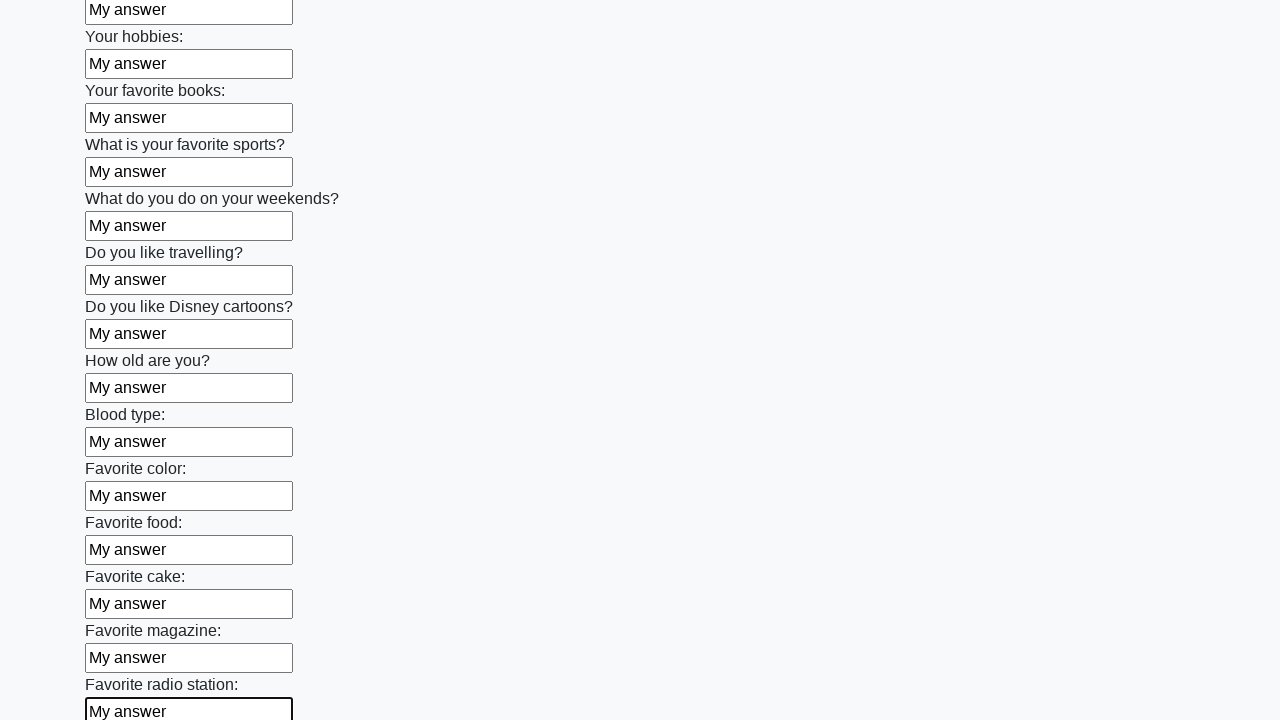

Filled input field with 'My answer' on input >> nth=24
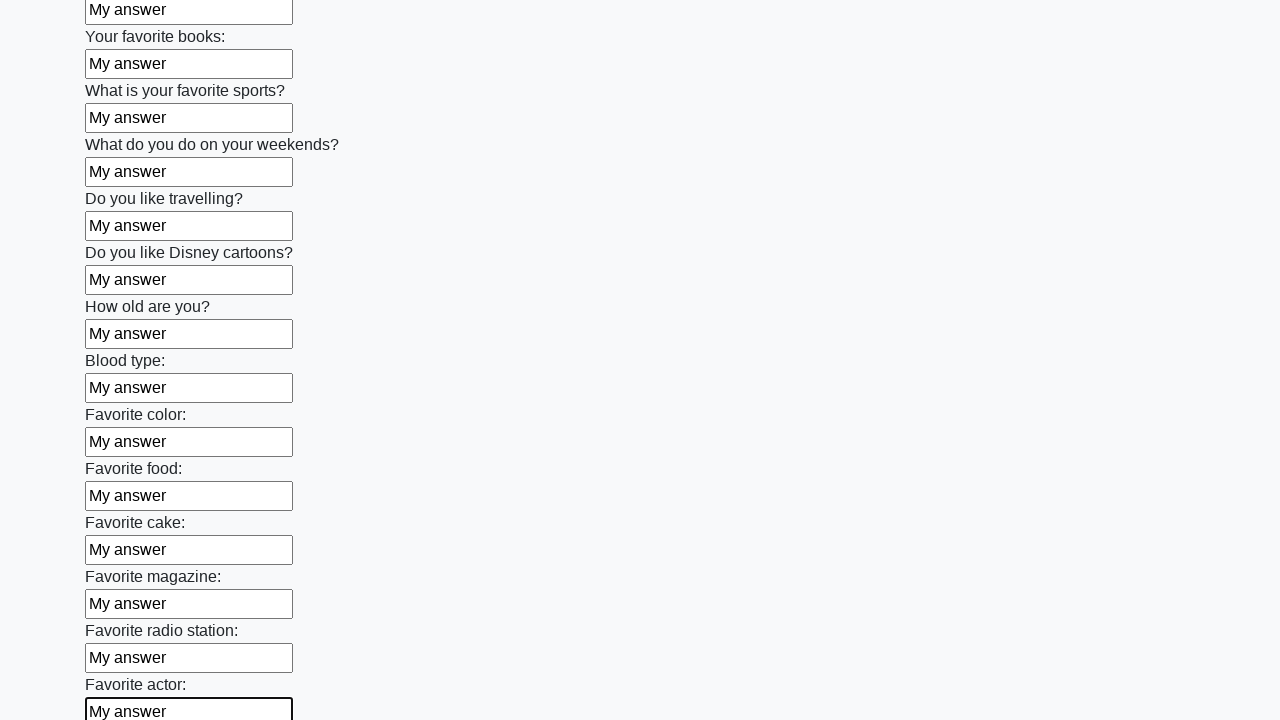

Filled input field with 'My answer' on input >> nth=25
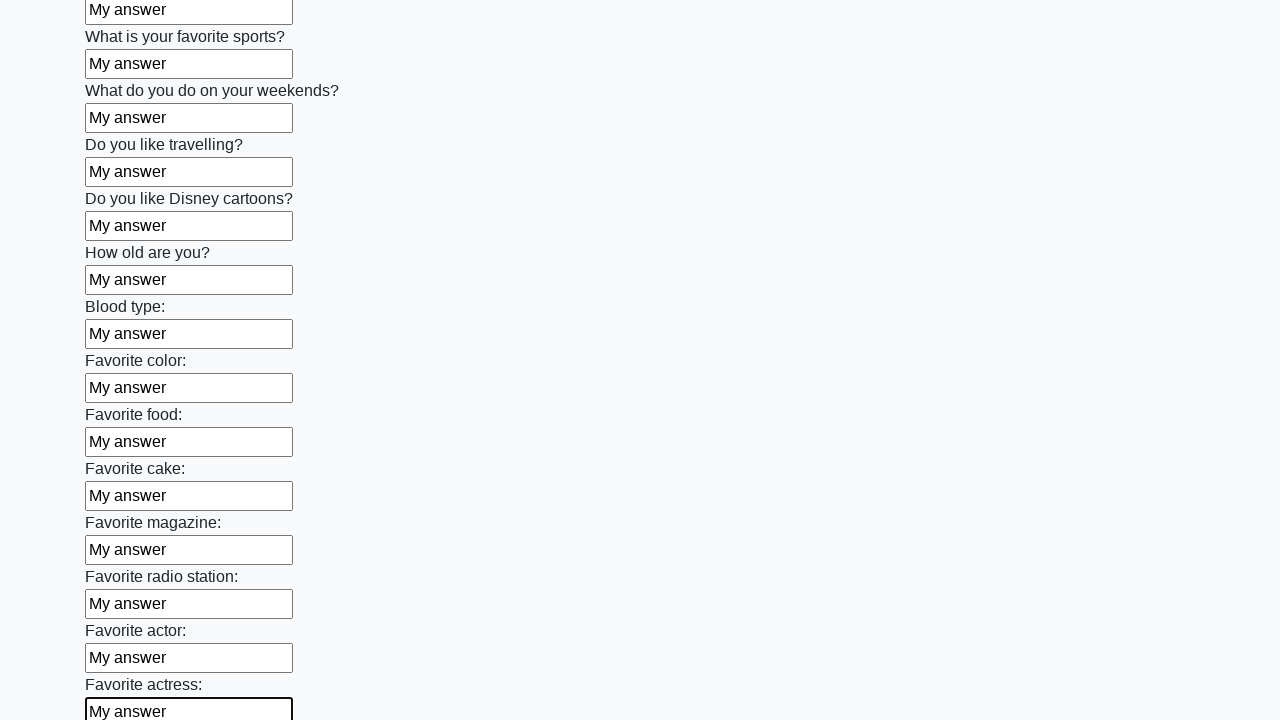

Filled input field with 'My answer' on input >> nth=26
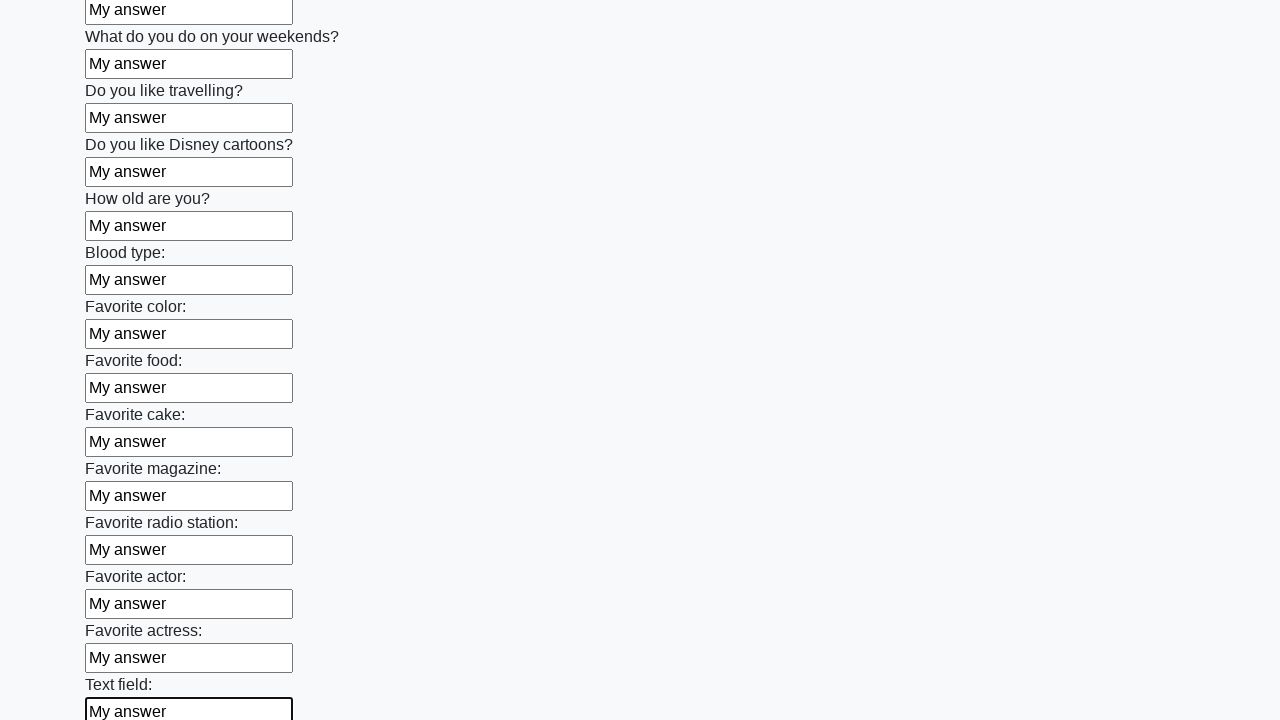

Filled input field with 'My answer' on input >> nth=27
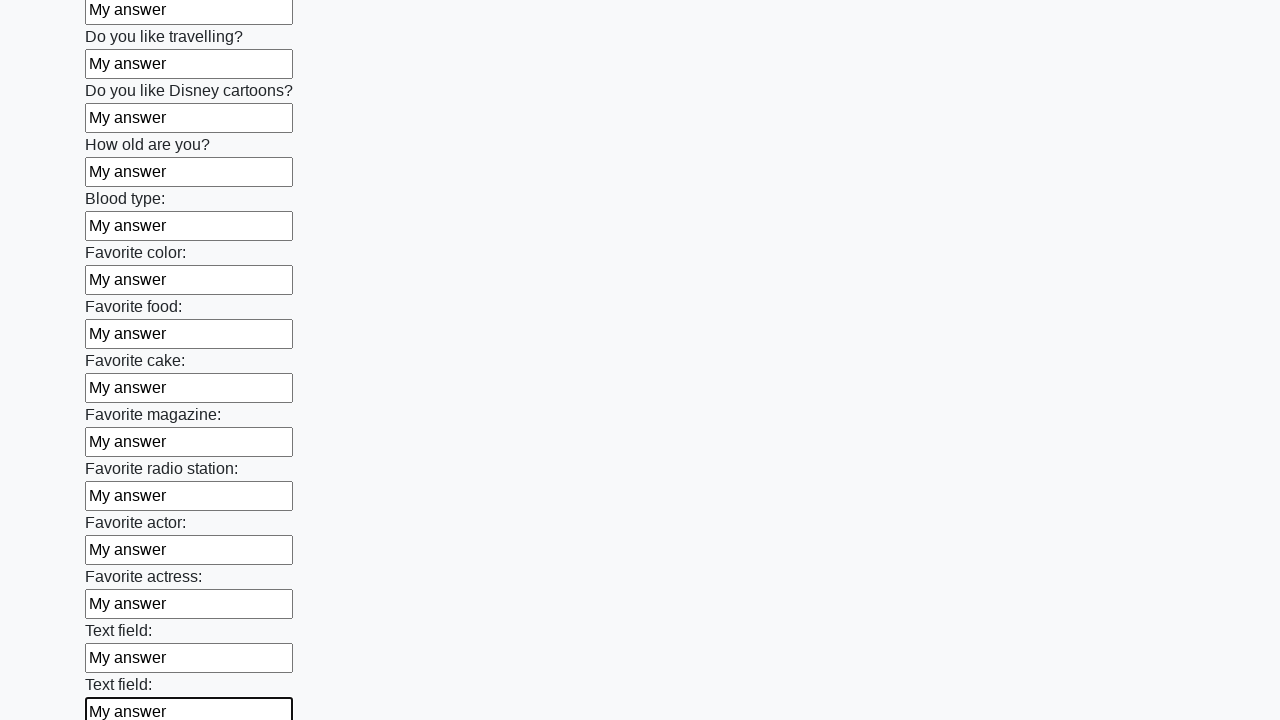

Filled input field with 'My answer' on input >> nth=28
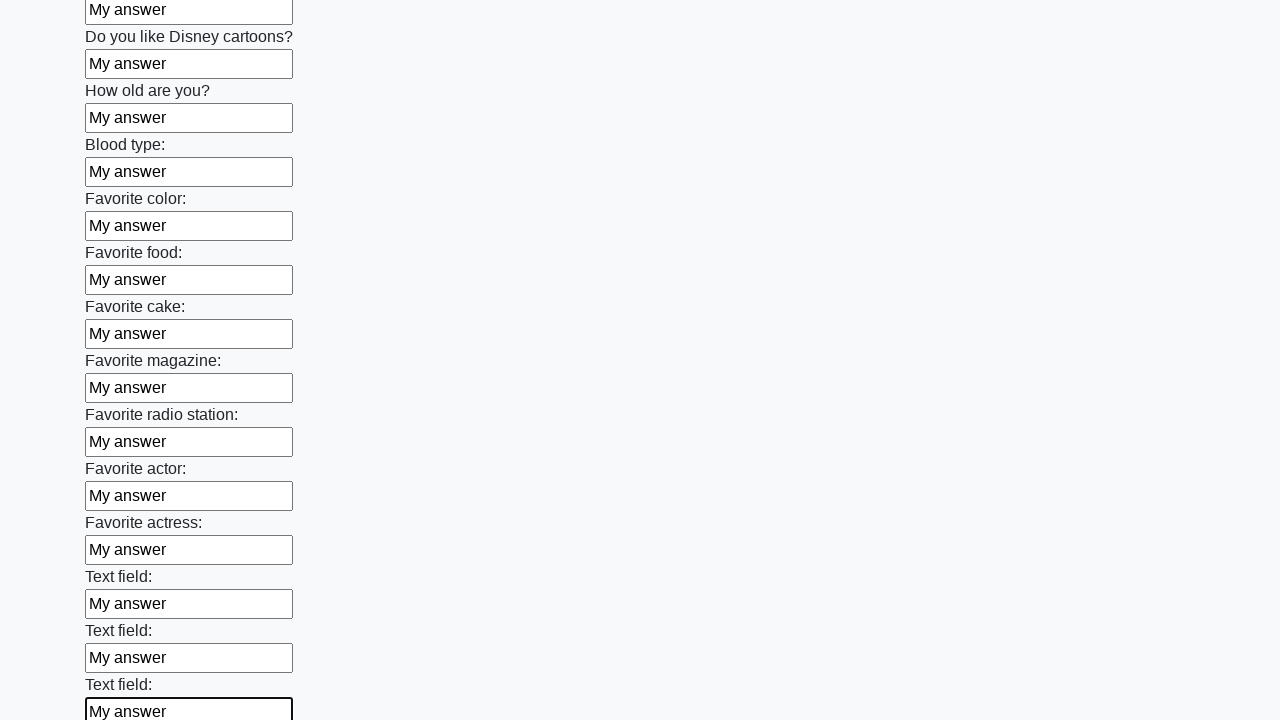

Filled input field with 'My answer' on input >> nth=29
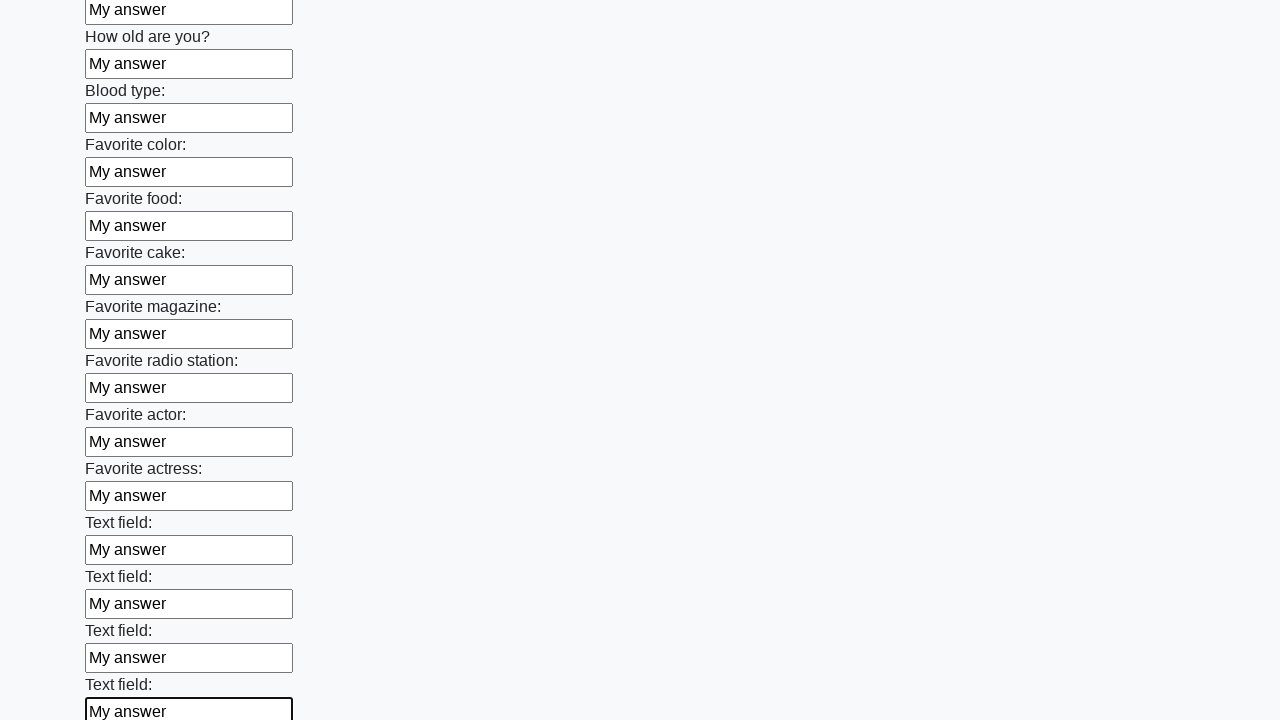

Filled input field with 'My answer' on input >> nth=30
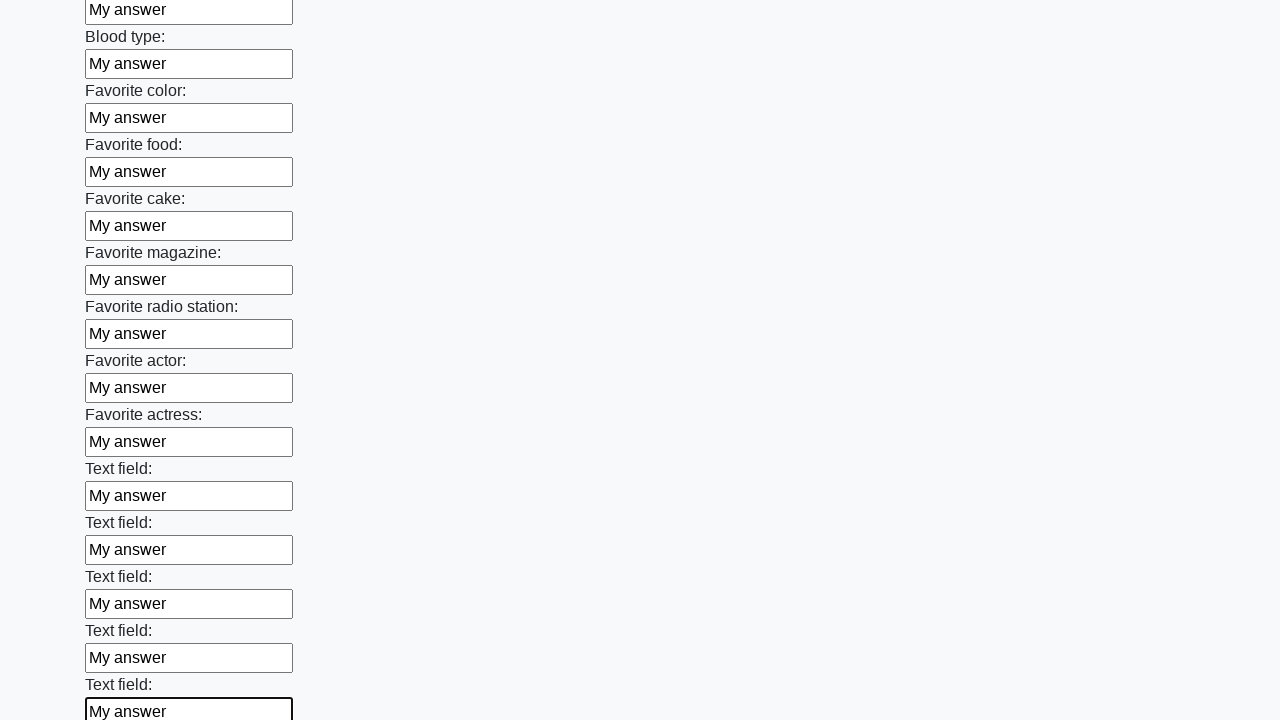

Filled input field with 'My answer' on input >> nth=31
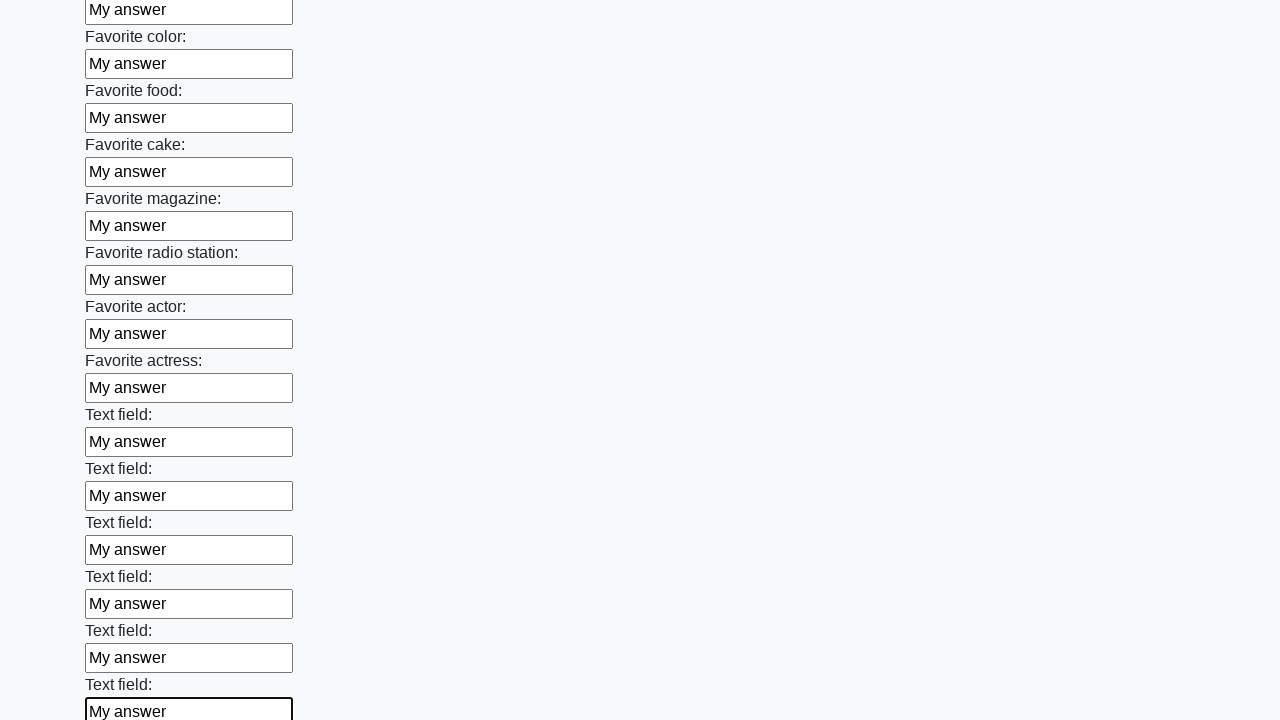

Filled input field with 'My answer' on input >> nth=32
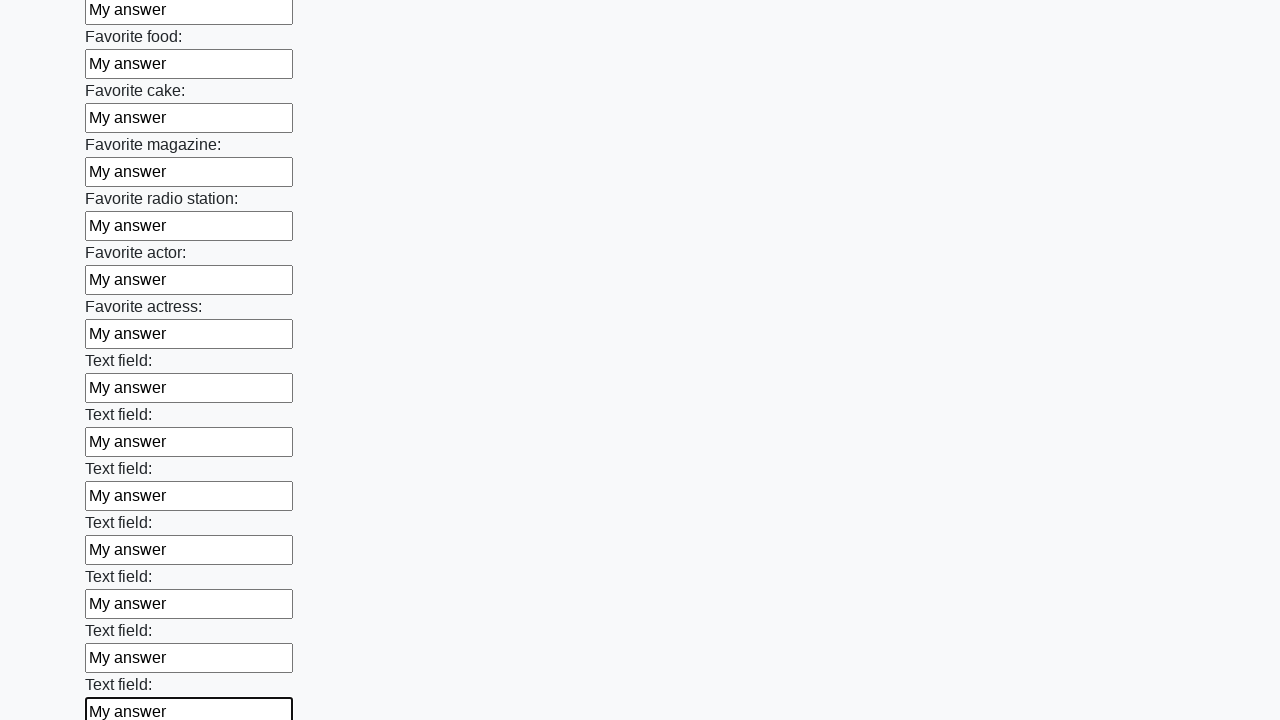

Filled input field with 'My answer' on input >> nth=33
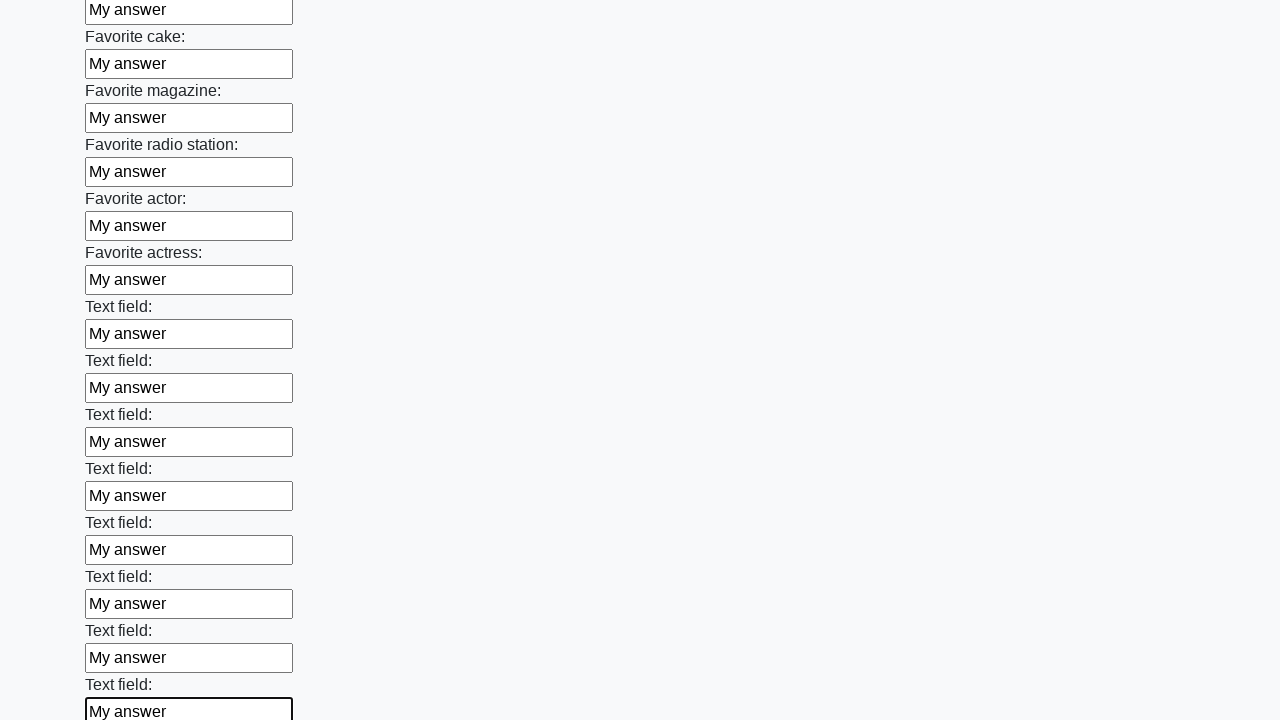

Filled input field with 'My answer' on input >> nth=34
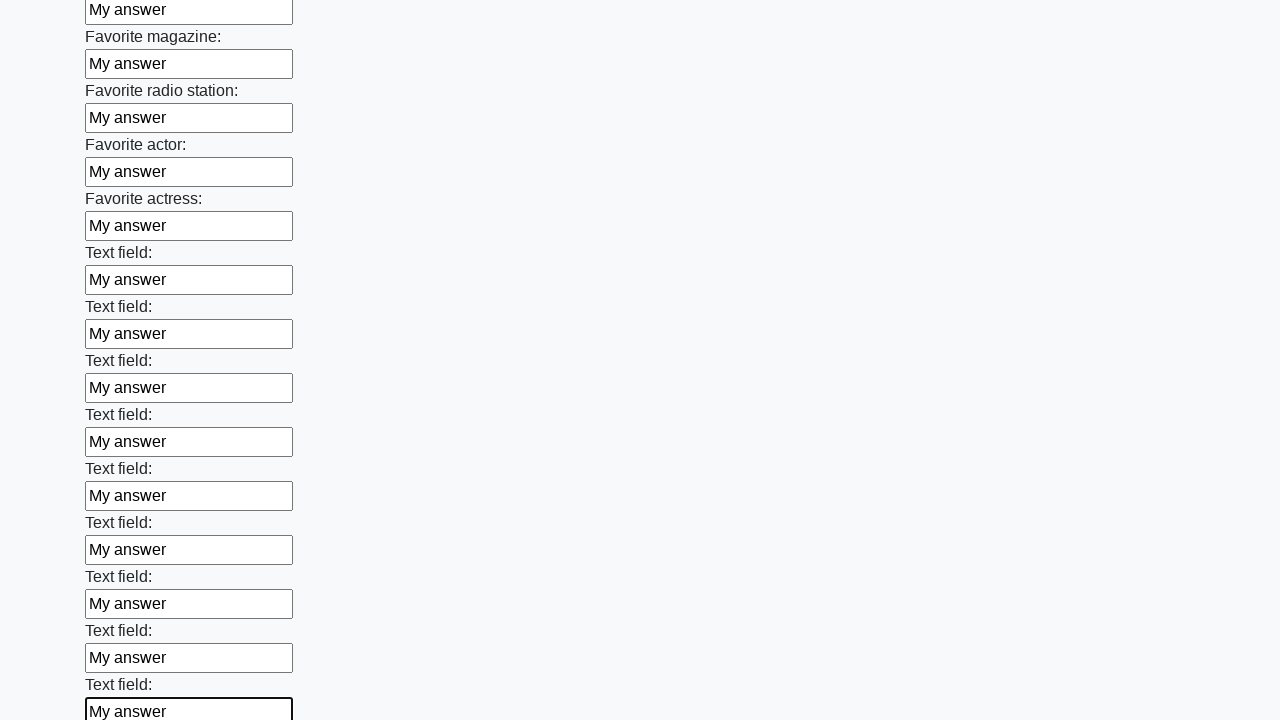

Filled input field with 'My answer' on input >> nth=35
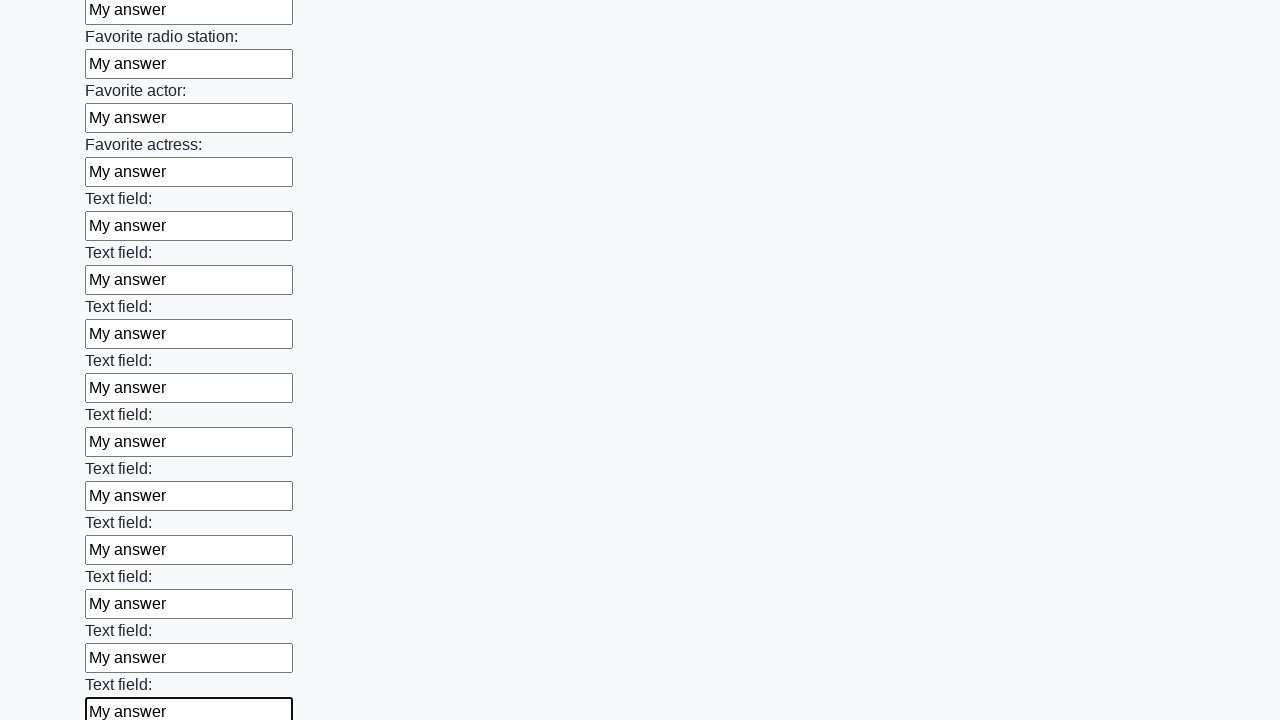

Filled input field with 'My answer' on input >> nth=36
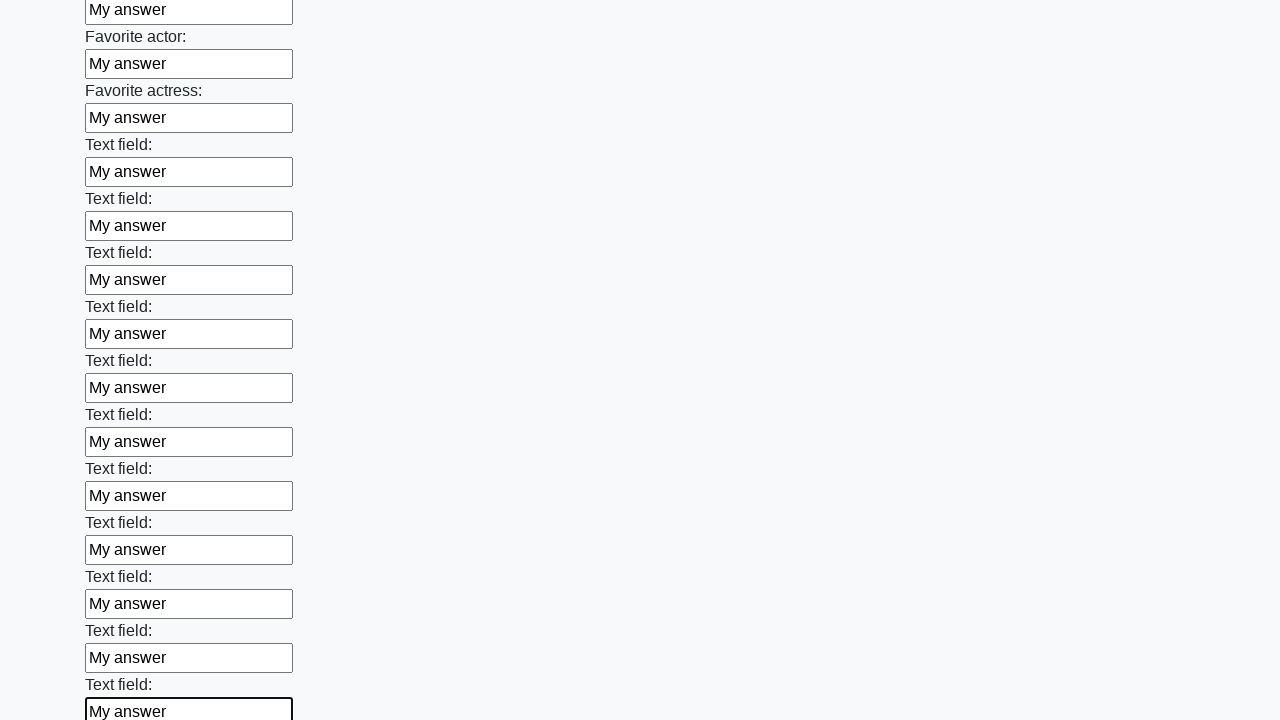

Filled input field with 'My answer' on input >> nth=37
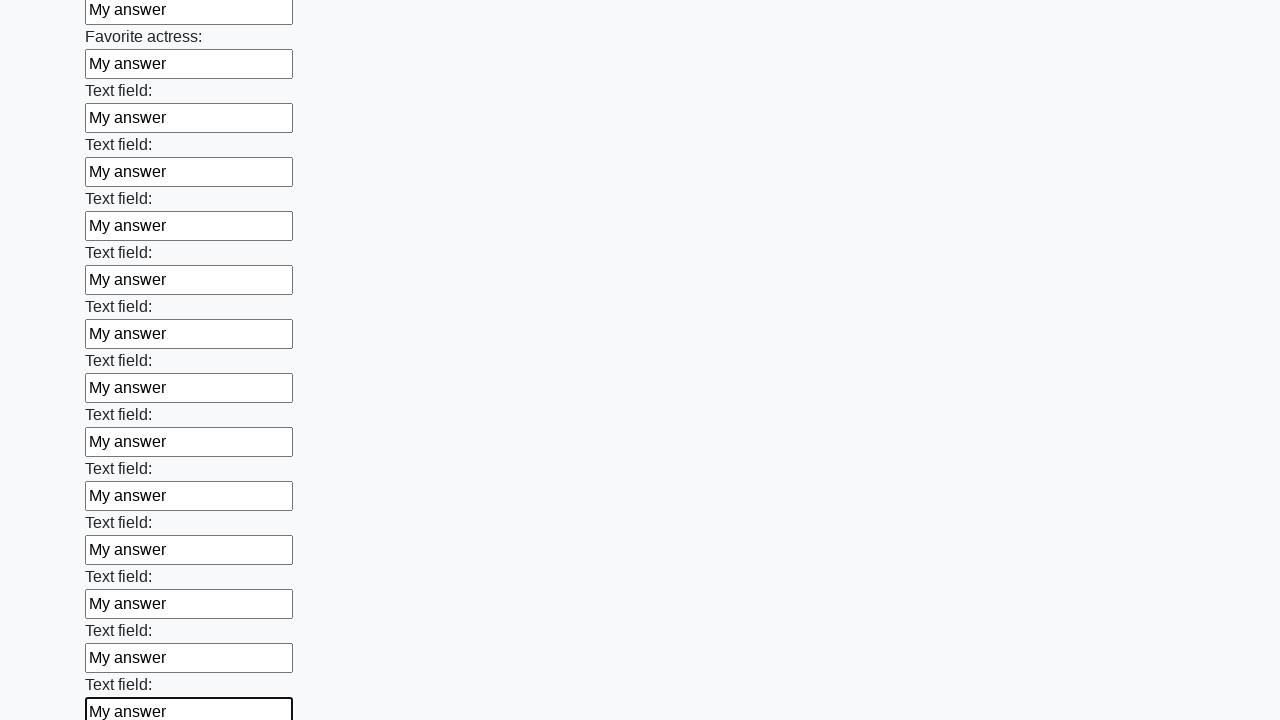

Filled input field with 'My answer' on input >> nth=38
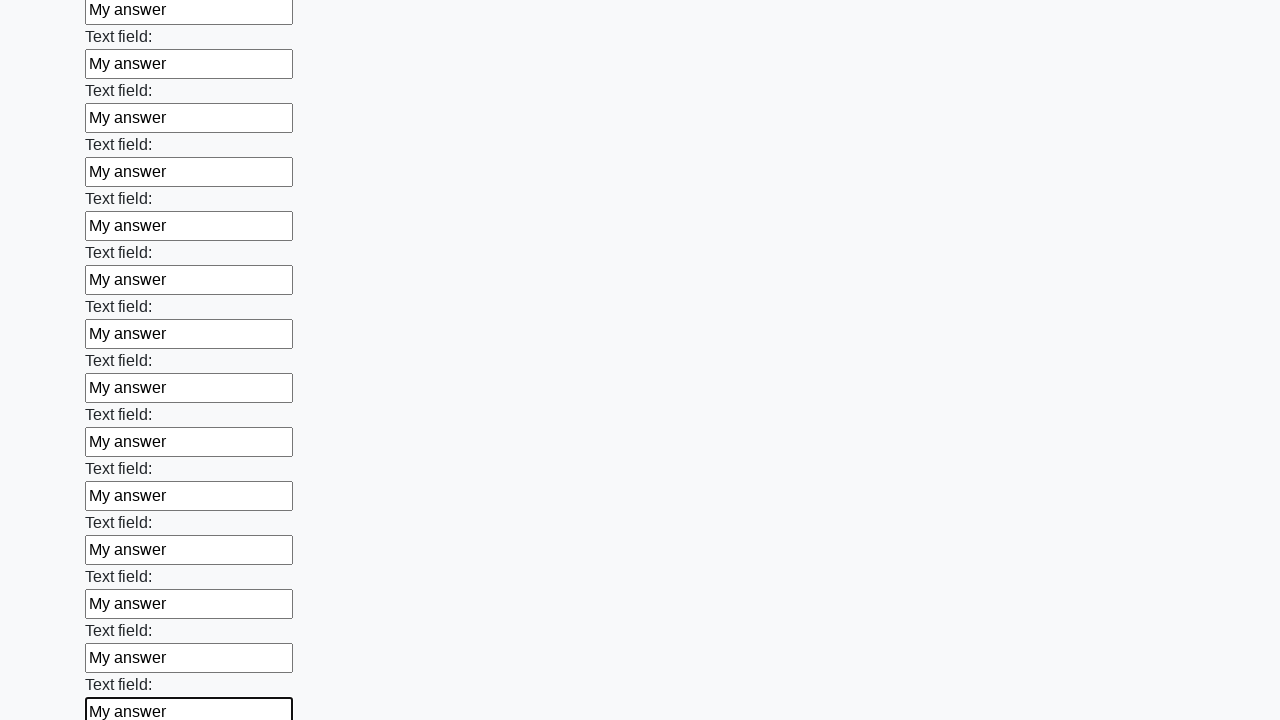

Filled input field with 'My answer' on input >> nth=39
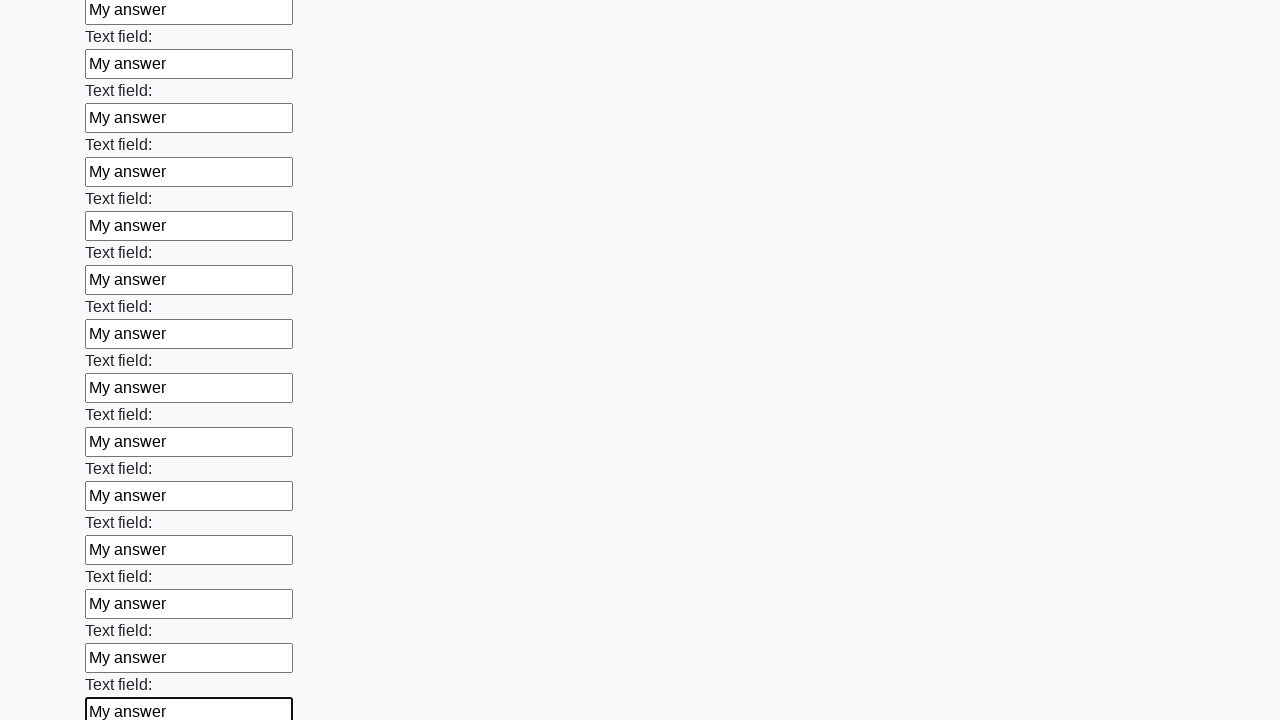

Filled input field with 'My answer' on input >> nth=40
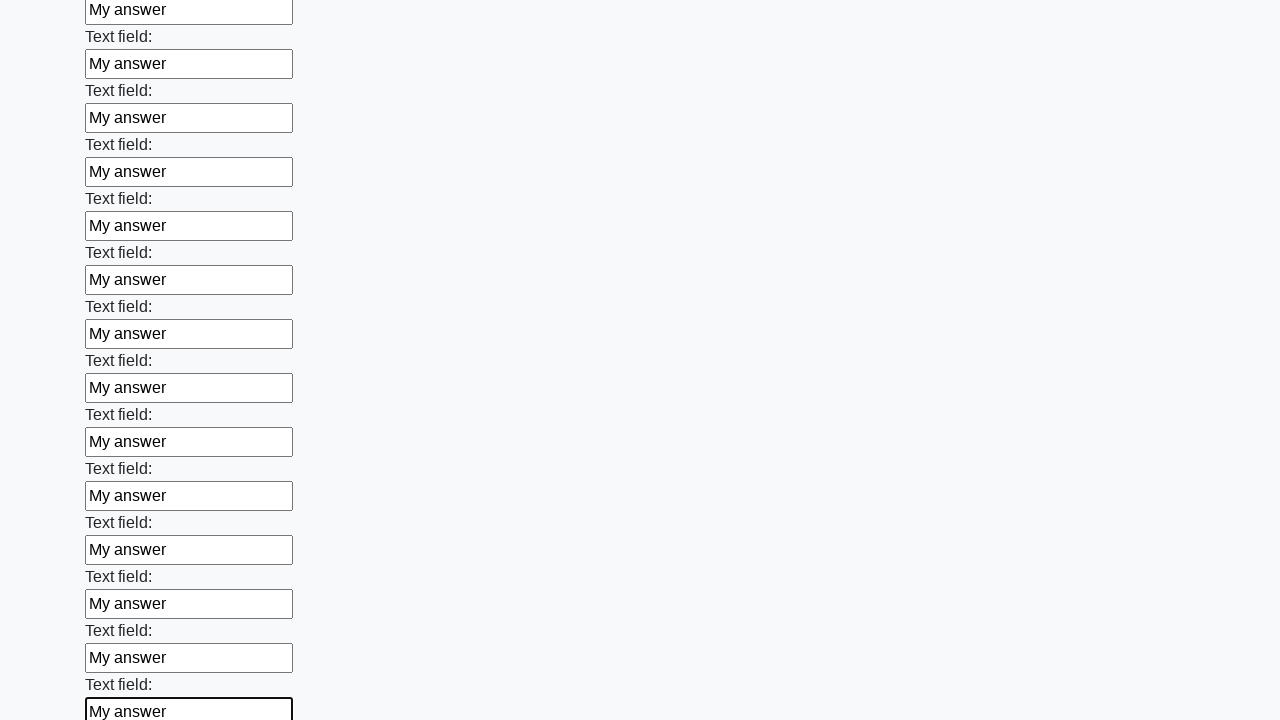

Filled input field with 'My answer' on input >> nth=41
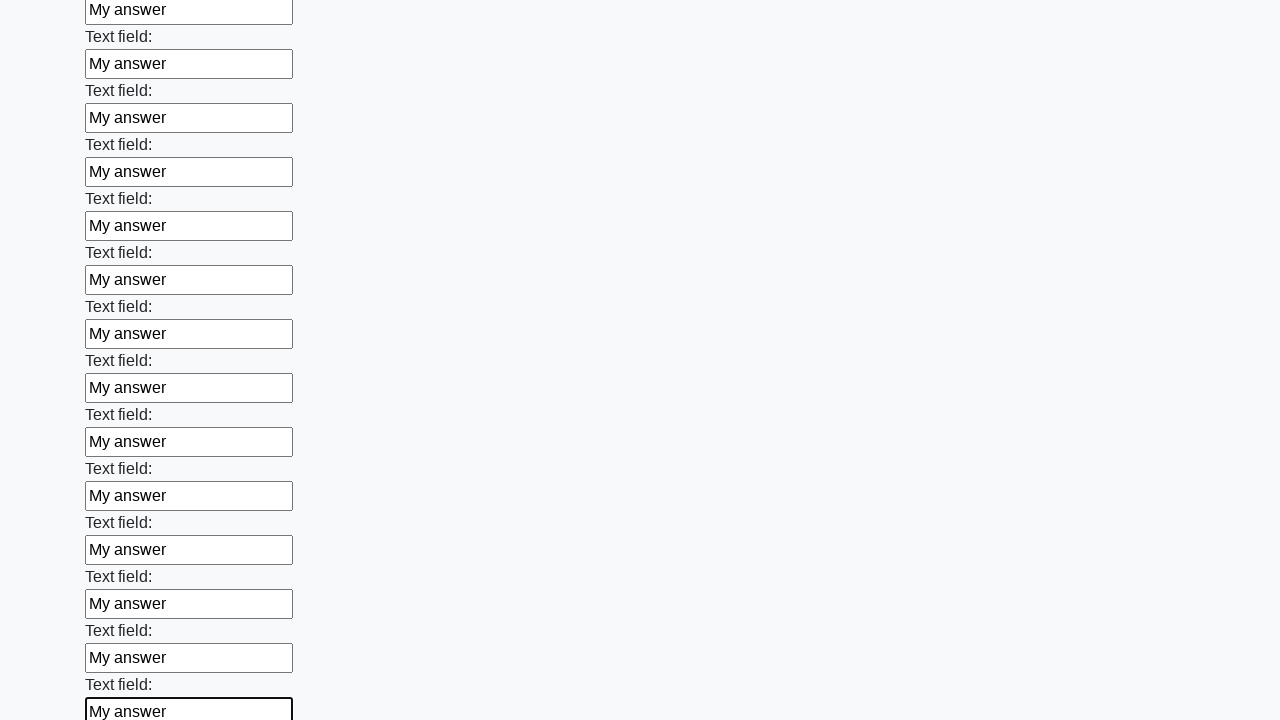

Filled input field with 'My answer' on input >> nth=42
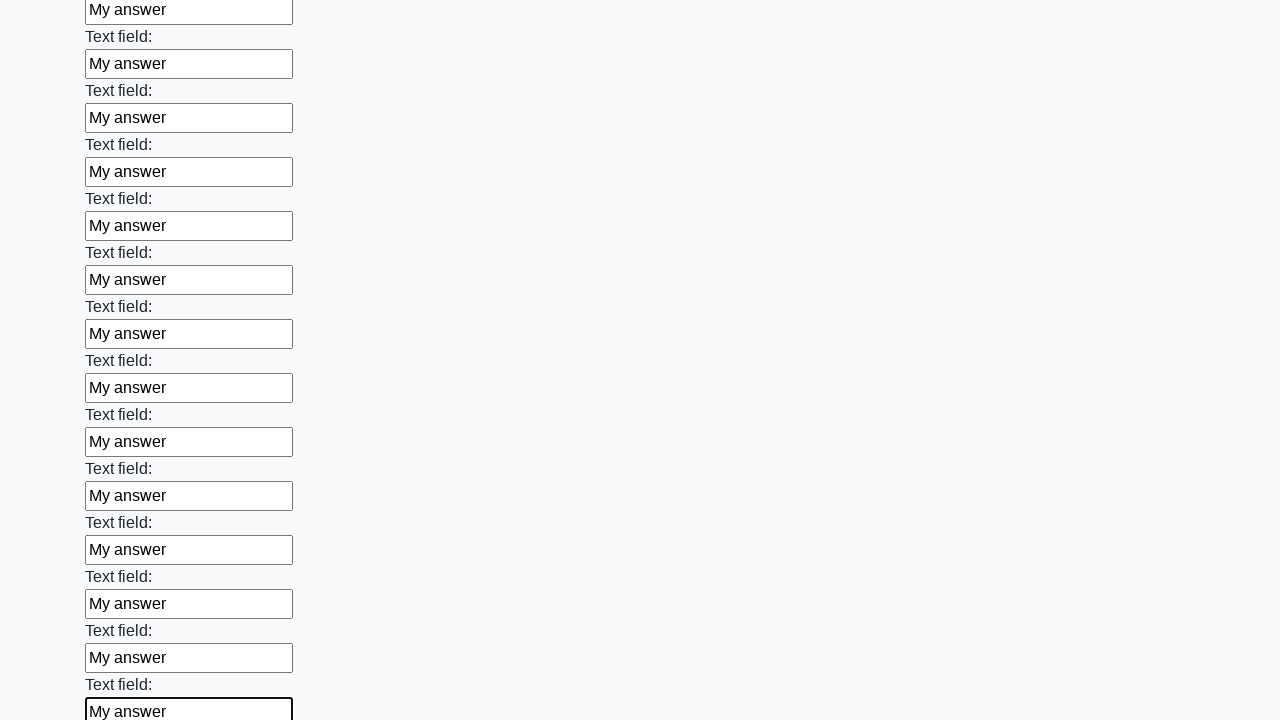

Filled input field with 'My answer' on input >> nth=43
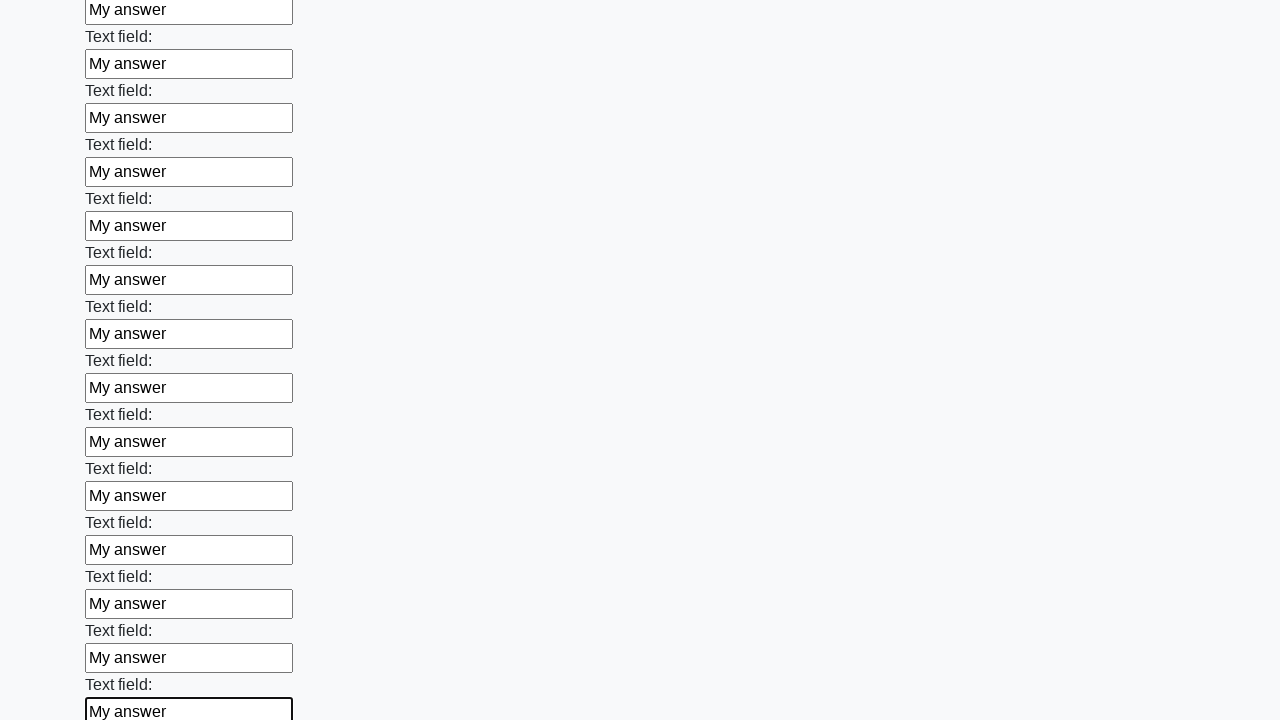

Filled input field with 'My answer' on input >> nth=44
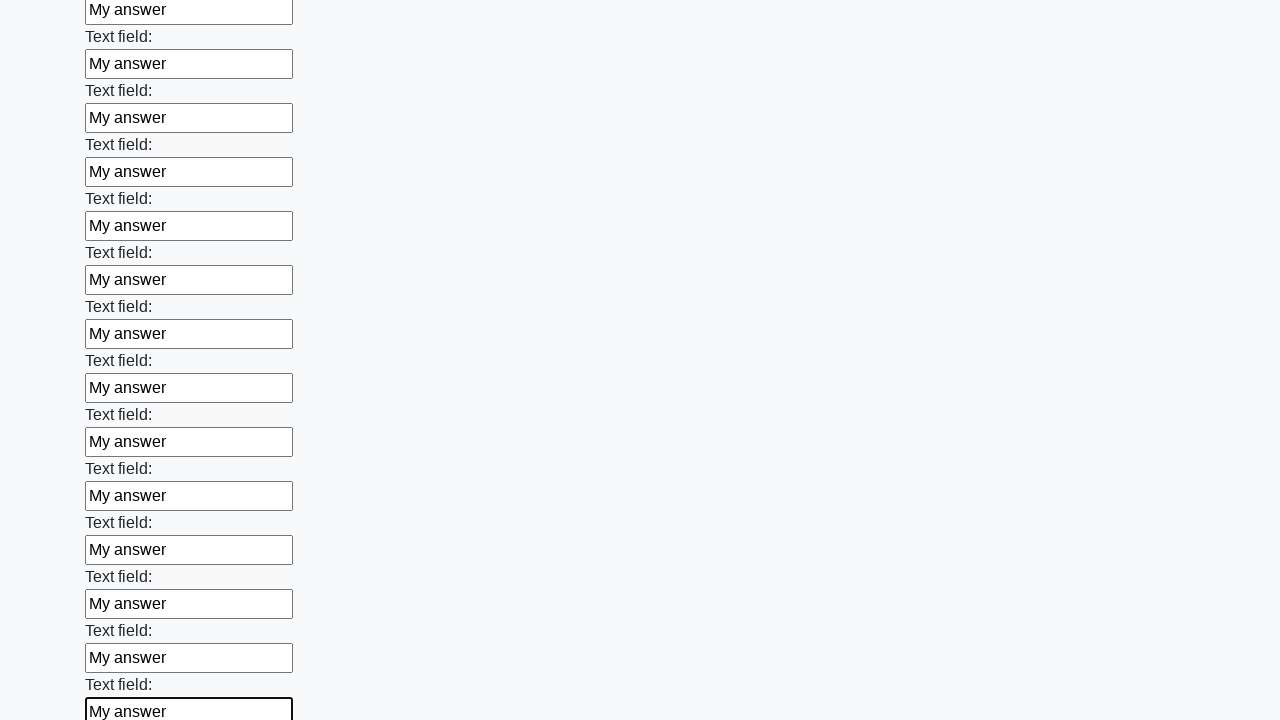

Filled input field with 'My answer' on input >> nth=45
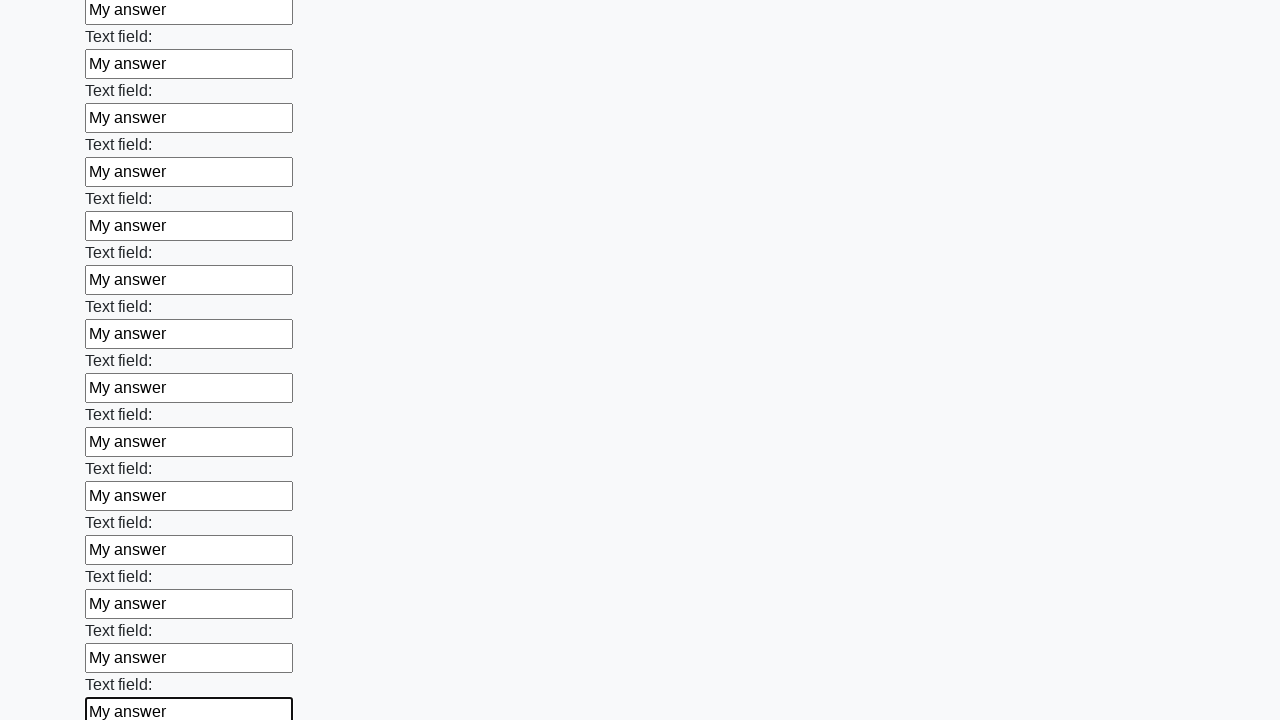

Filled input field with 'My answer' on input >> nth=46
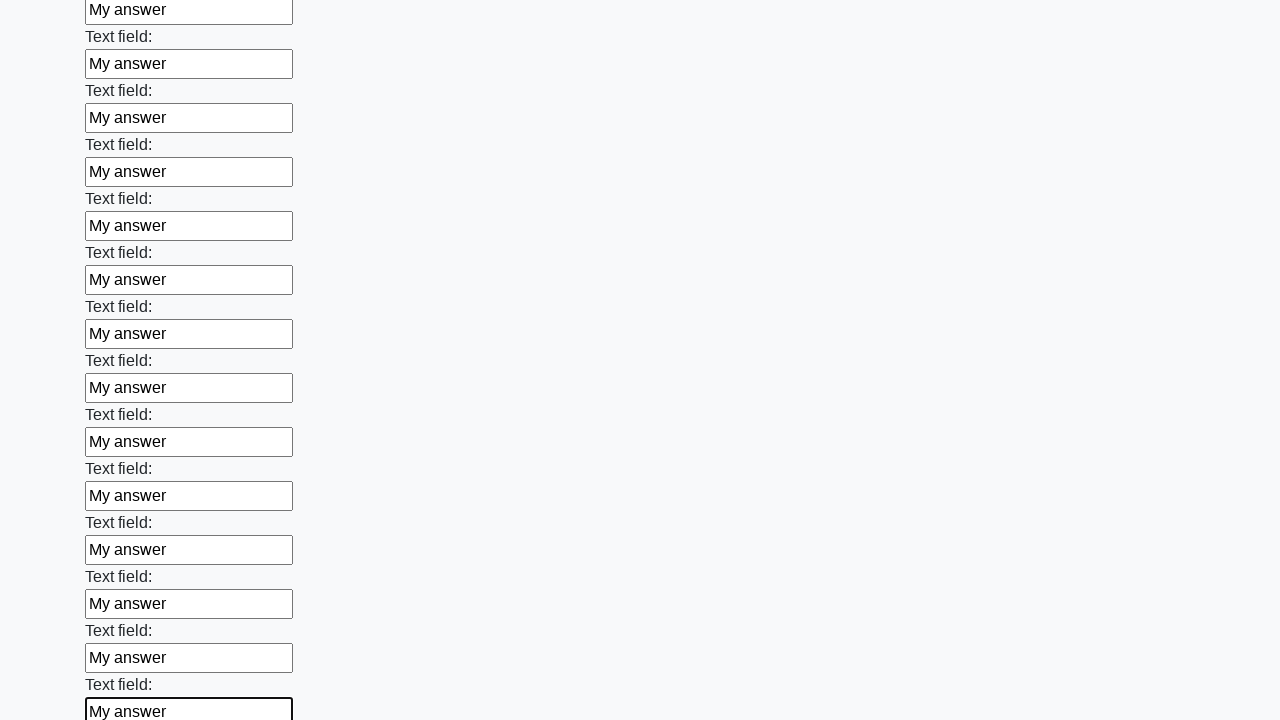

Filled input field with 'My answer' on input >> nth=47
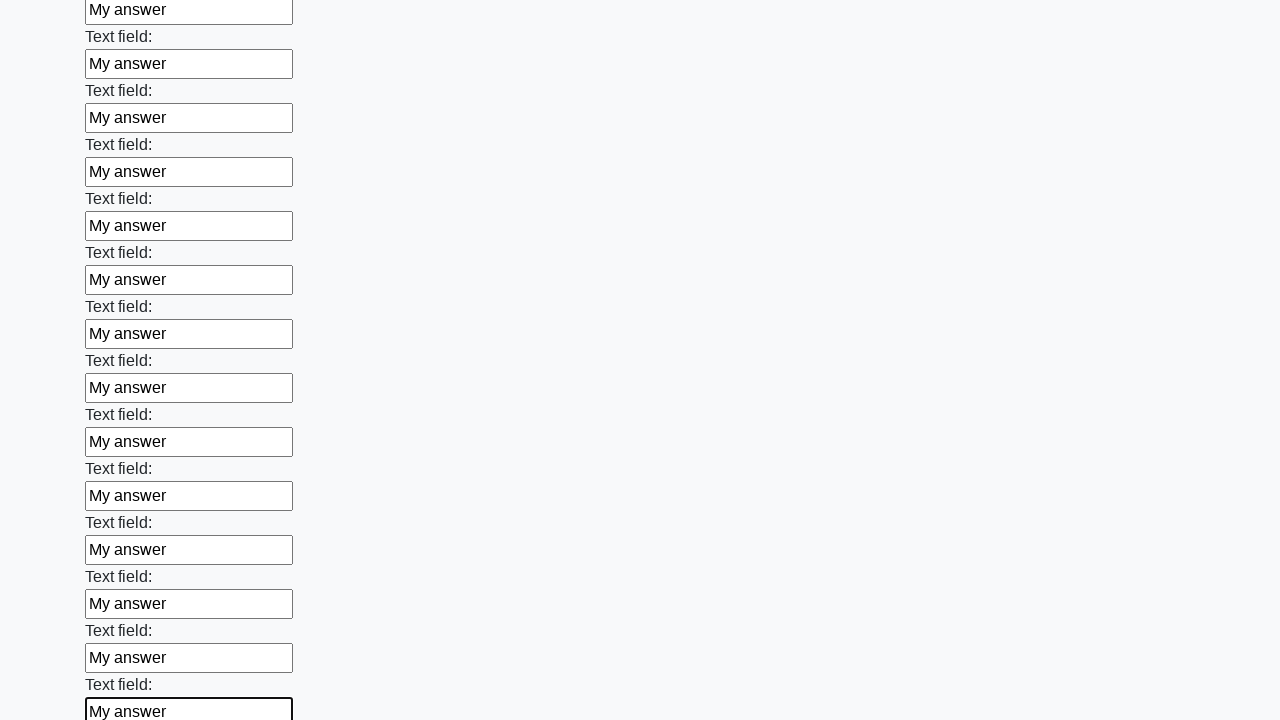

Filled input field with 'My answer' on input >> nth=48
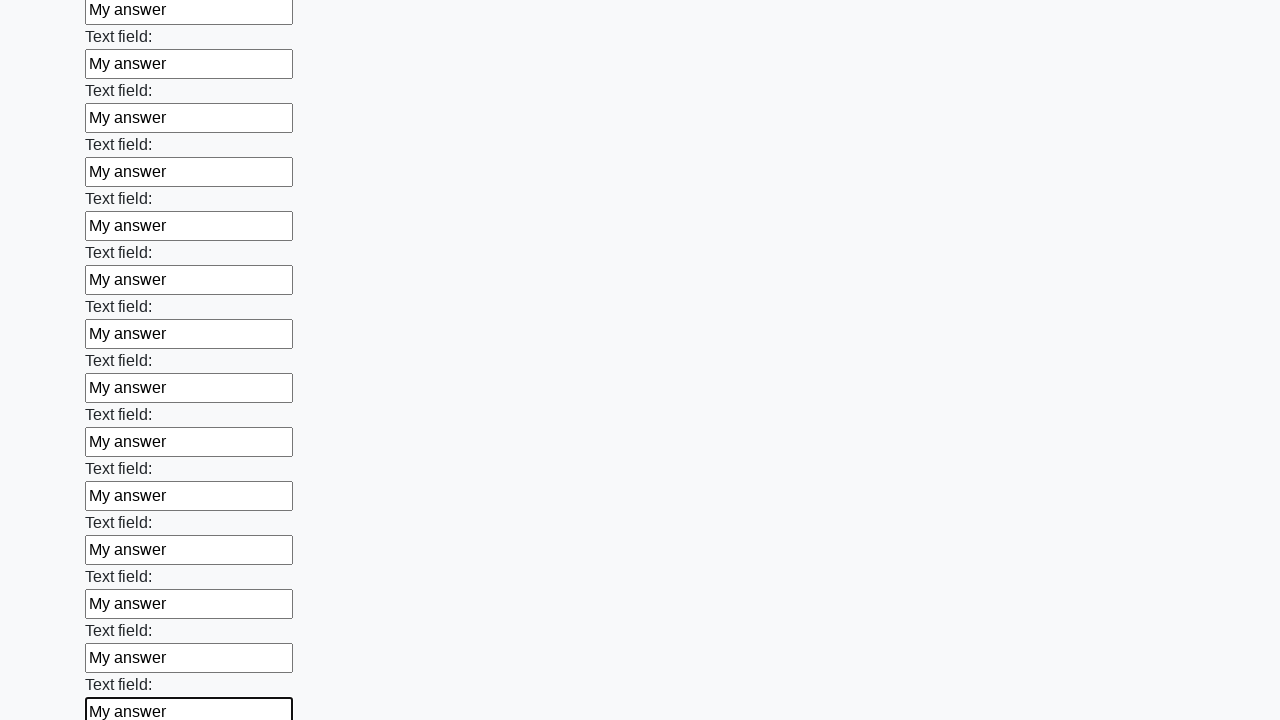

Filled input field with 'My answer' on input >> nth=49
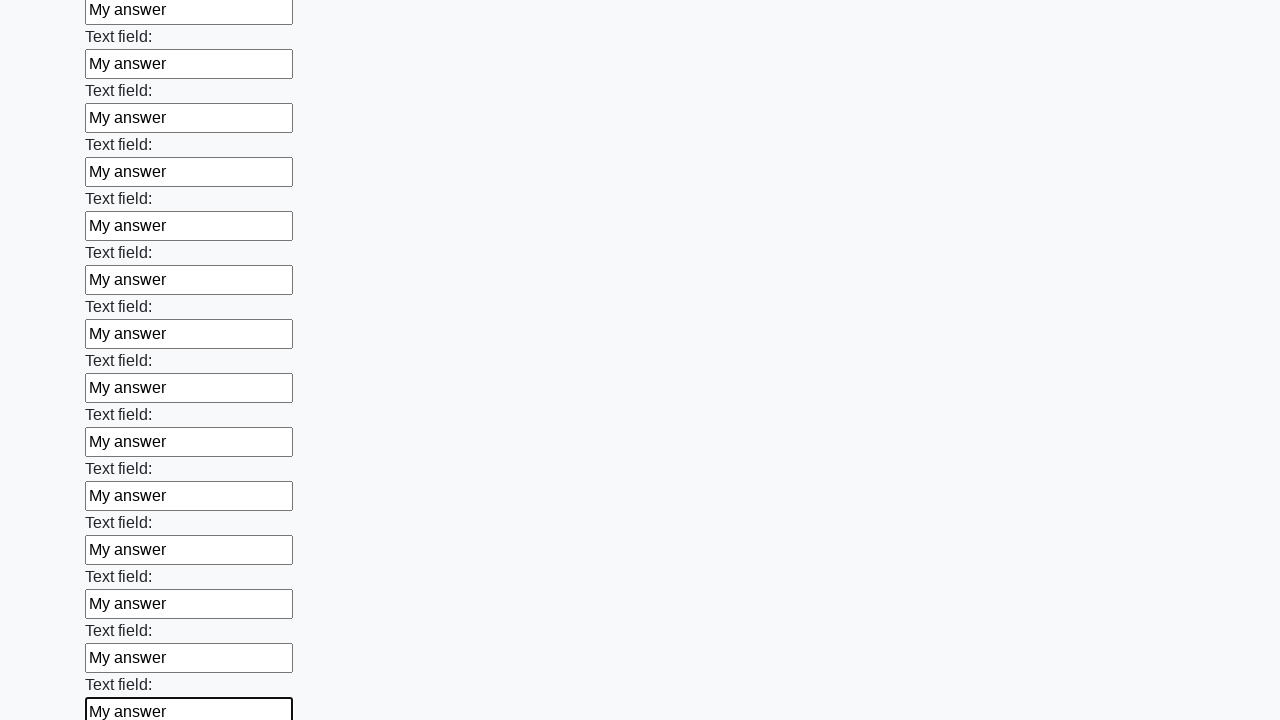

Filled input field with 'My answer' on input >> nth=50
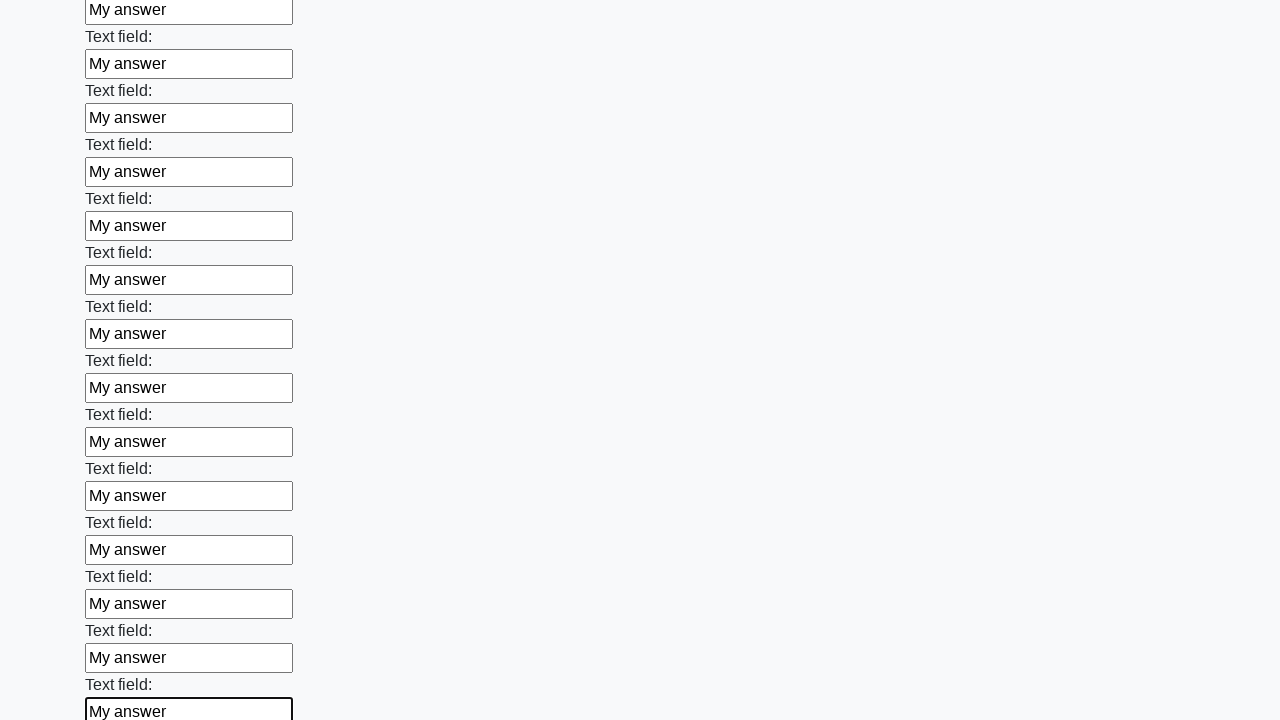

Filled input field with 'My answer' on input >> nth=51
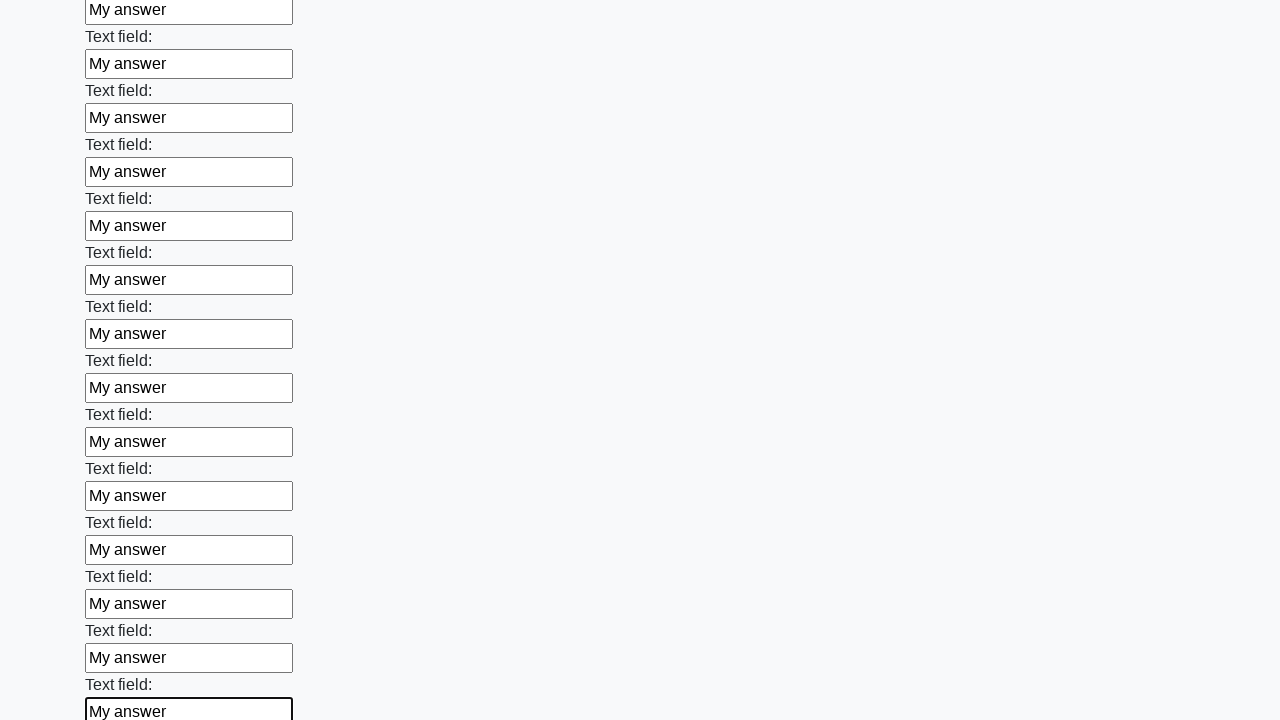

Filled input field with 'My answer' on input >> nth=52
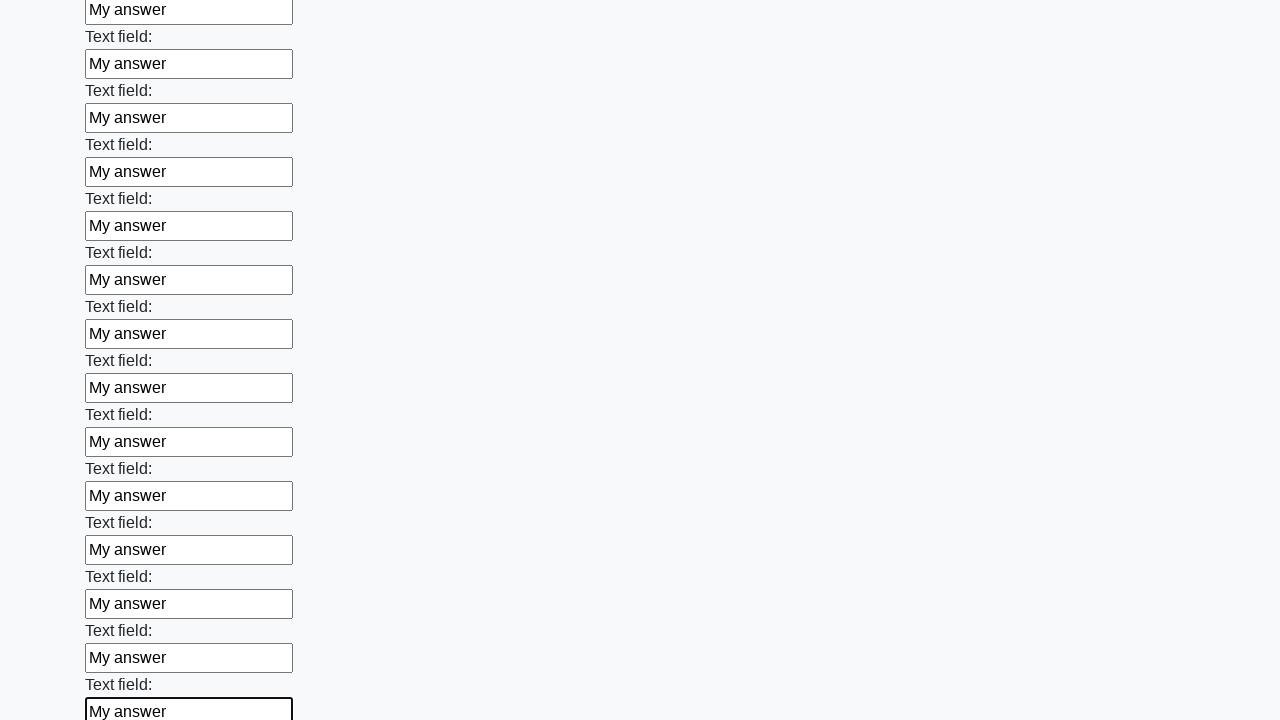

Filled input field with 'My answer' on input >> nth=53
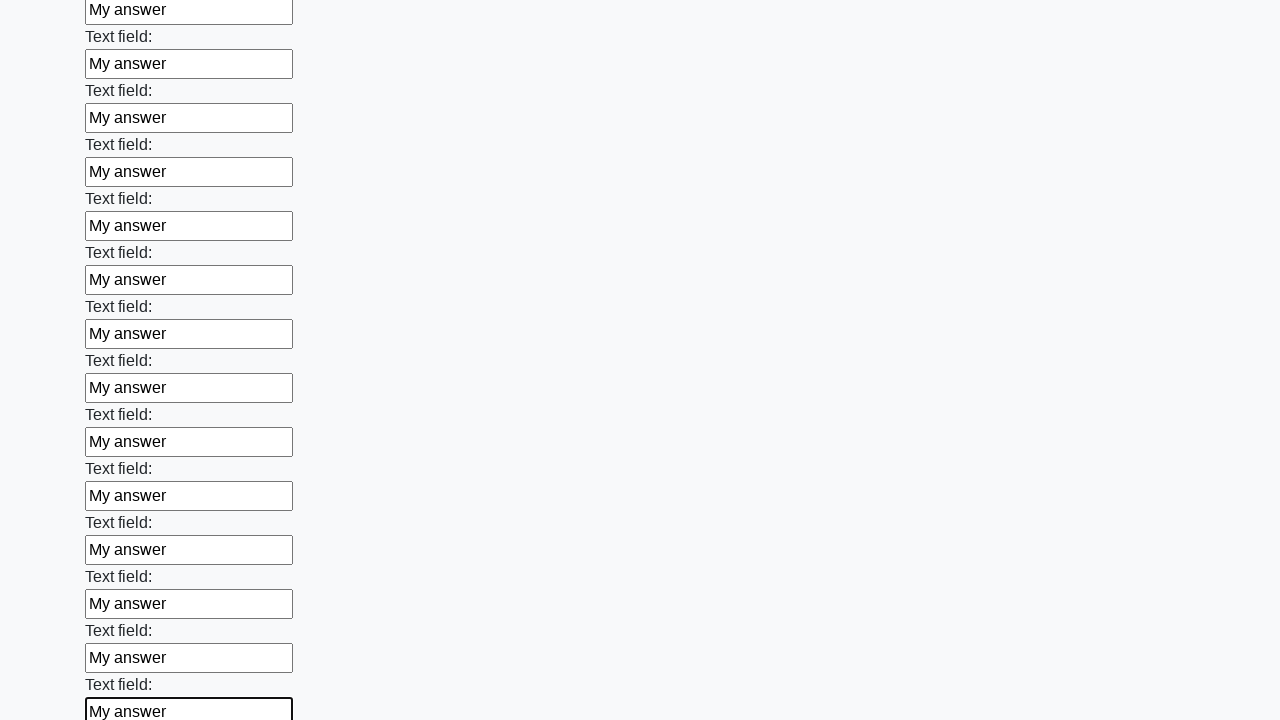

Filled input field with 'My answer' on input >> nth=54
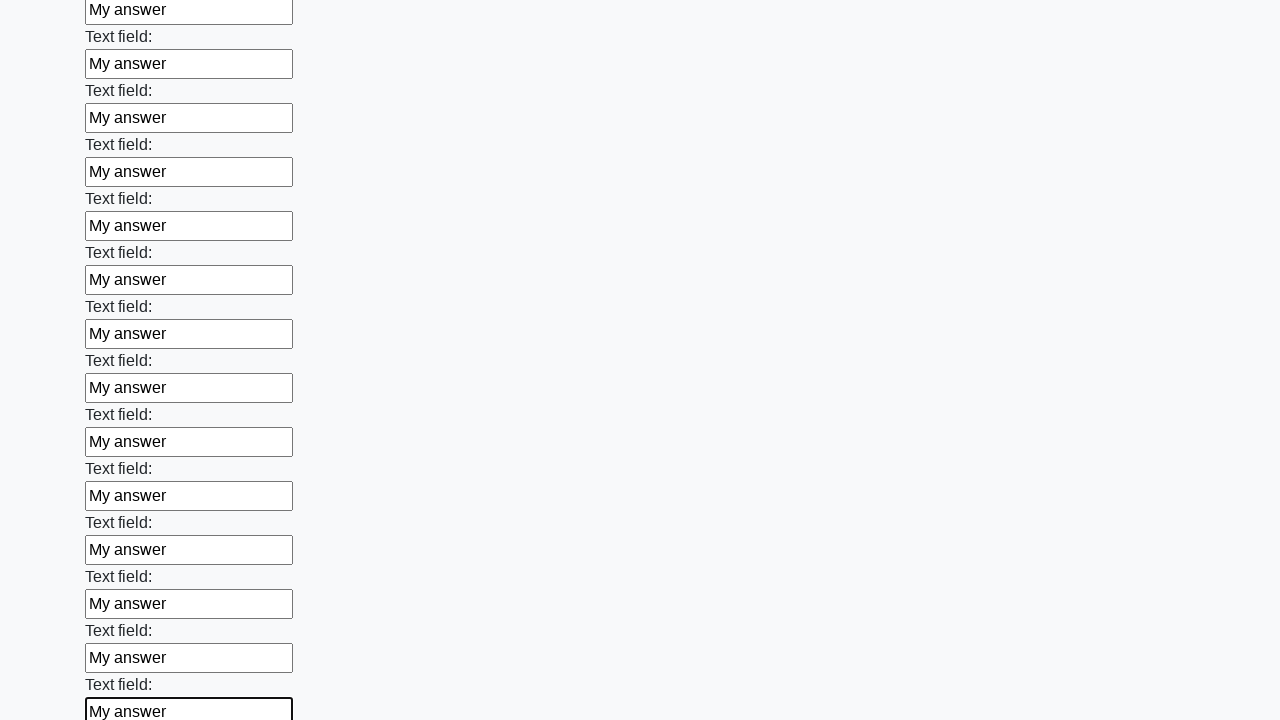

Filled input field with 'My answer' on input >> nth=55
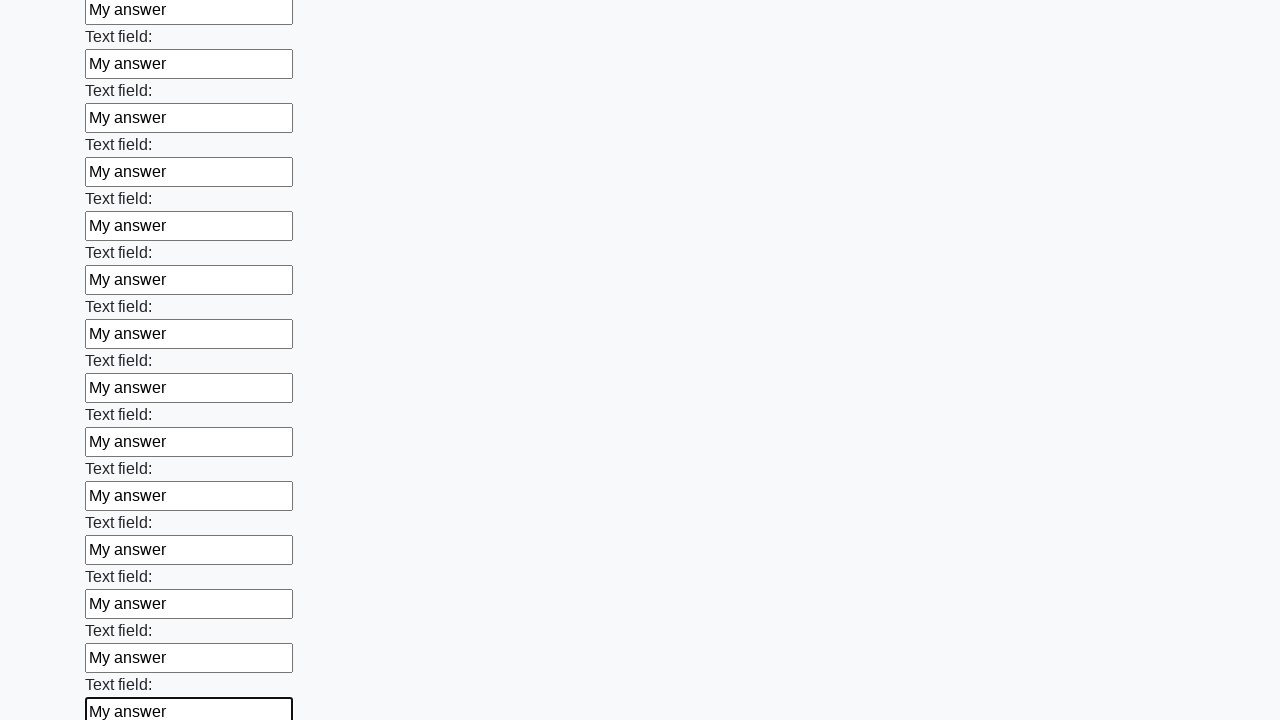

Filled input field with 'My answer' on input >> nth=56
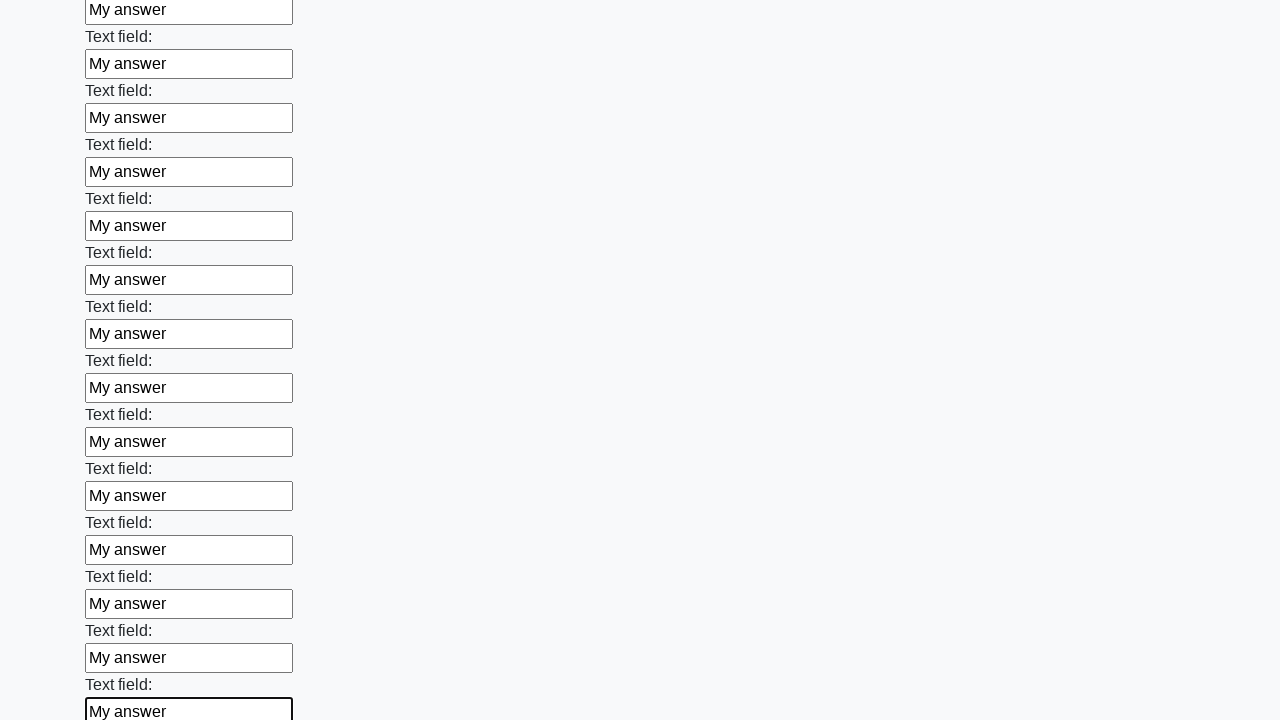

Filled input field with 'My answer' on input >> nth=57
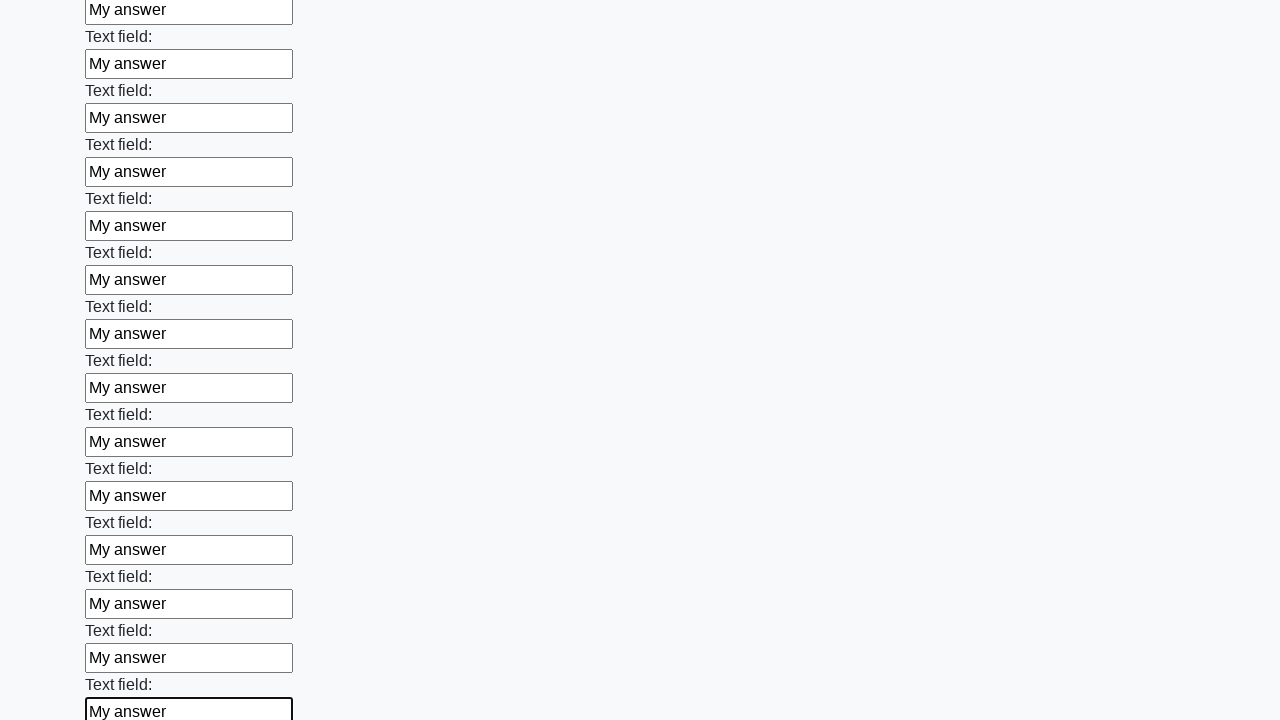

Filled input field with 'My answer' on input >> nth=58
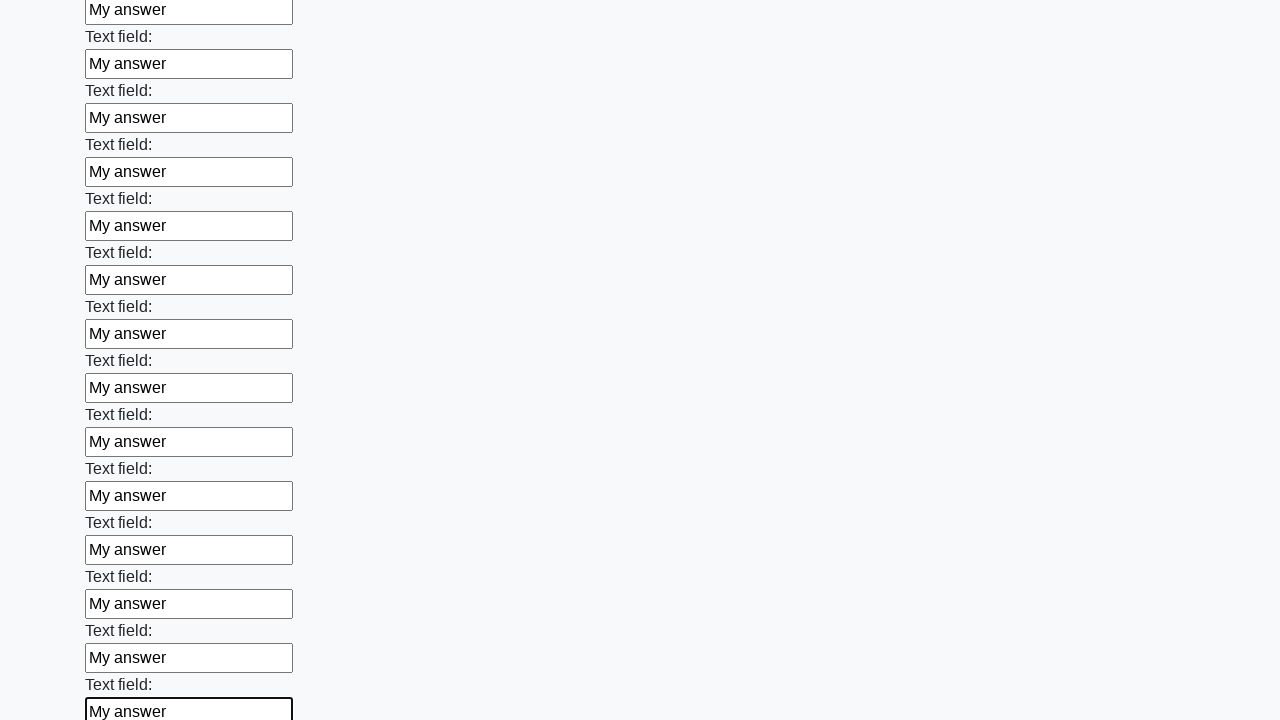

Filled input field with 'My answer' on input >> nth=59
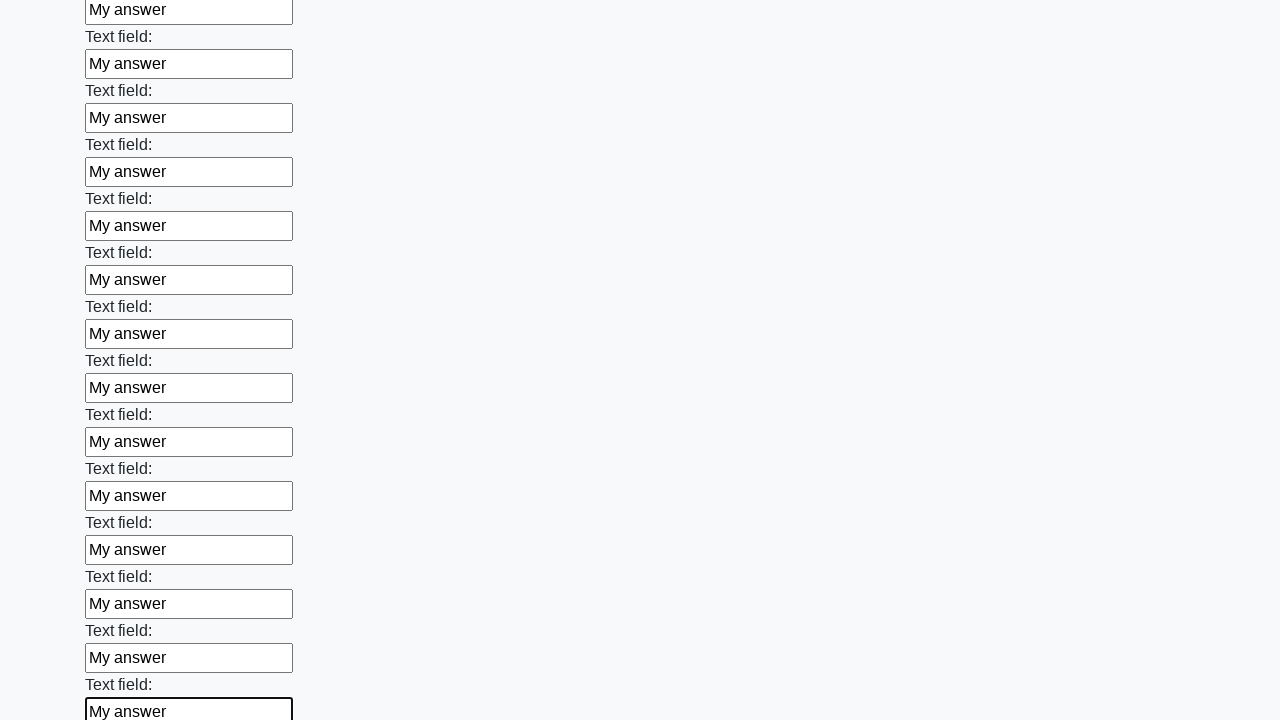

Filled input field with 'My answer' on input >> nth=60
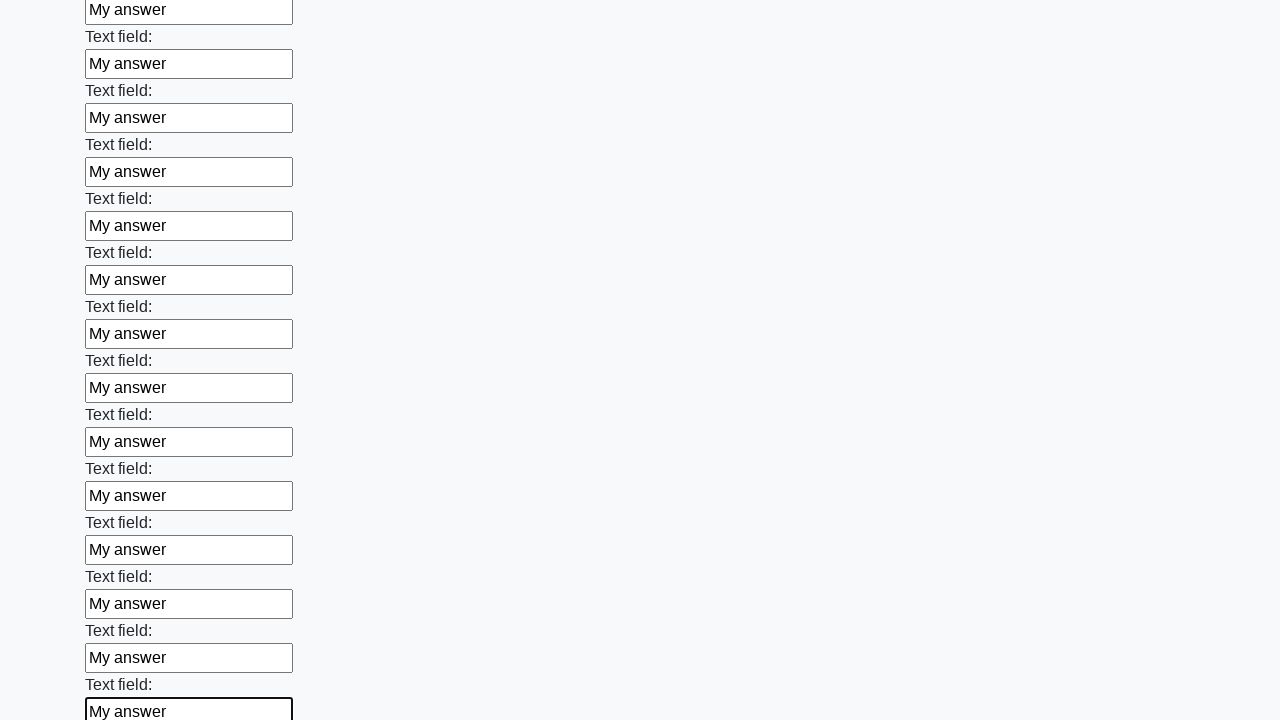

Filled input field with 'My answer' on input >> nth=61
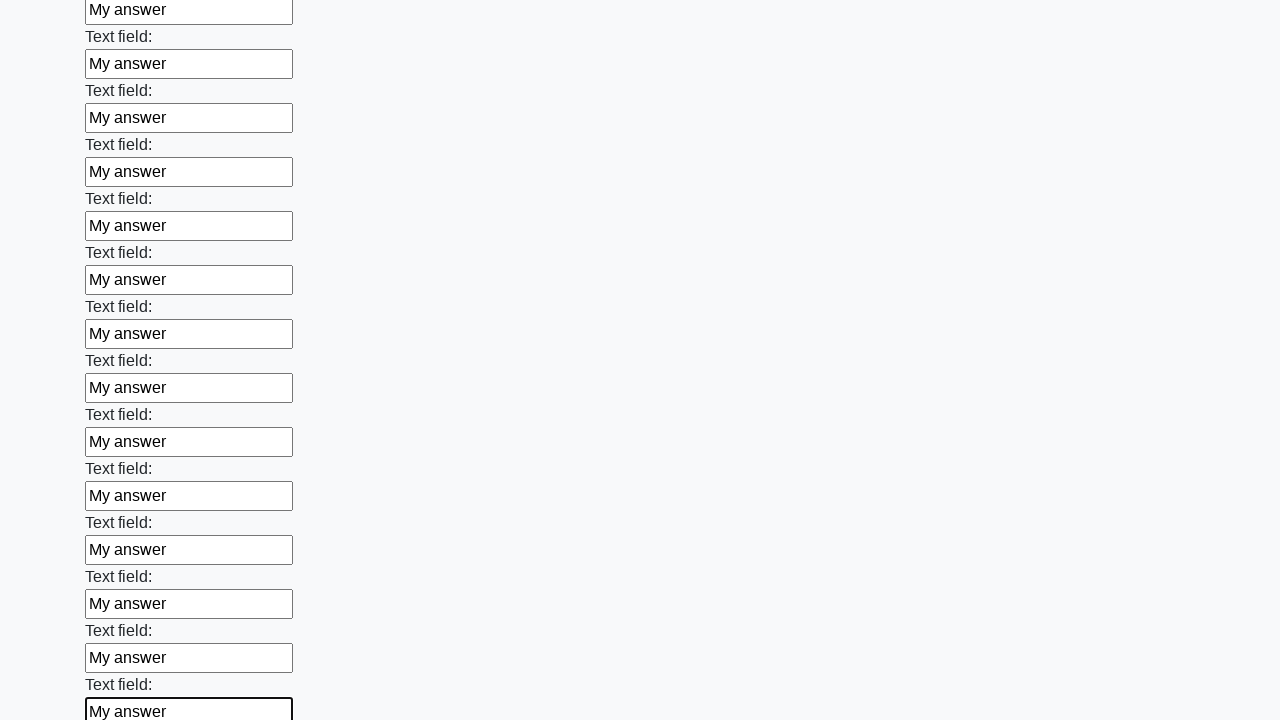

Filled input field with 'My answer' on input >> nth=62
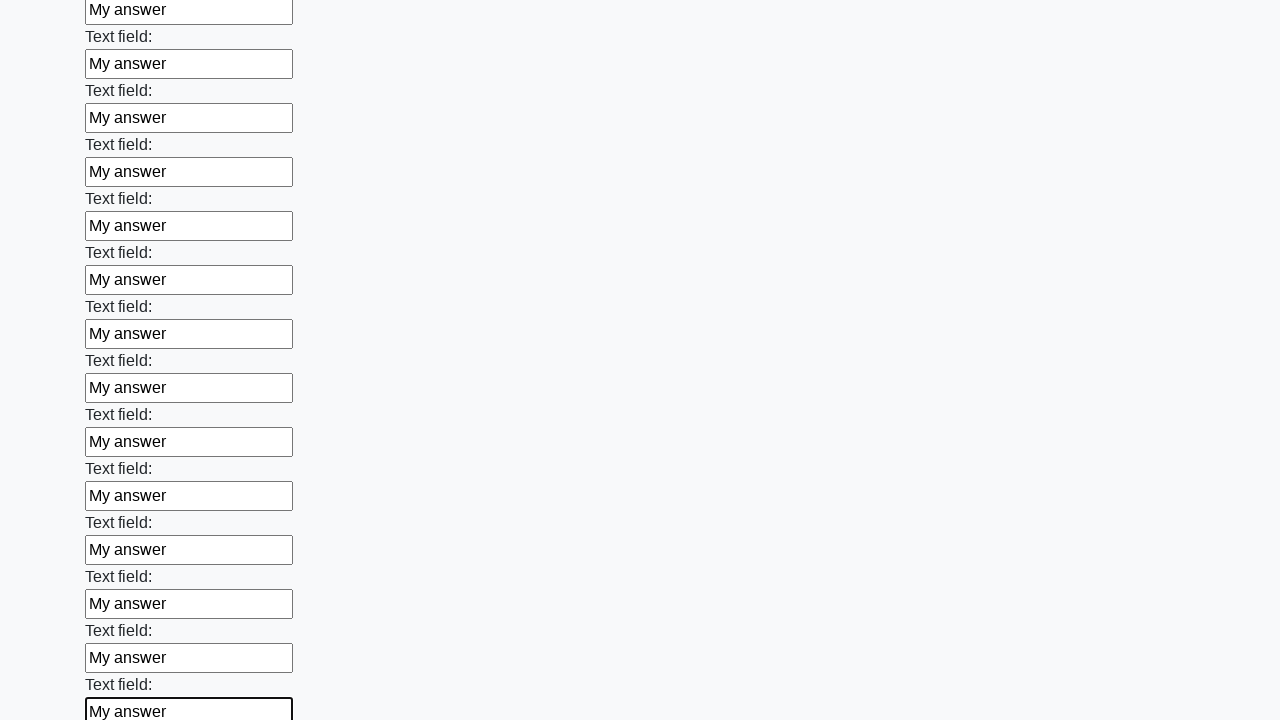

Filled input field with 'My answer' on input >> nth=63
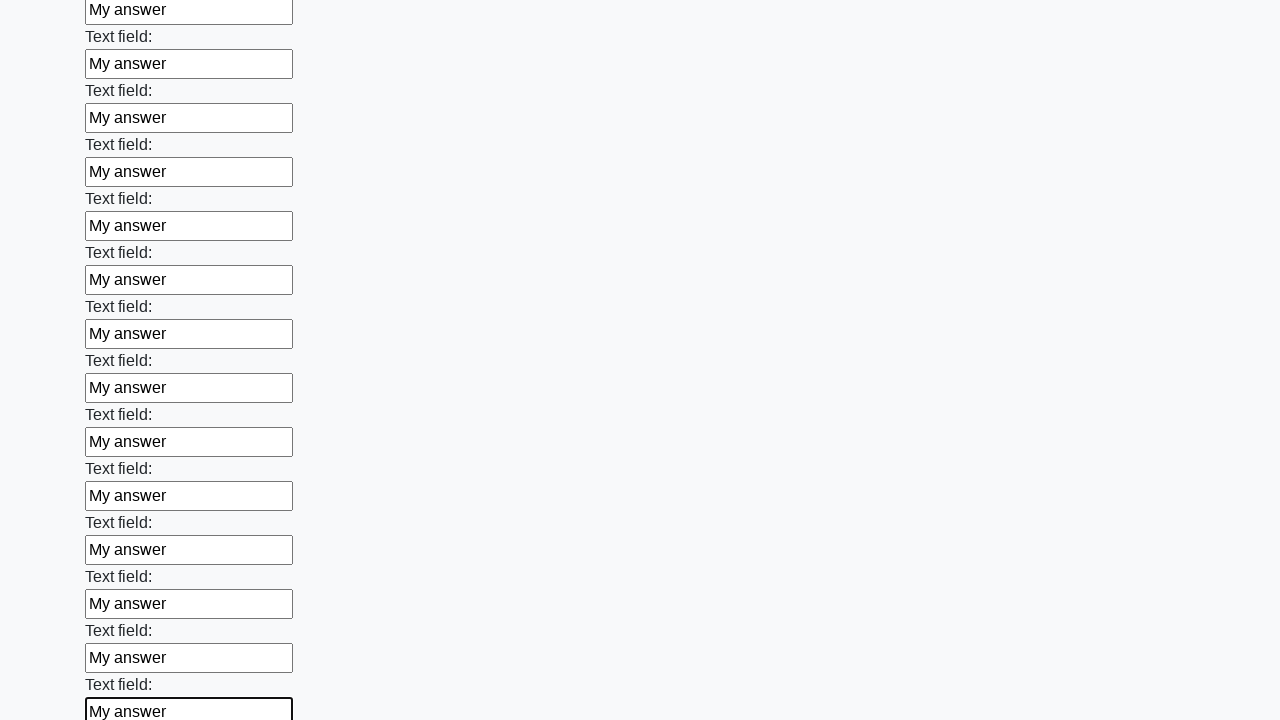

Filled input field with 'My answer' on input >> nth=64
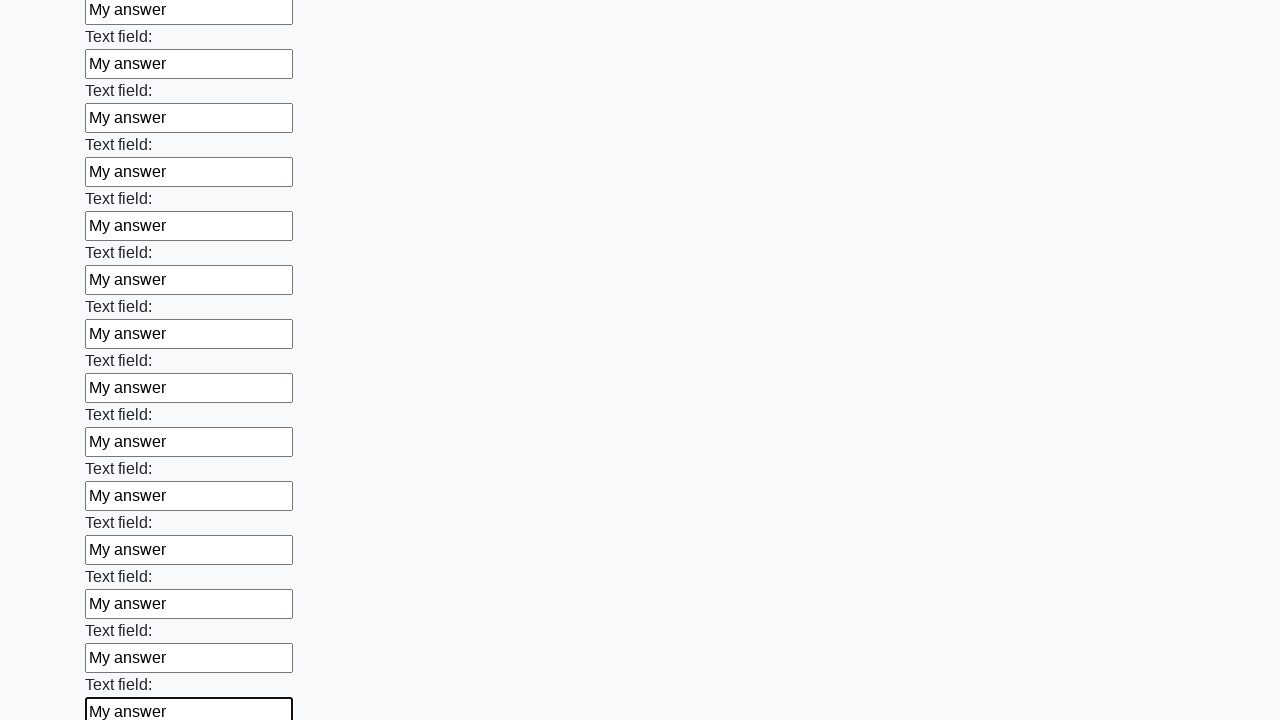

Filled input field with 'My answer' on input >> nth=65
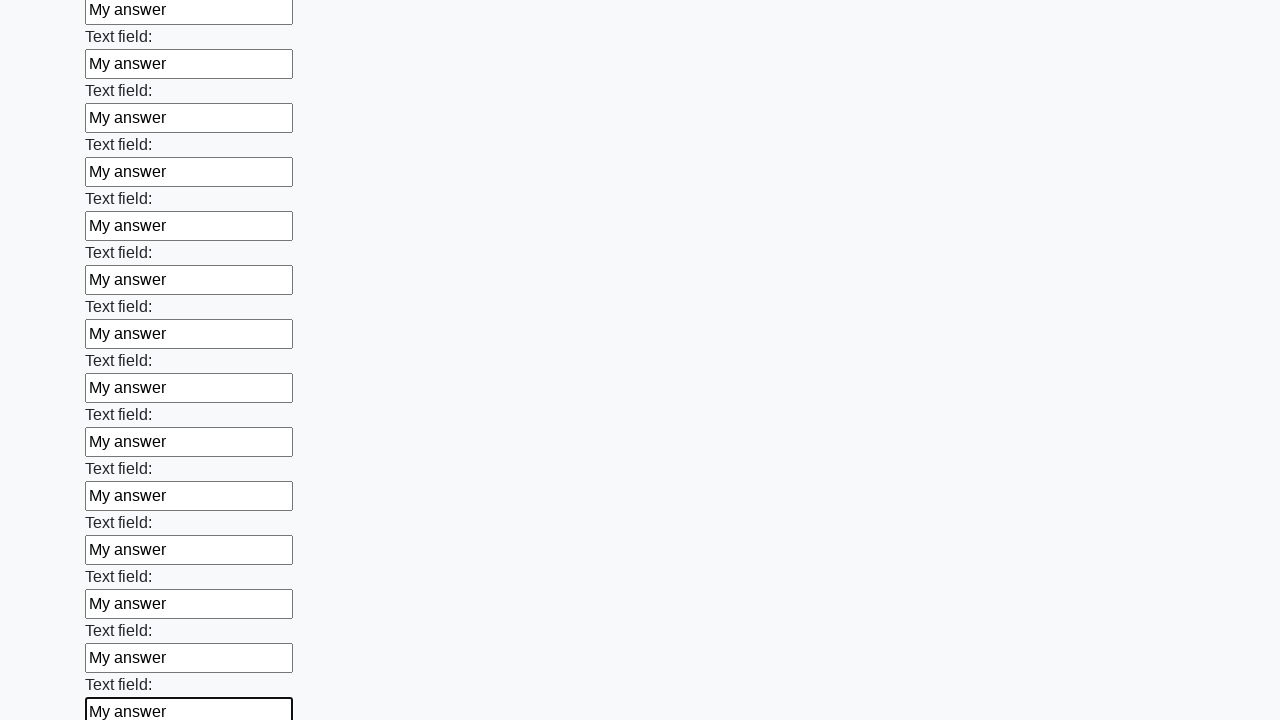

Filled input field with 'My answer' on input >> nth=66
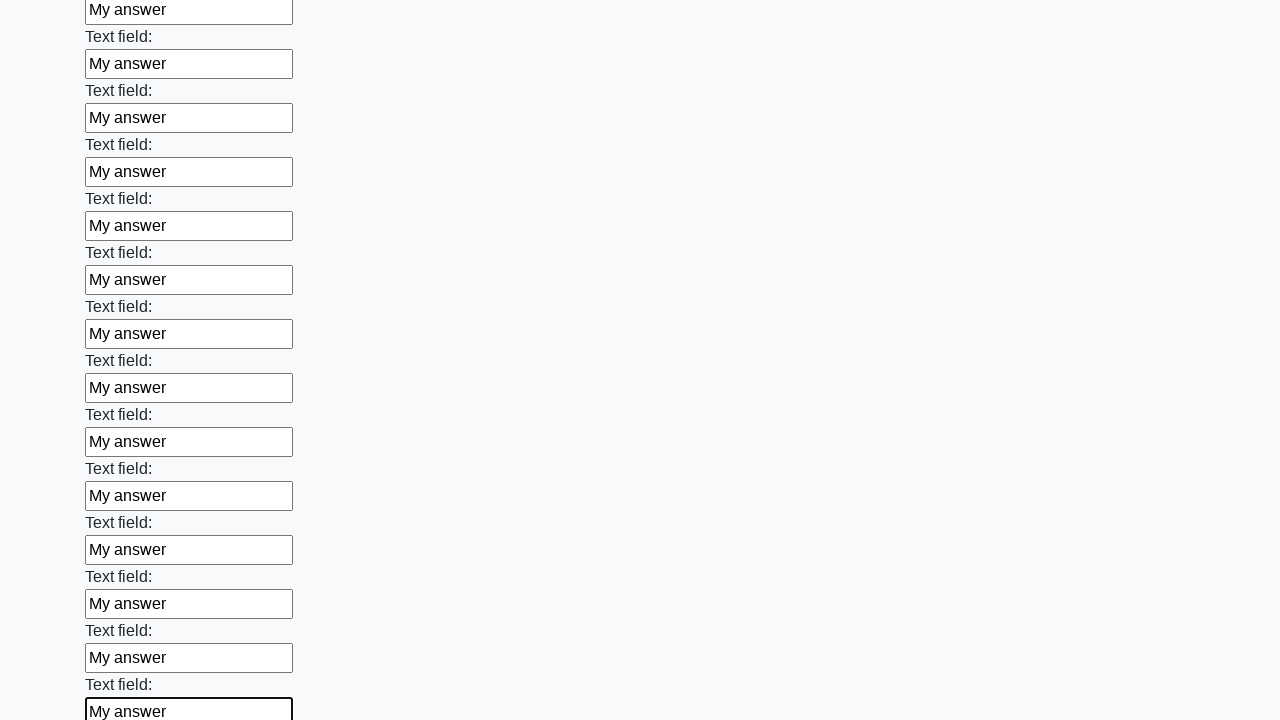

Filled input field with 'My answer' on input >> nth=67
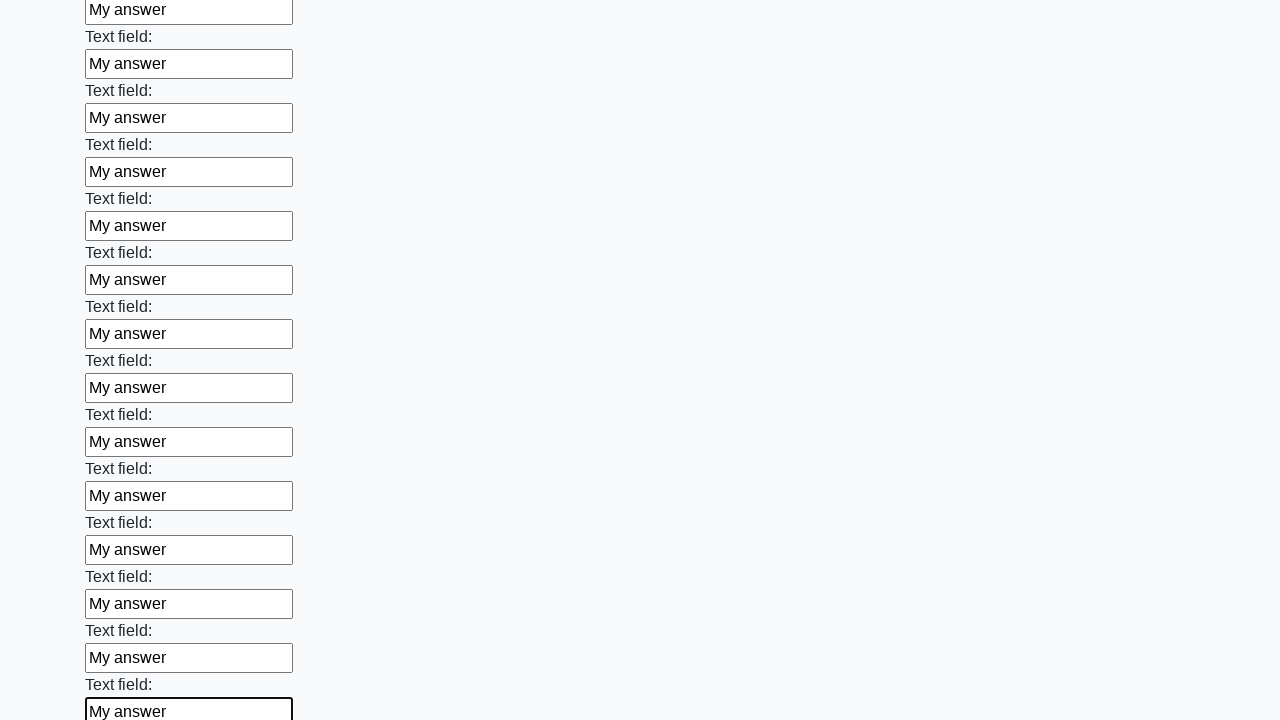

Filled input field with 'My answer' on input >> nth=68
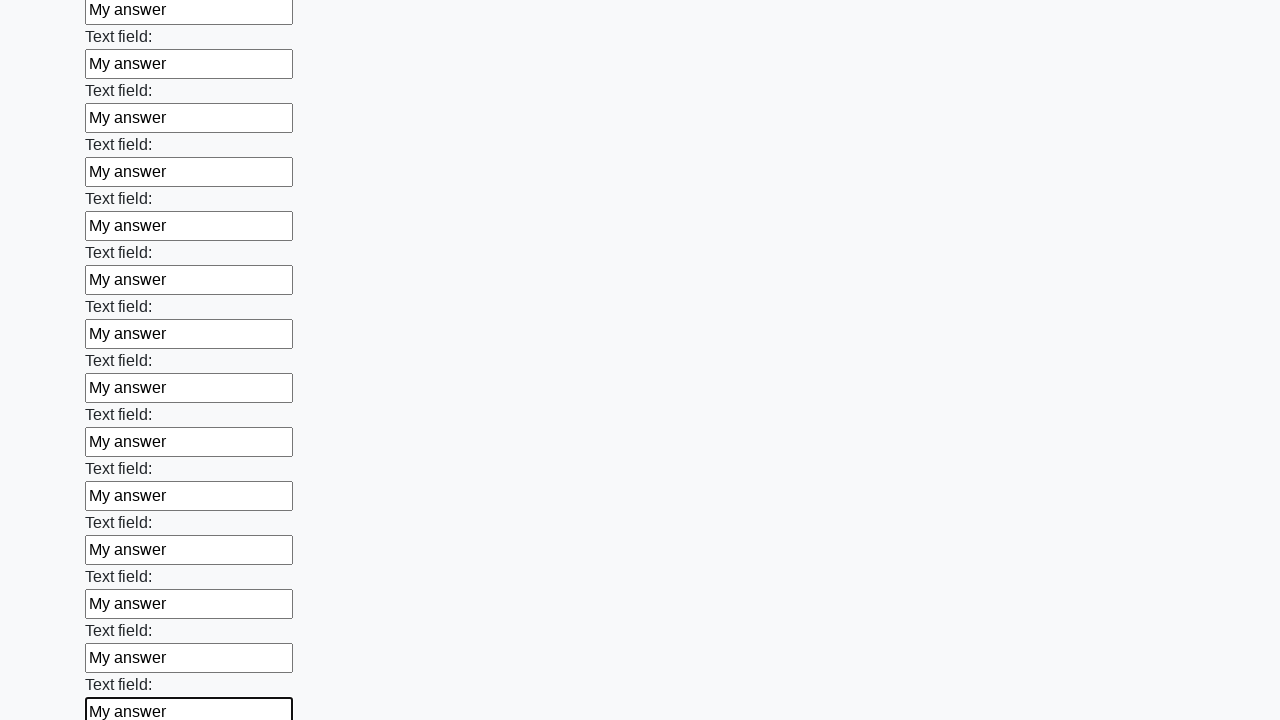

Filled input field with 'My answer' on input >> nth=69
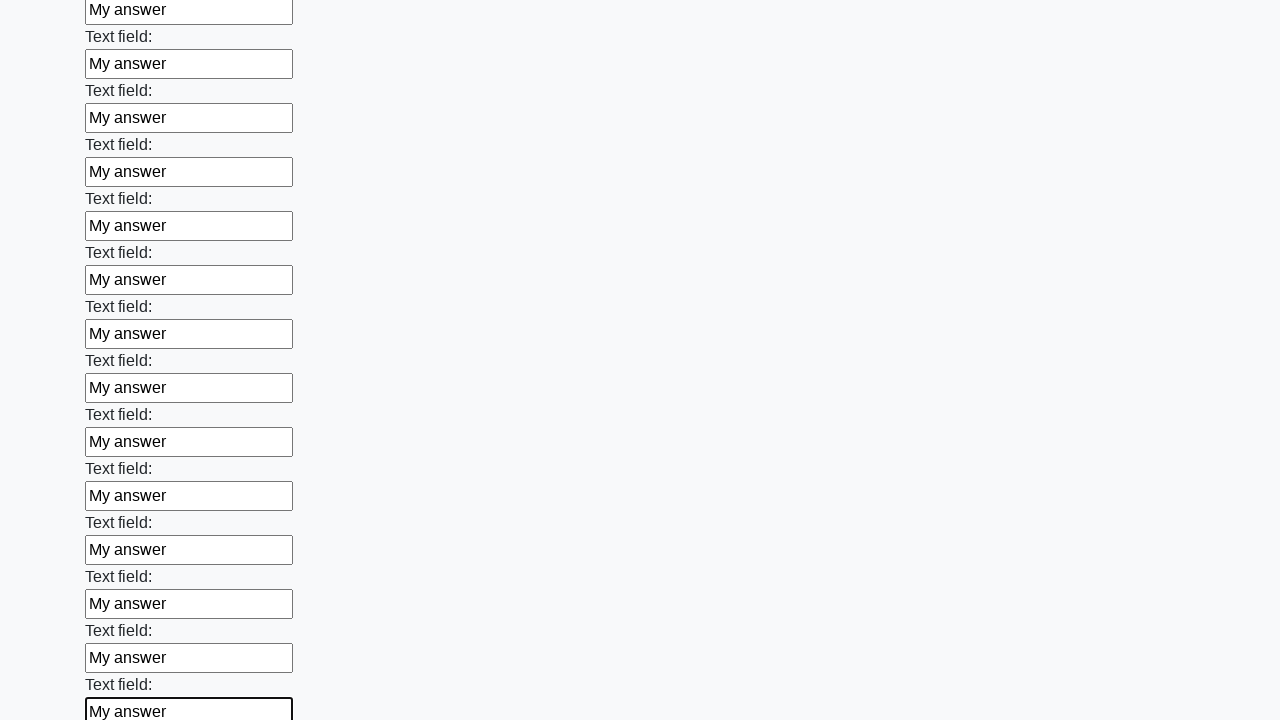

Filled input field with 'My answer' on input >> nth=70
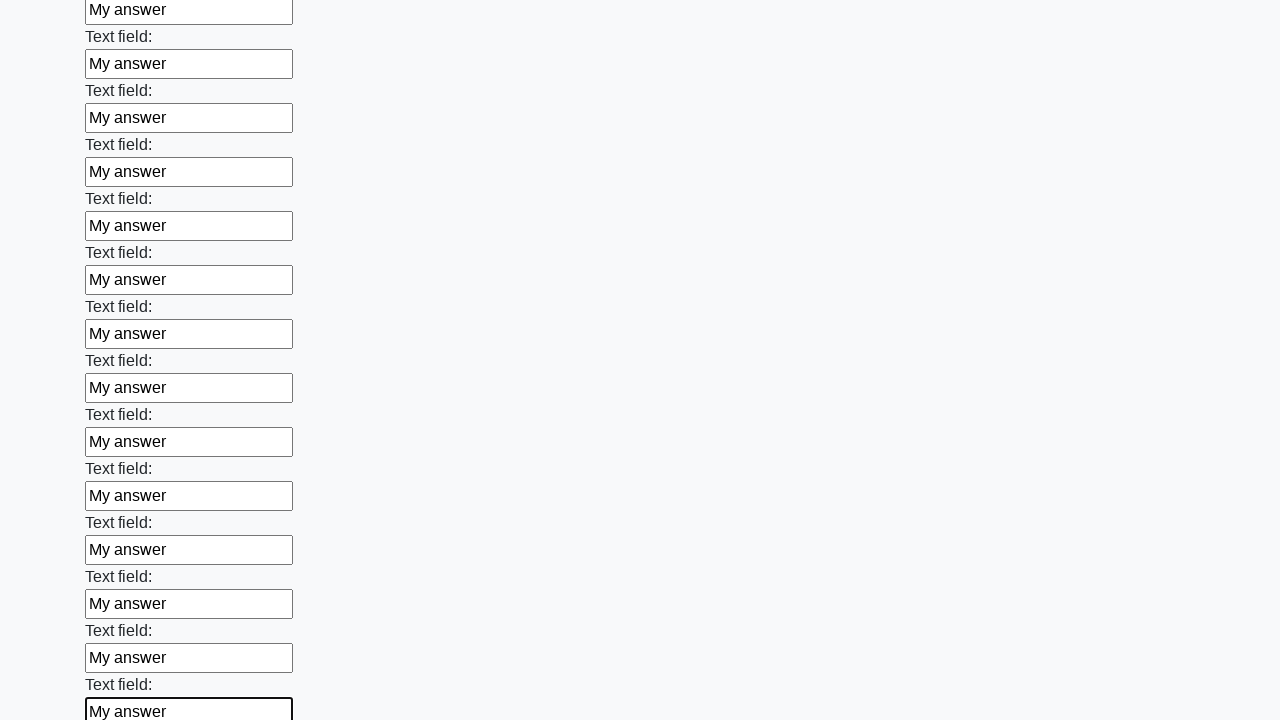

Filled input field with 'My answer' on input >> nth=71
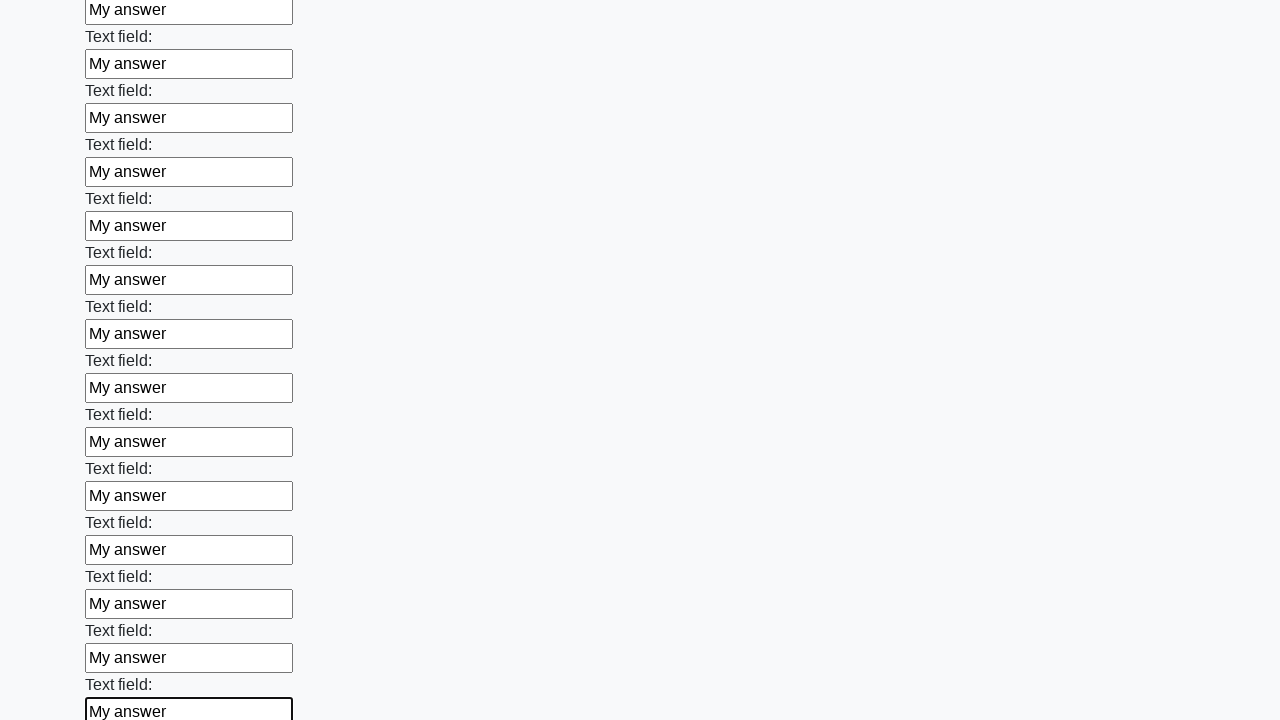

Filled input field with 'My answer' on input >> nth=72
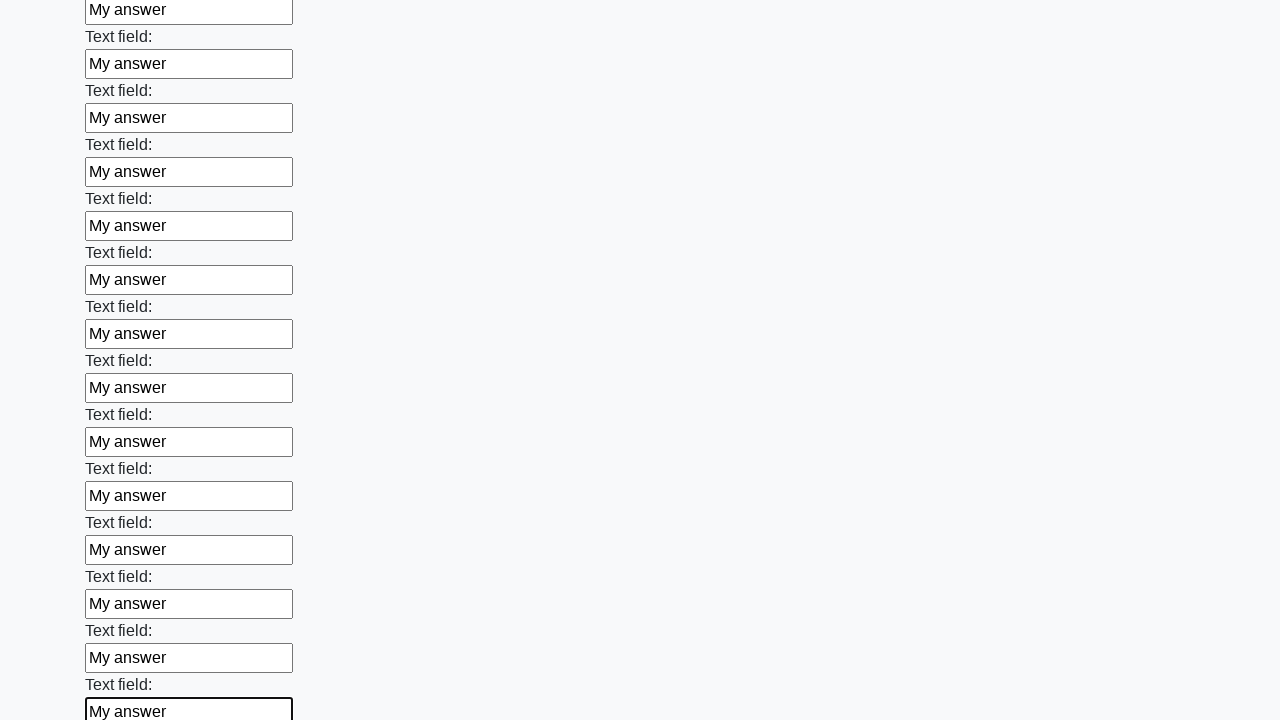

Filled input field with 'My answer' on input >> nth=73
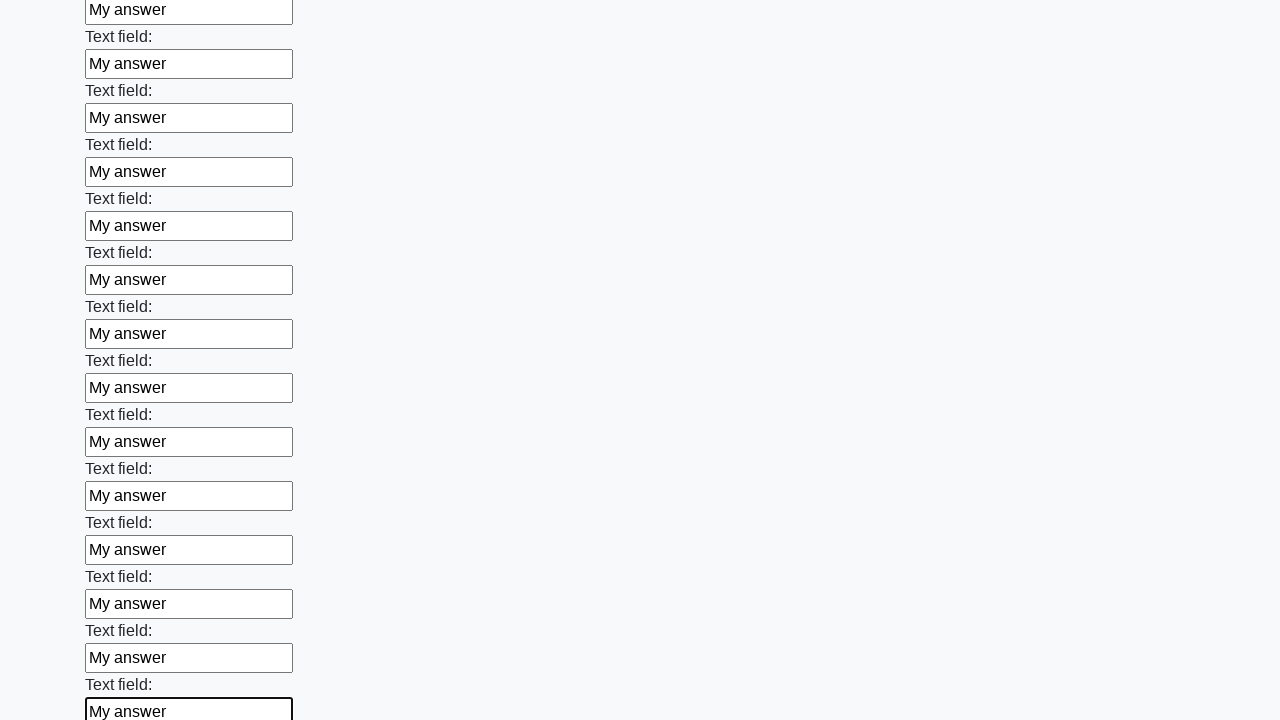

Filled input field with 'My answer' on input >> nth=74
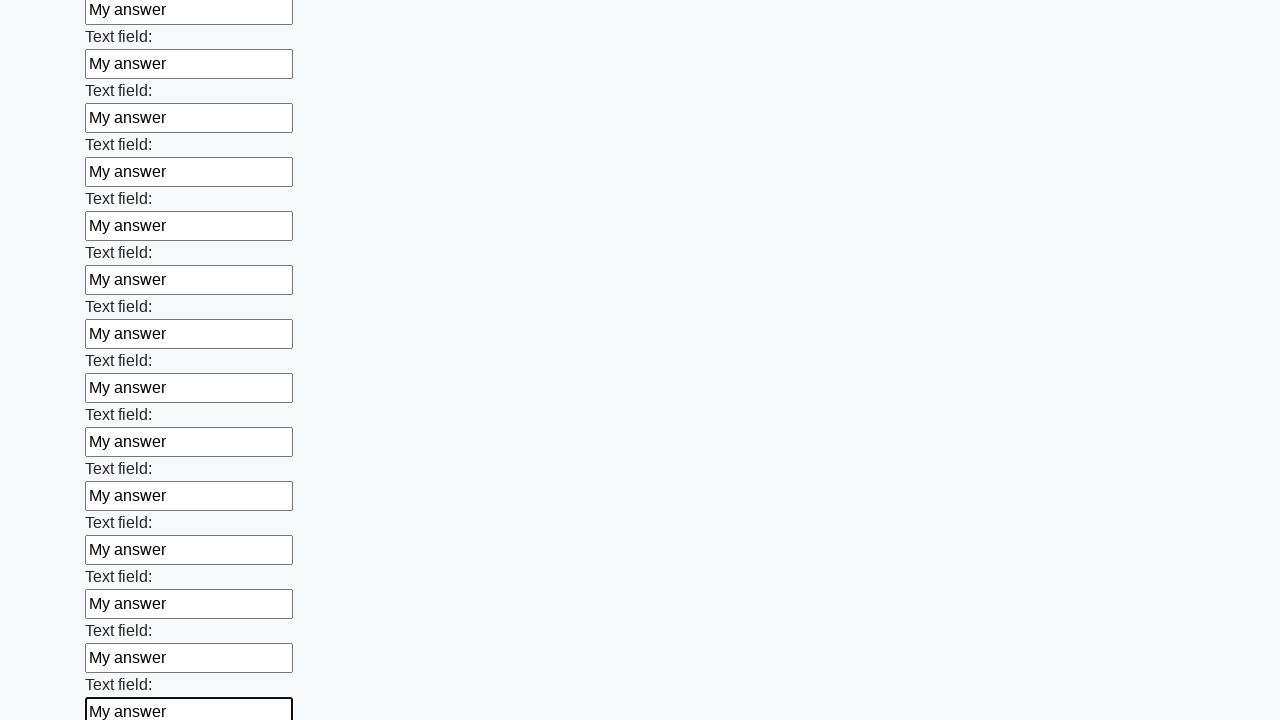

Filled input field with 'My answer' on input >> nth=75
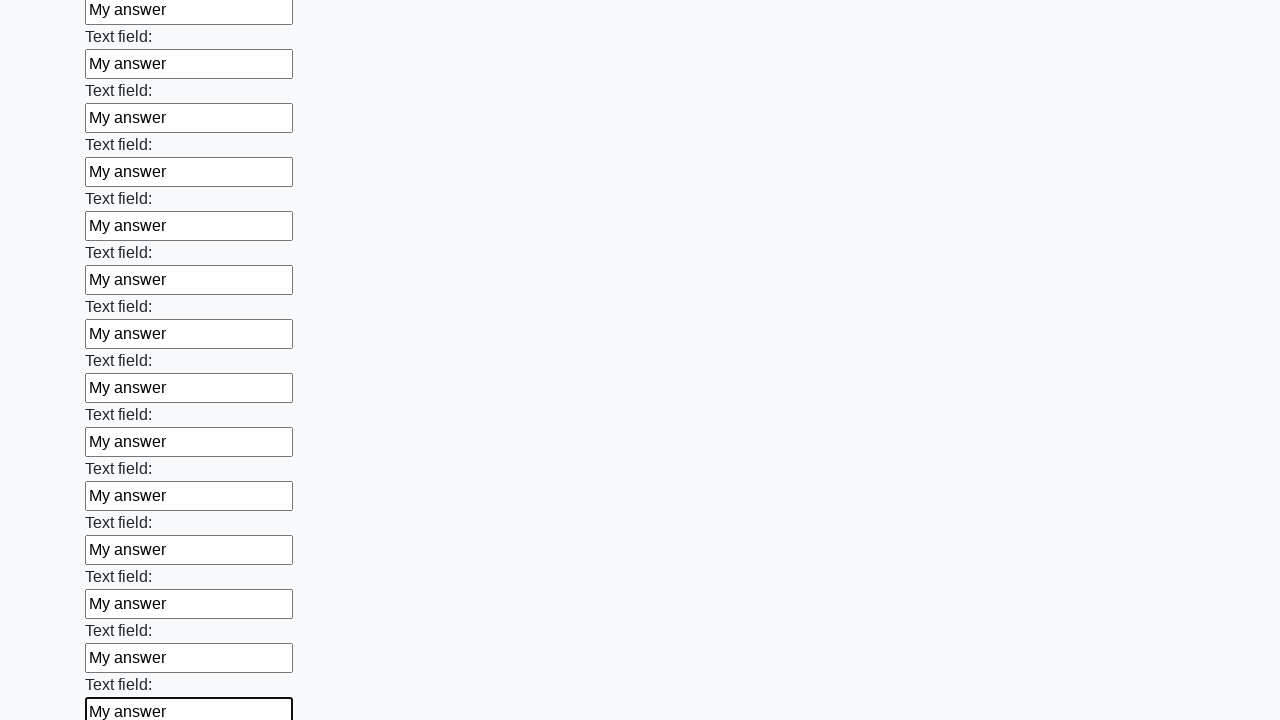

Filled input field with 'My answer' on input >> nth=76
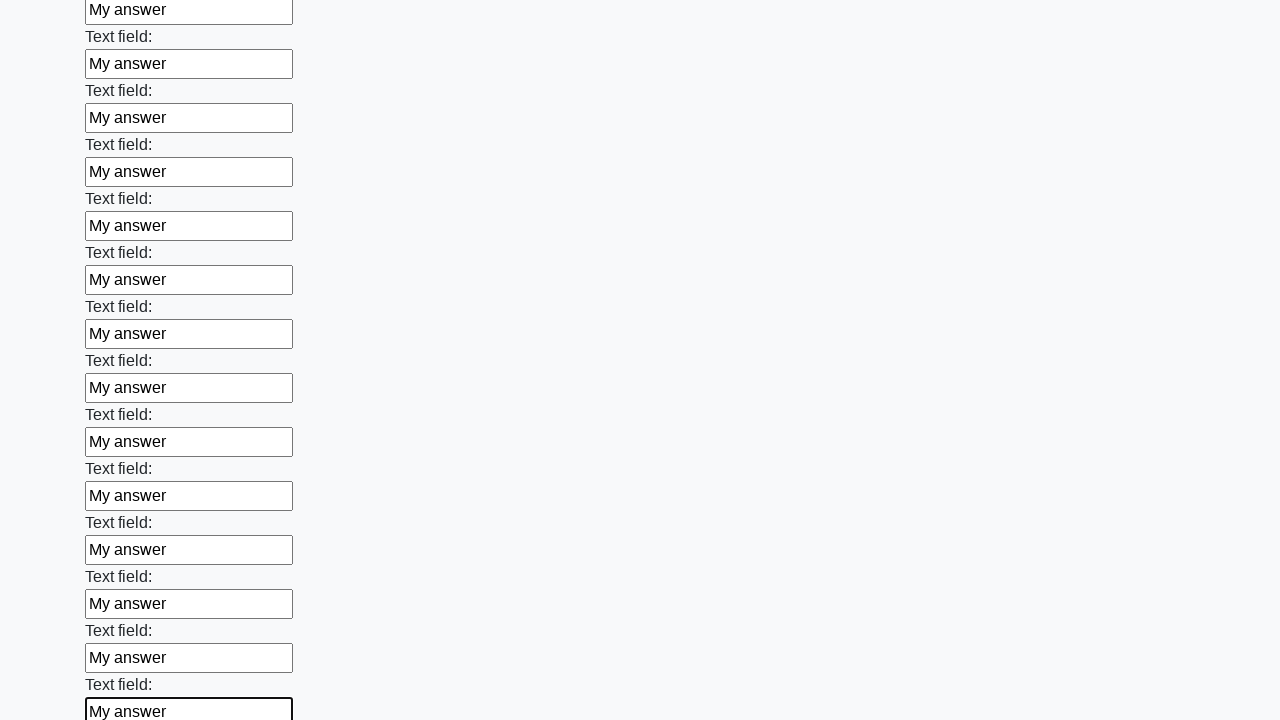

Filled input field with 'My answer' on input >> nth=77
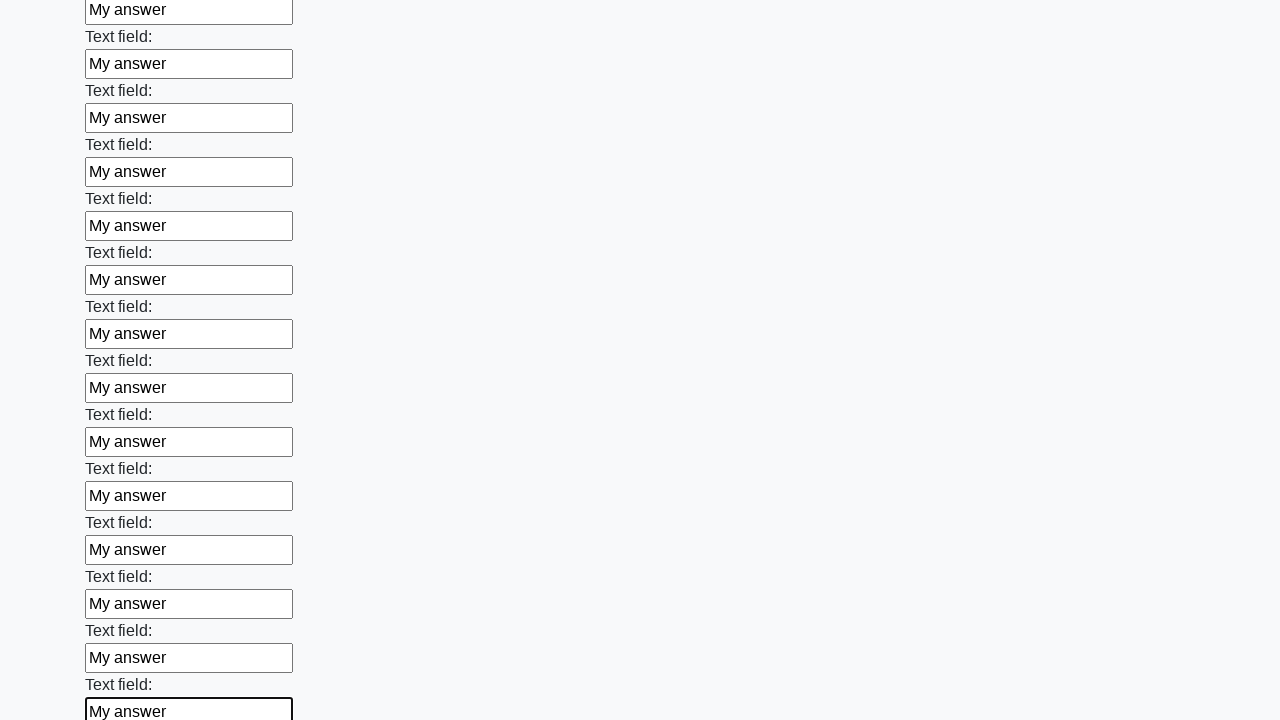

Filled input field with 'My answer' on input >> nth=78
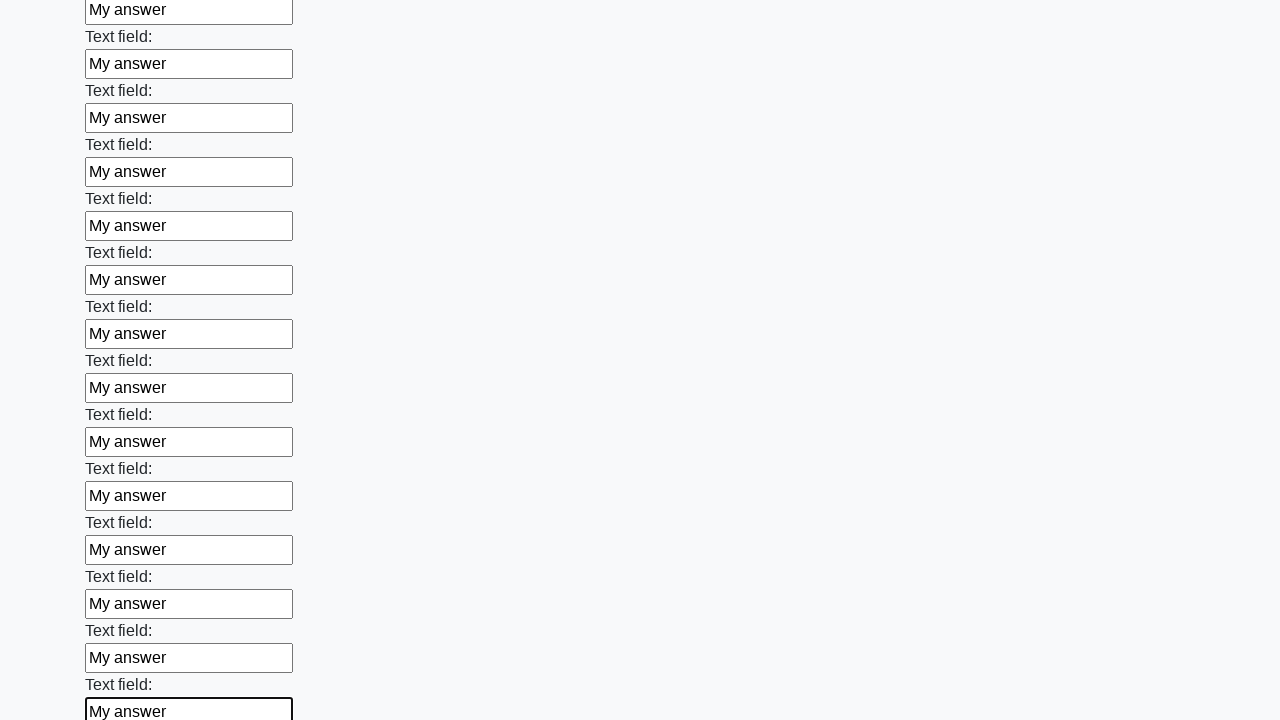

Filled input field with 'My answer' on input >> nth=79
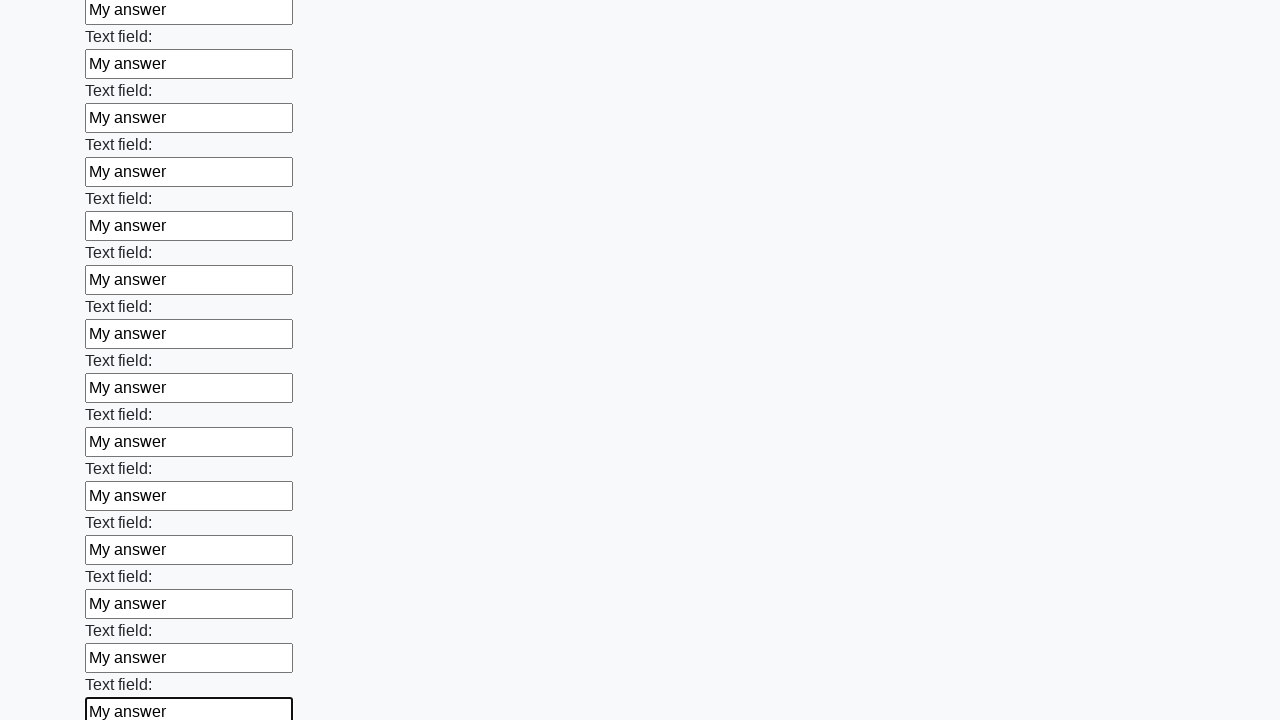

Filled input field with 'My answer' on input >> nth=80
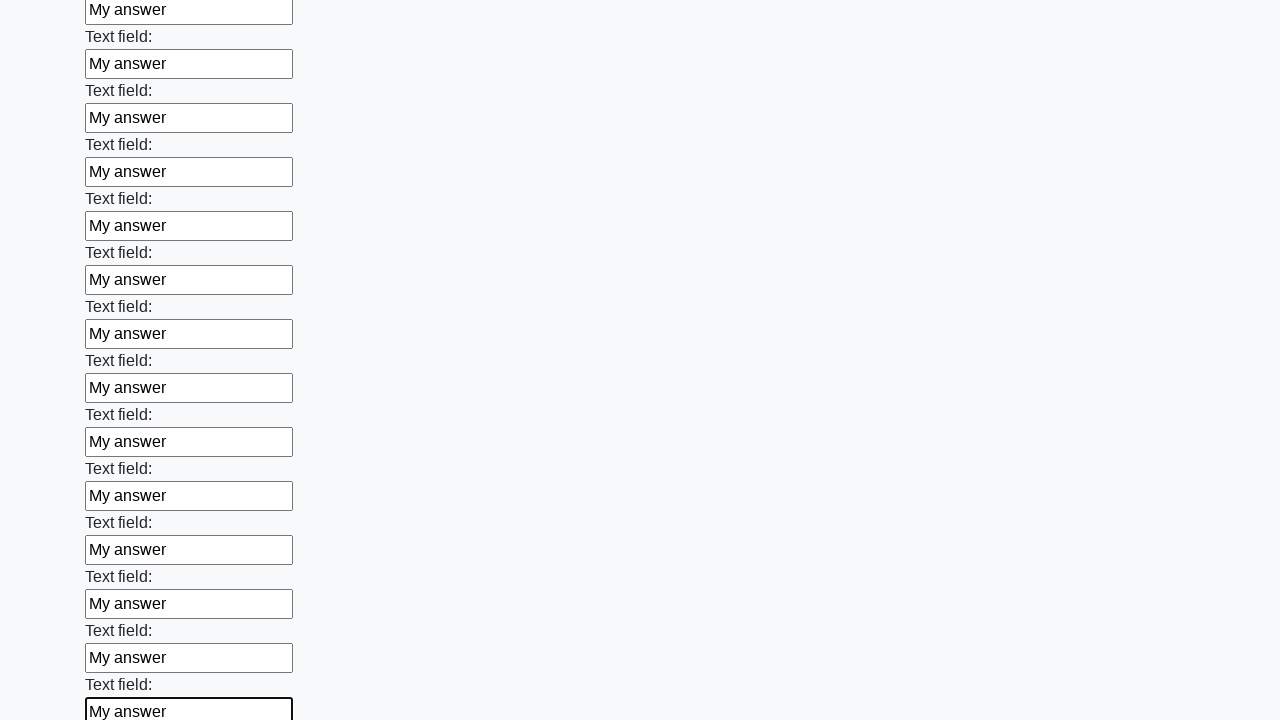

Filled input field with 'My answer' on input >> nth=81
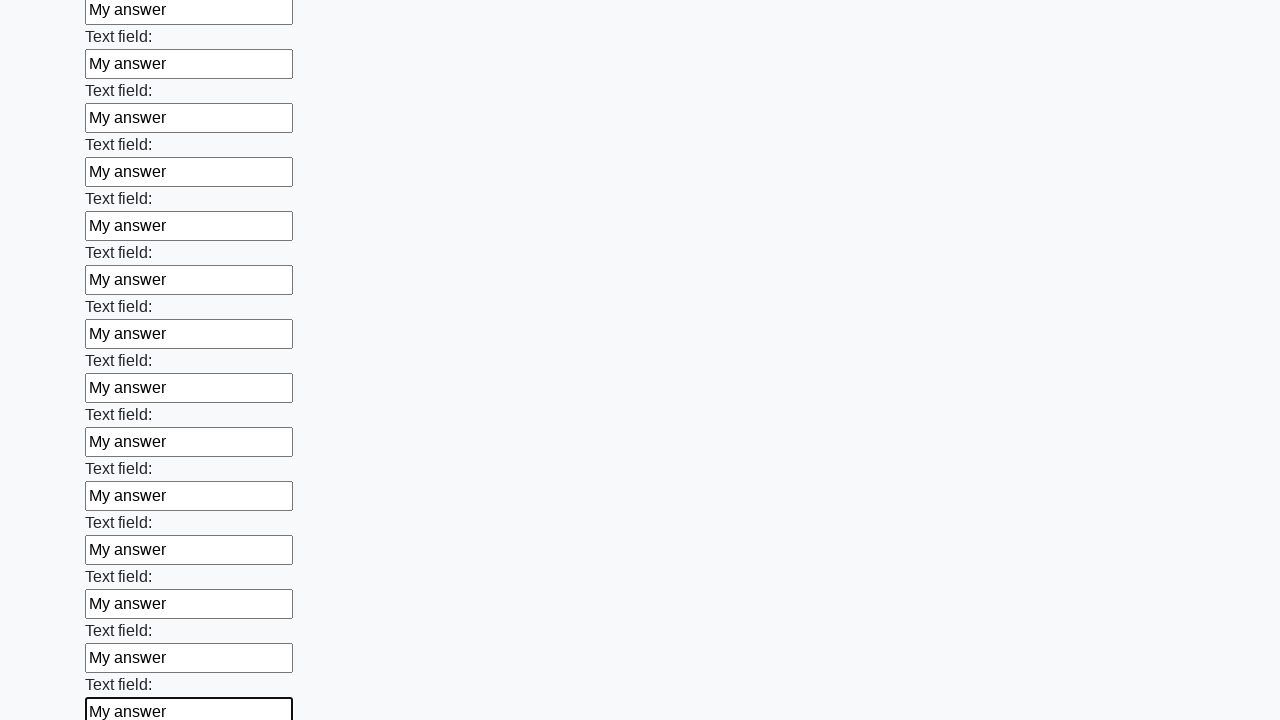

Filled input field with 'My answer' on input >> nth=82
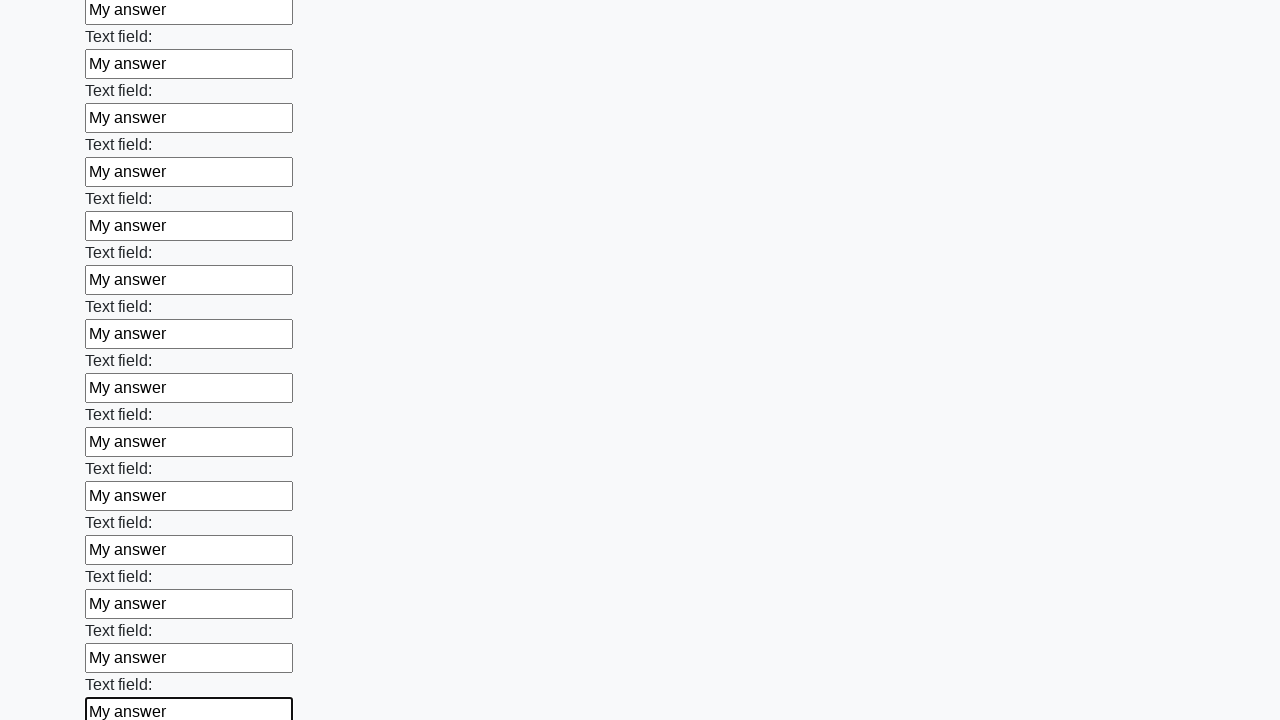

Filled input field with 'My answer' on input >> nth=83
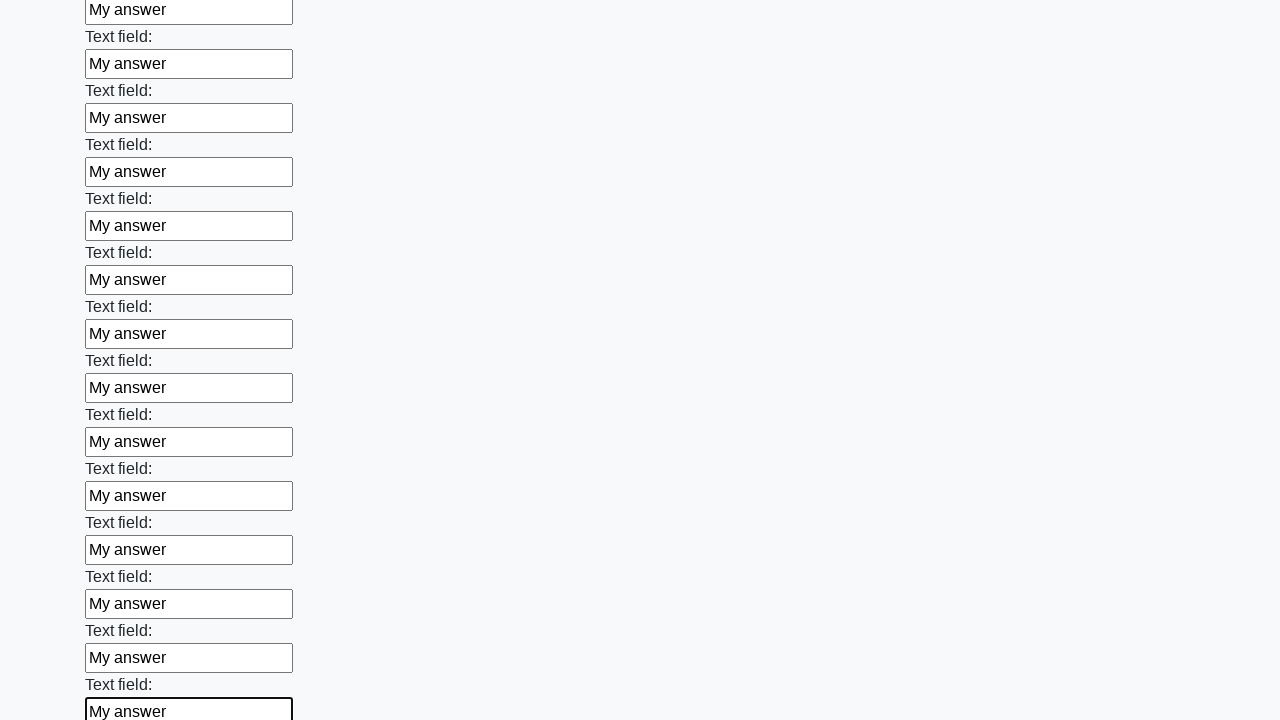

Filled input field with 'My answer' on input >> nth=84
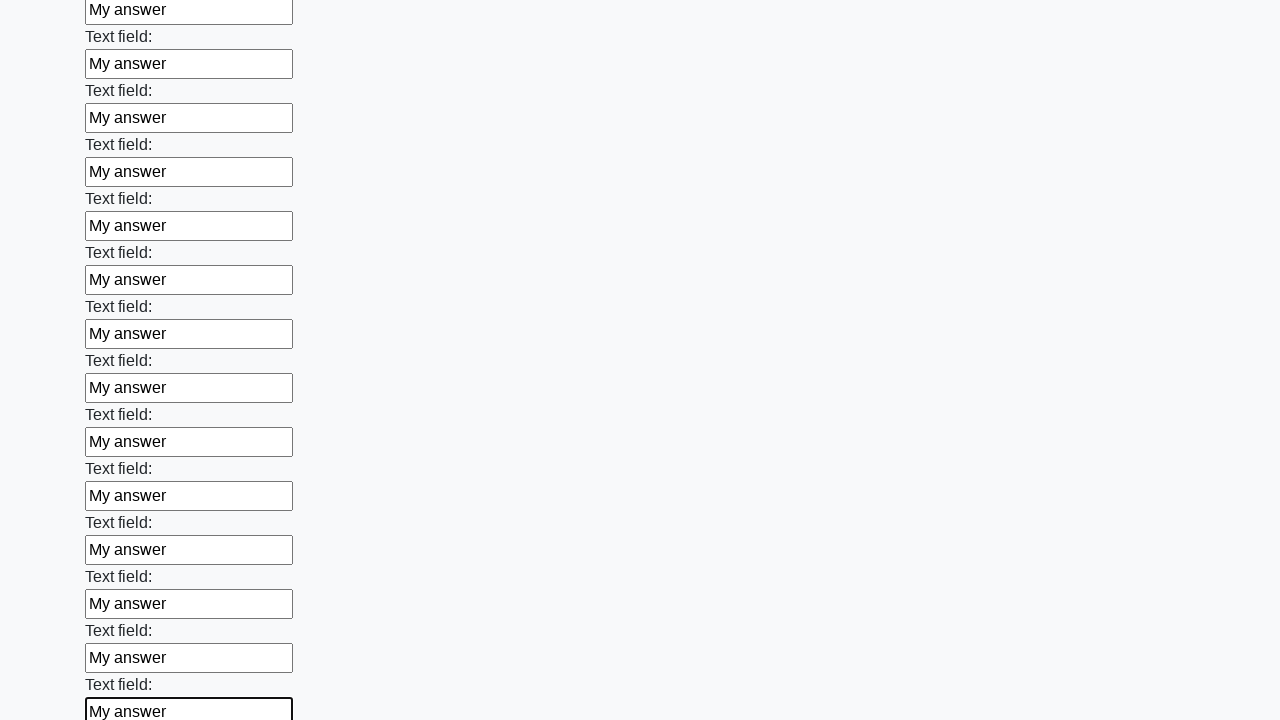

Filled input field with 'My answer' on input >> nth=85
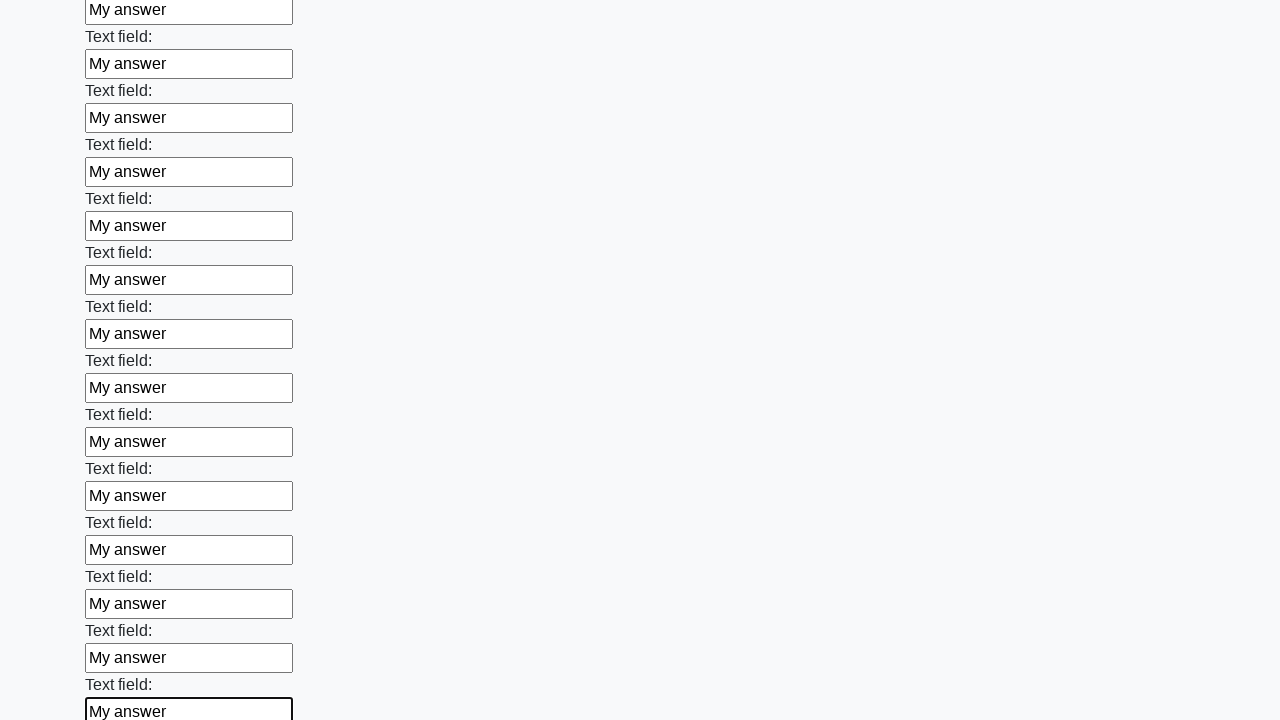

Filled input field with 'My answer' on input >> nth=86
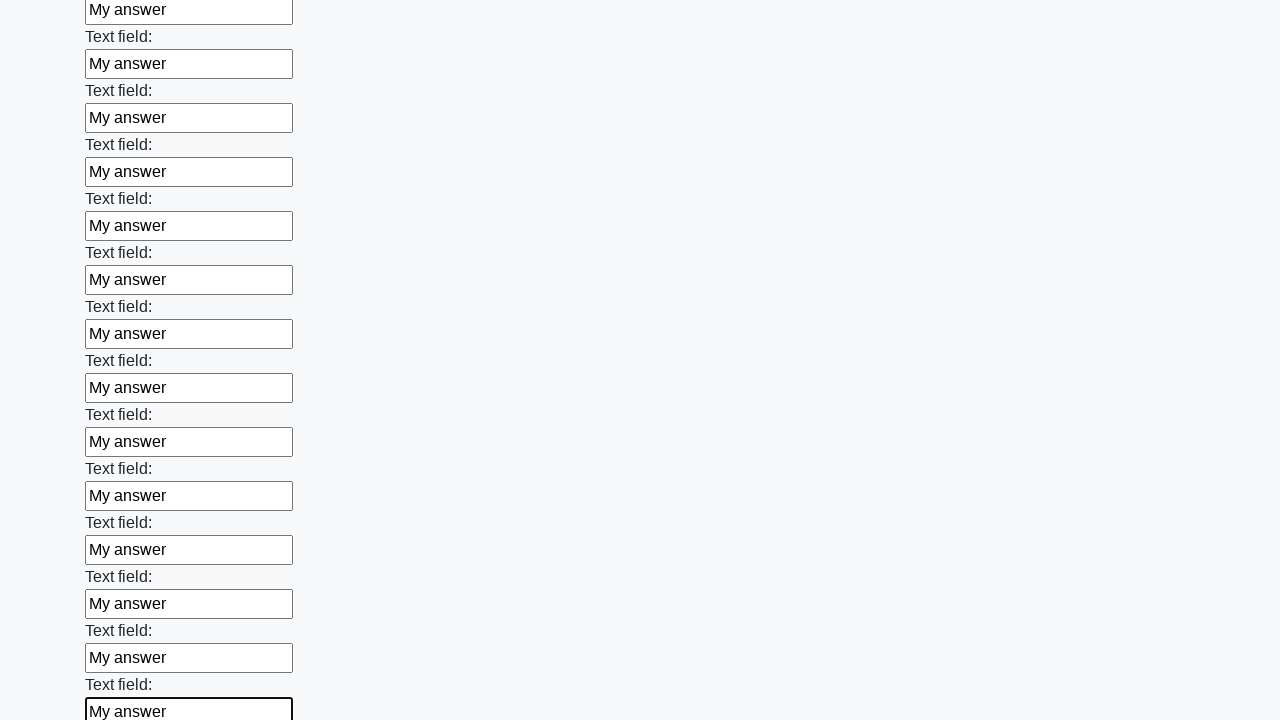

Filled input field with 'My answer' on input >> nth=87
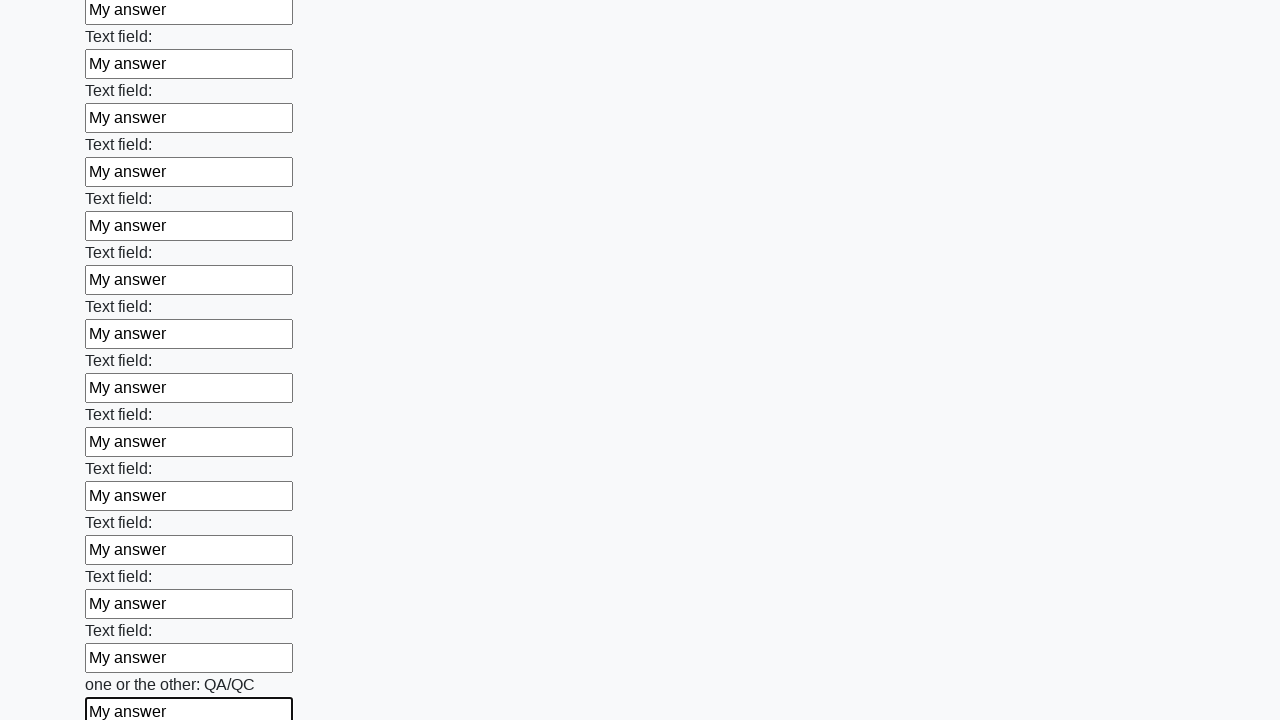

Filled input field with 'My answer' on input >> nth=88
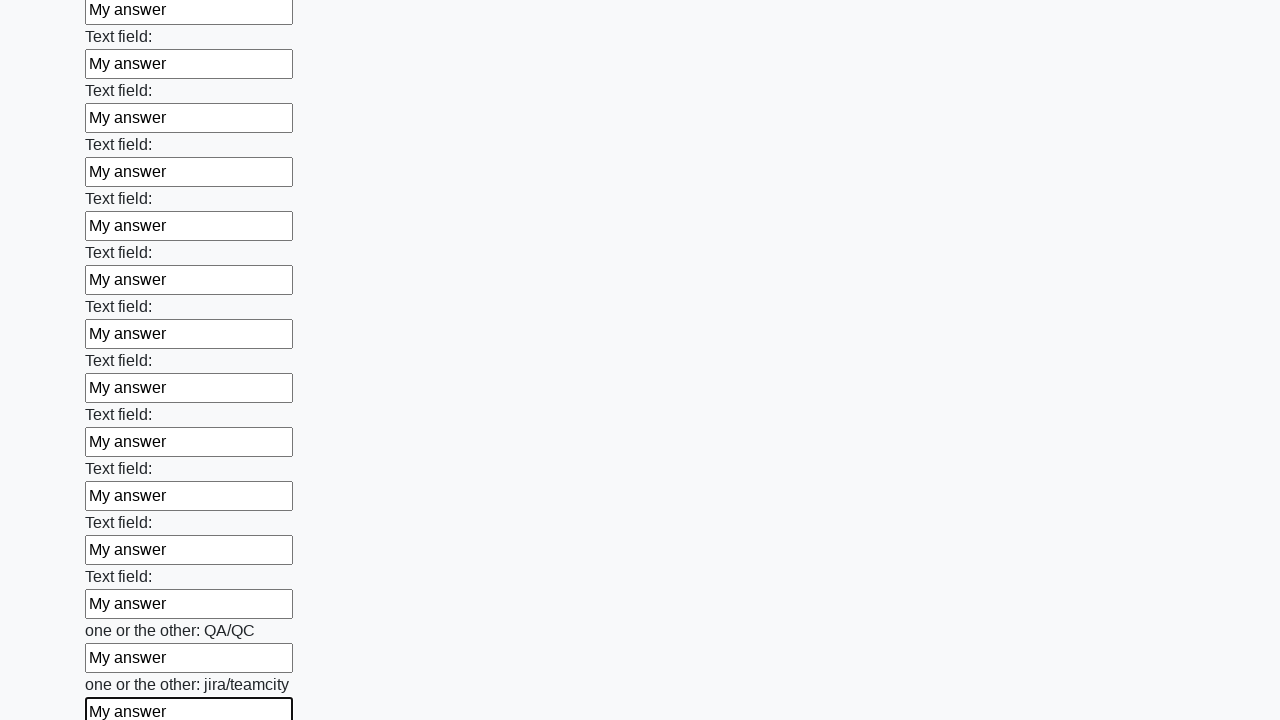

Filled input field with 'My answer' on input >> nth=89
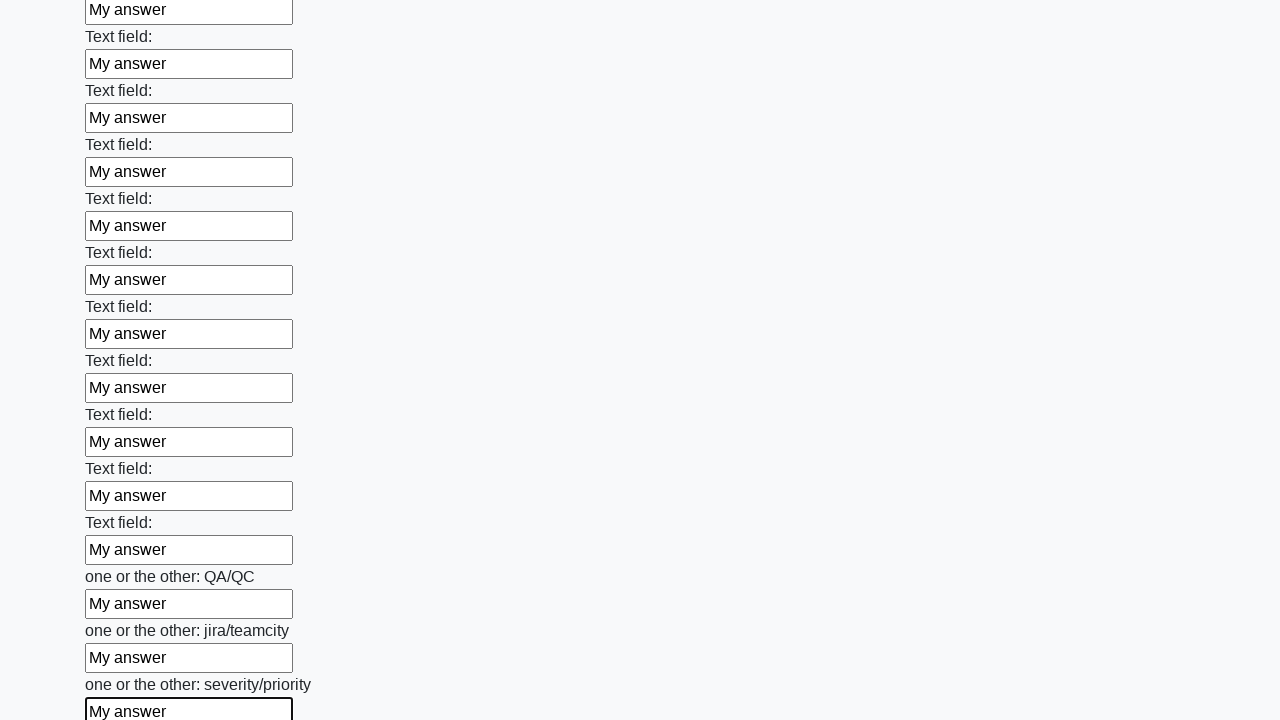

Filled input field with 'My answer' on input >> nth=90
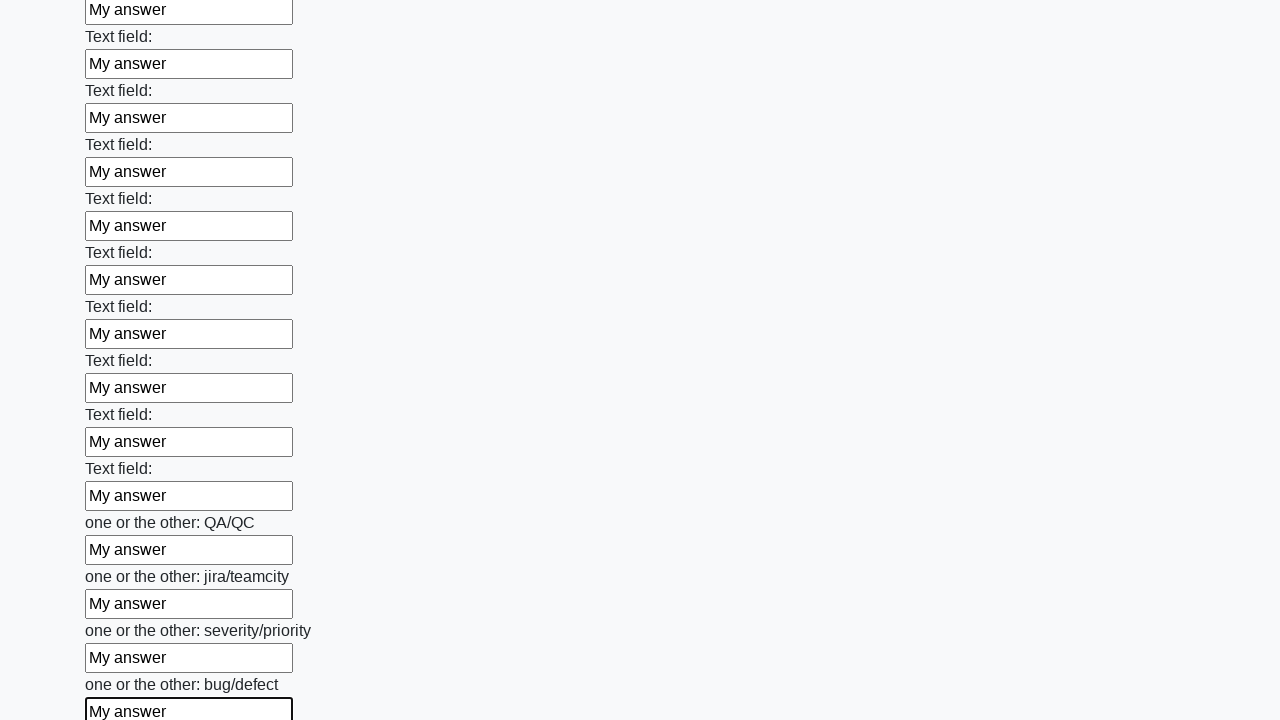

Filled input field with 'My answer' on input >> nth=91
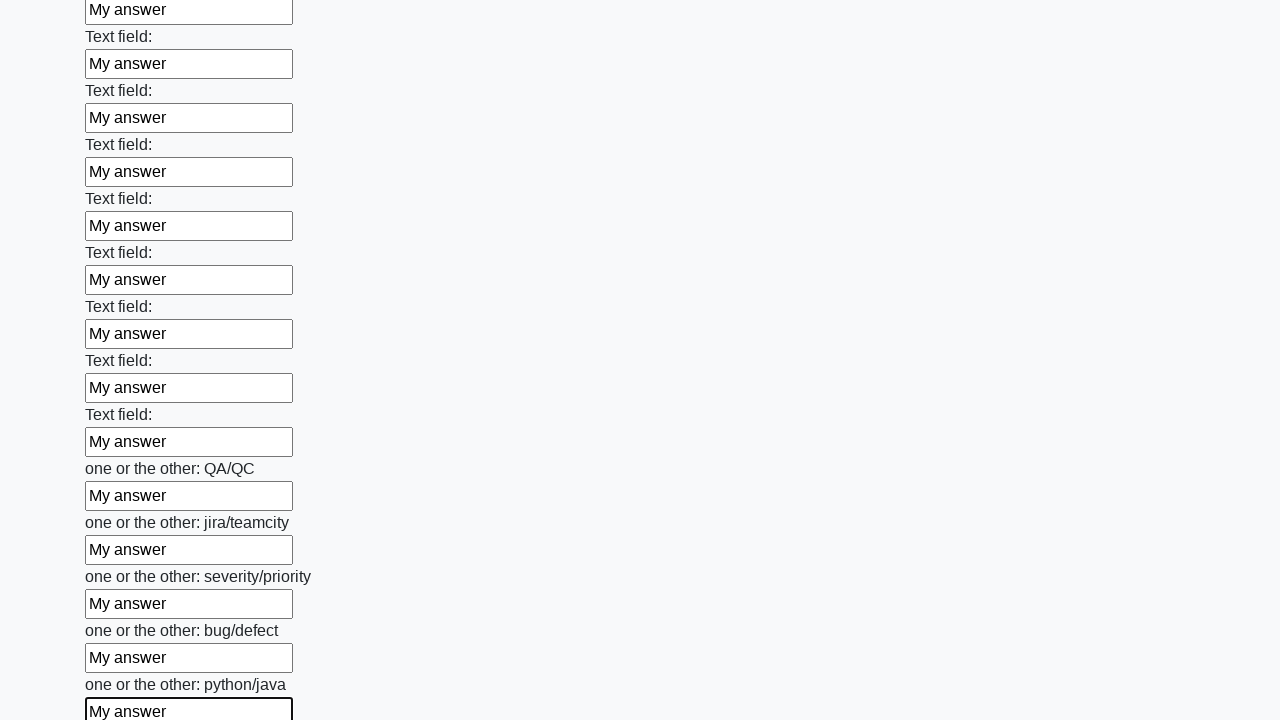

Filled input field with 'My answer' on input >> nth=92
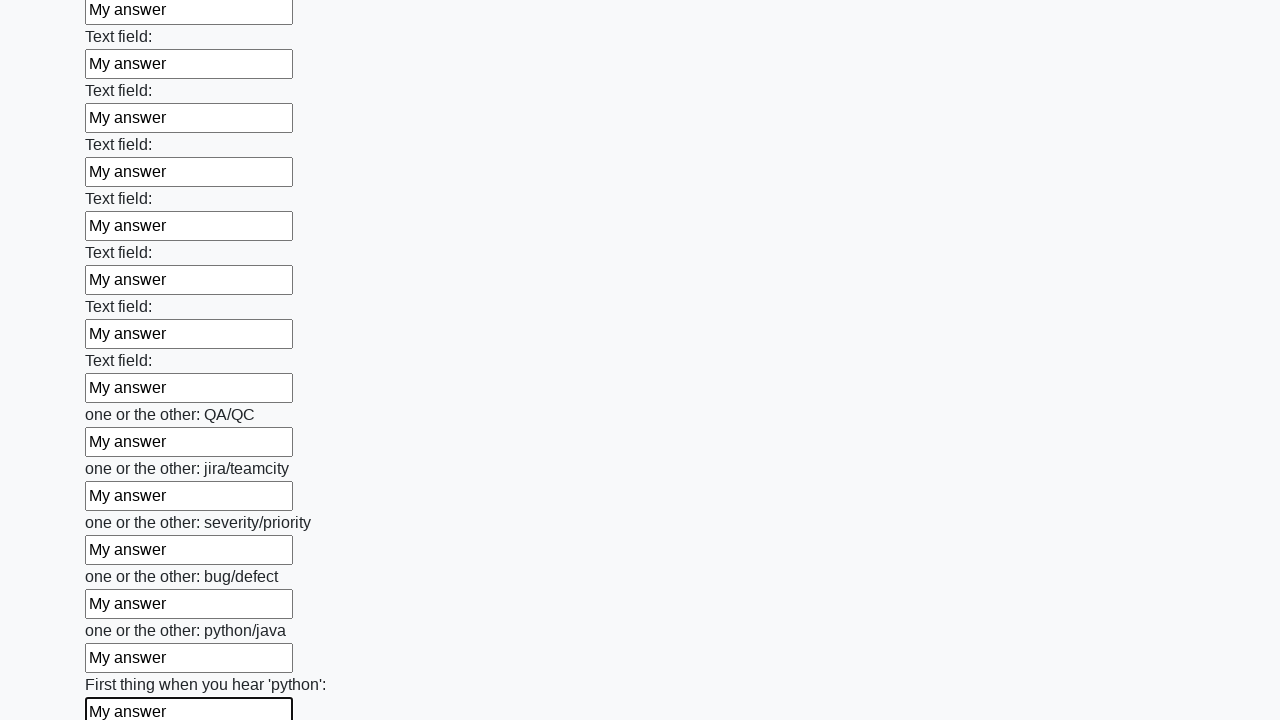

Filled input field with 'My answer' on input >> nth=93
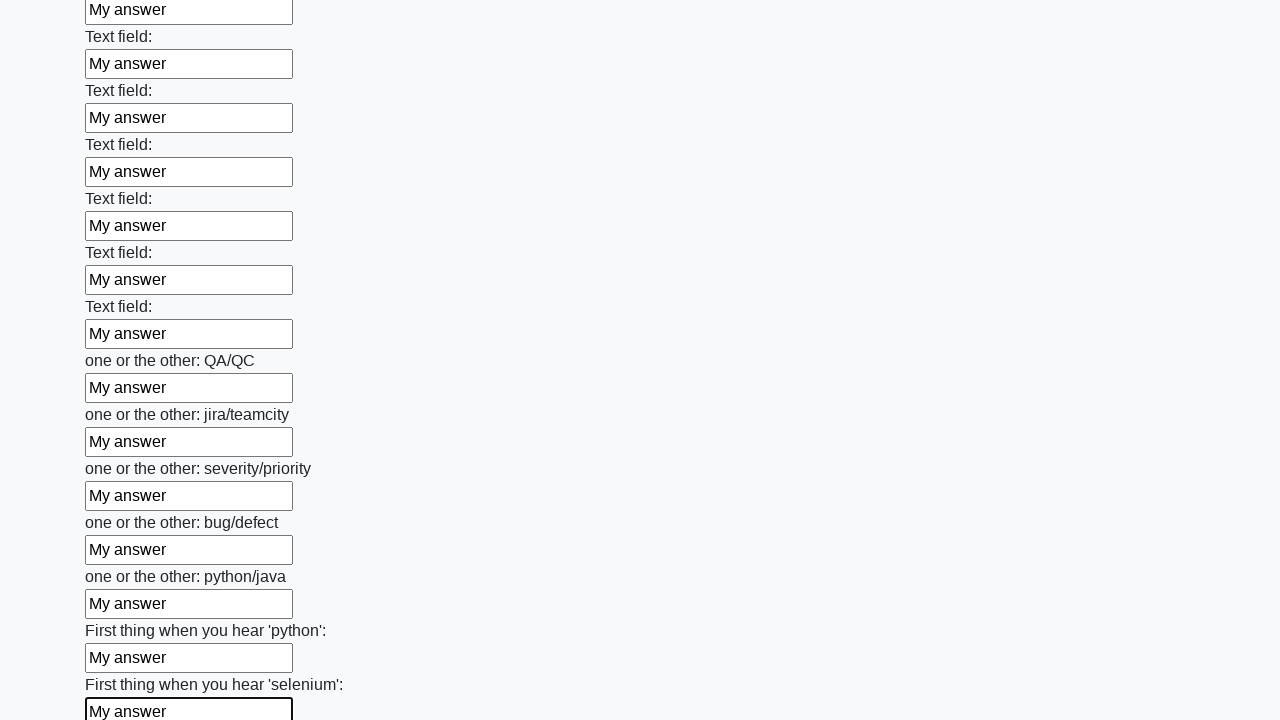

Filled input field with 'My answer' on input >> nth=94
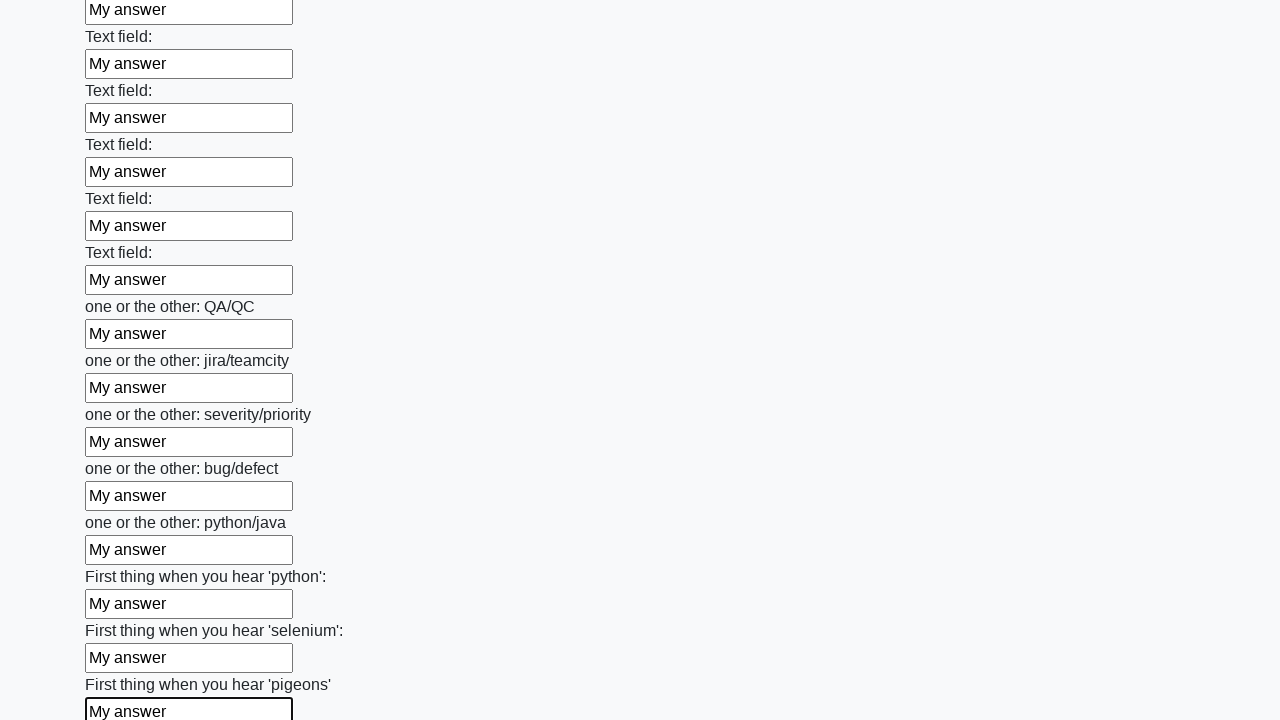

Filled input field with 'My answer' on input >> nth=95
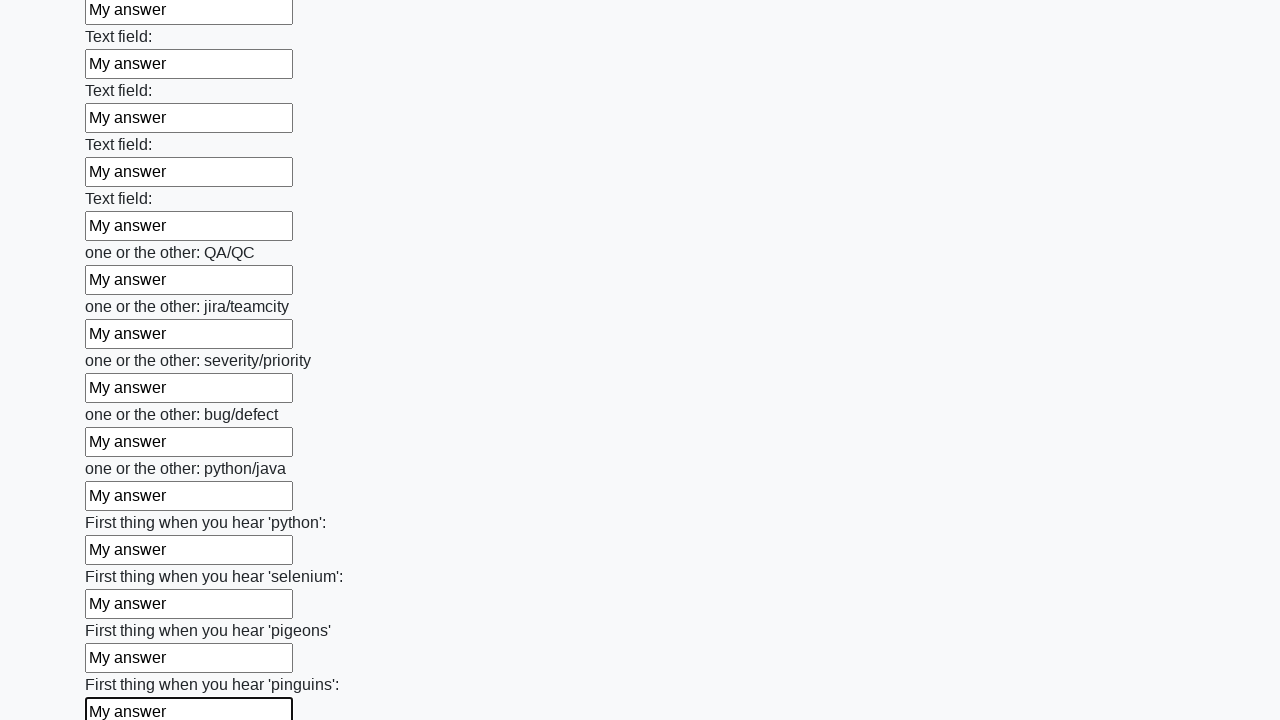

Filled input field with 'My answer' on input >> nth=96
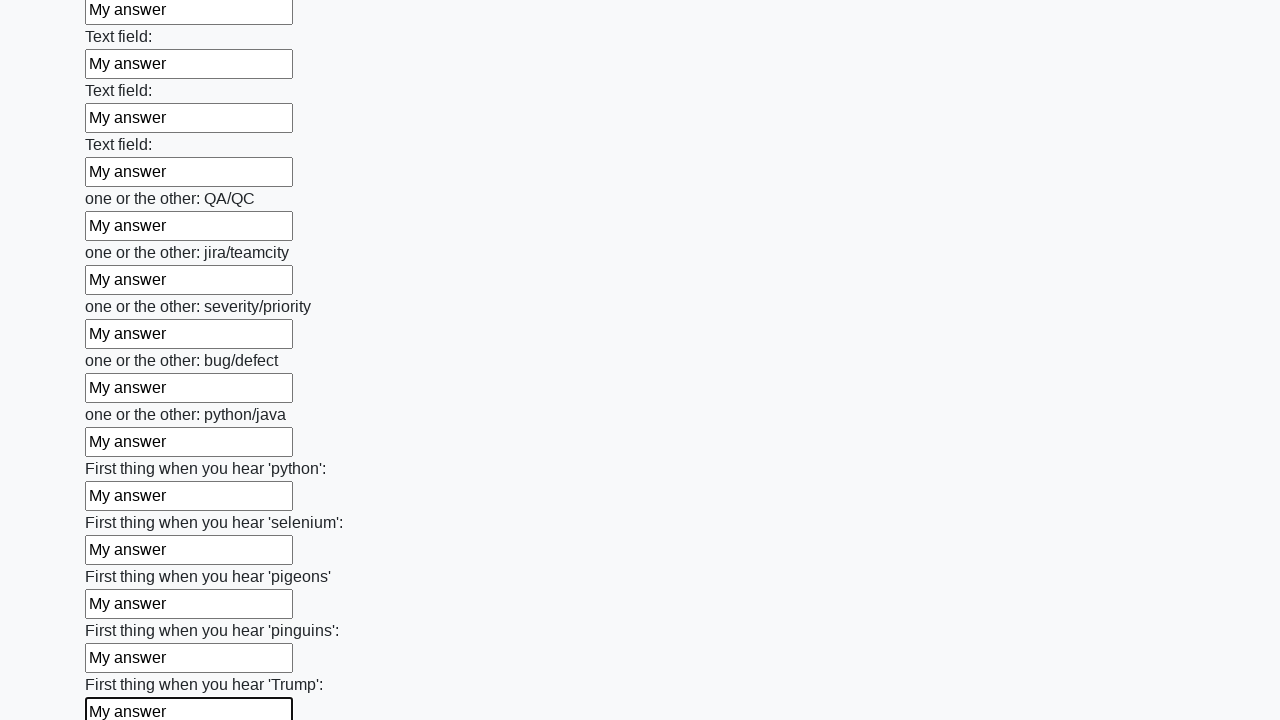

Filled input field with 'My answer' on input >> nth=97
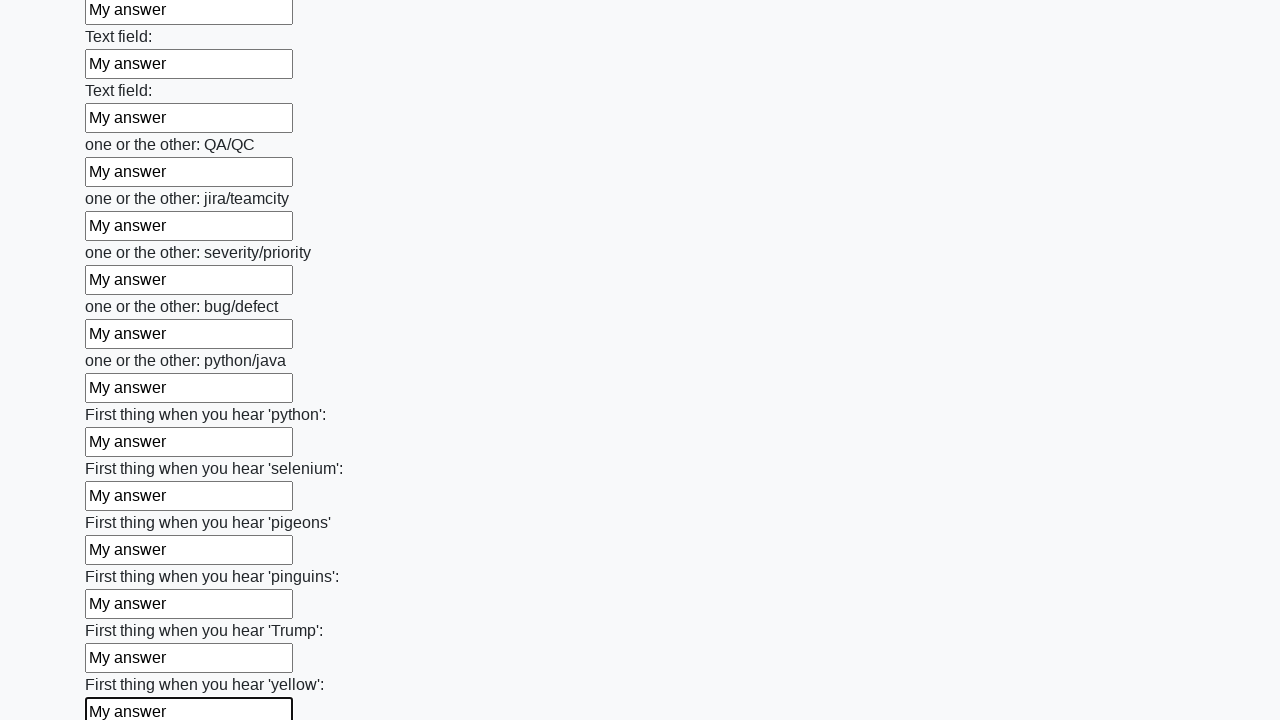

Filled input field with 'My answer' on input >> nth=98
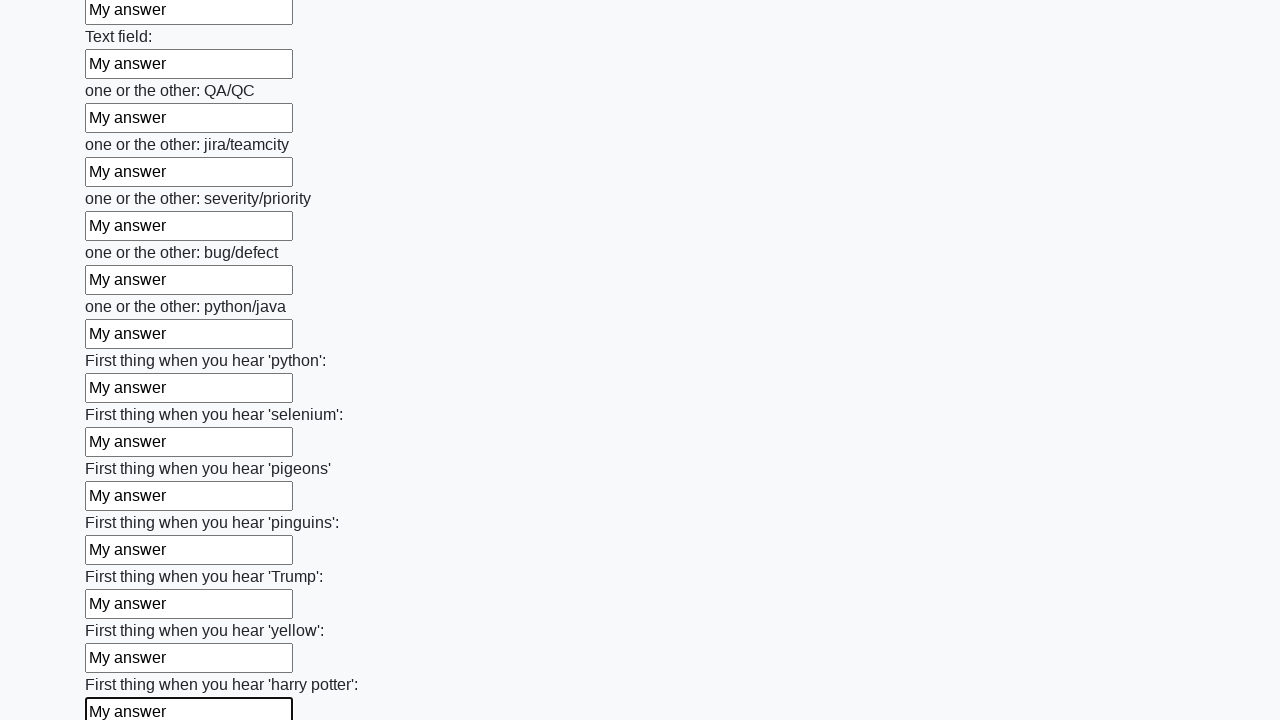

Filled input field with 'My answer' on input >> nth=99
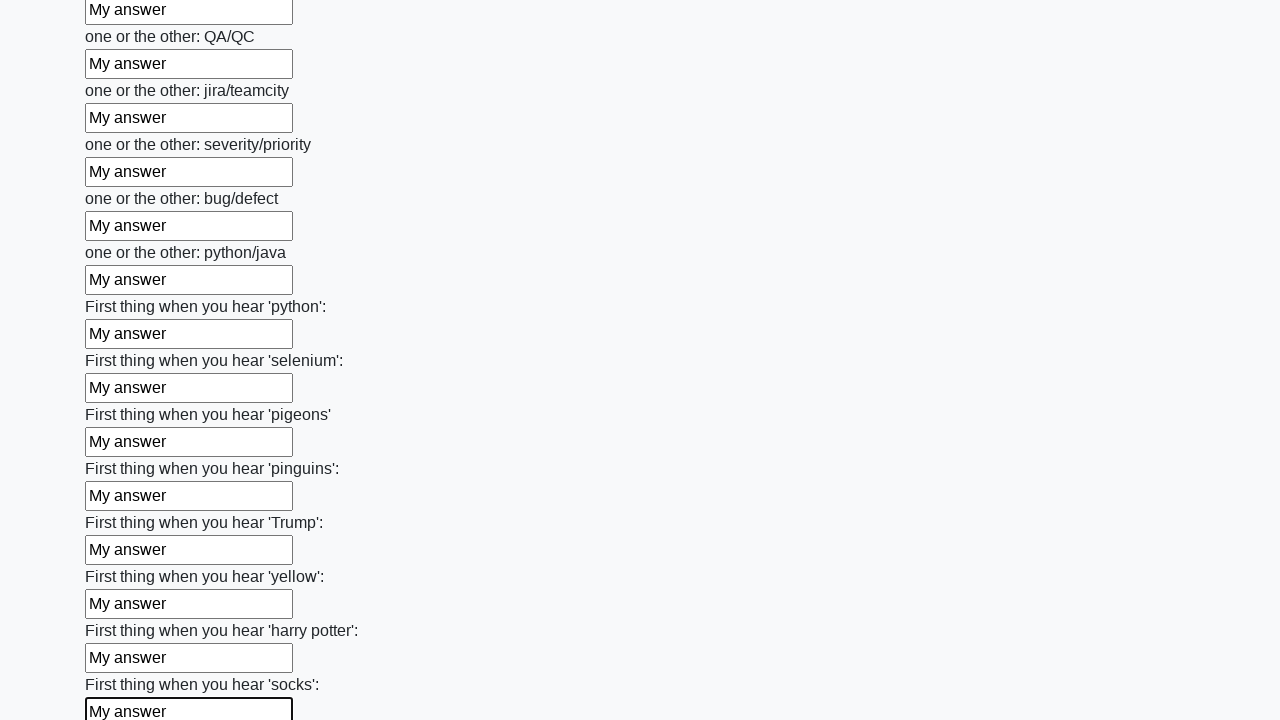

Clicked the submit button to submit the form at (123, 611) on button.btn
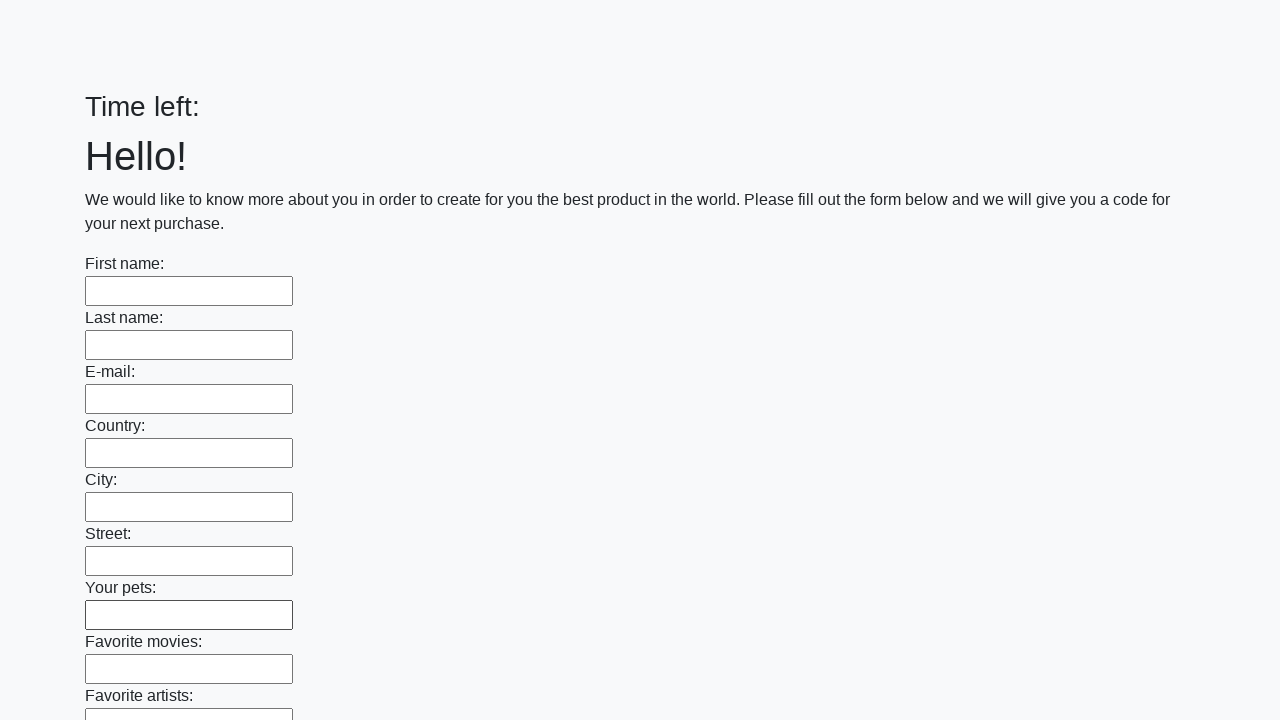

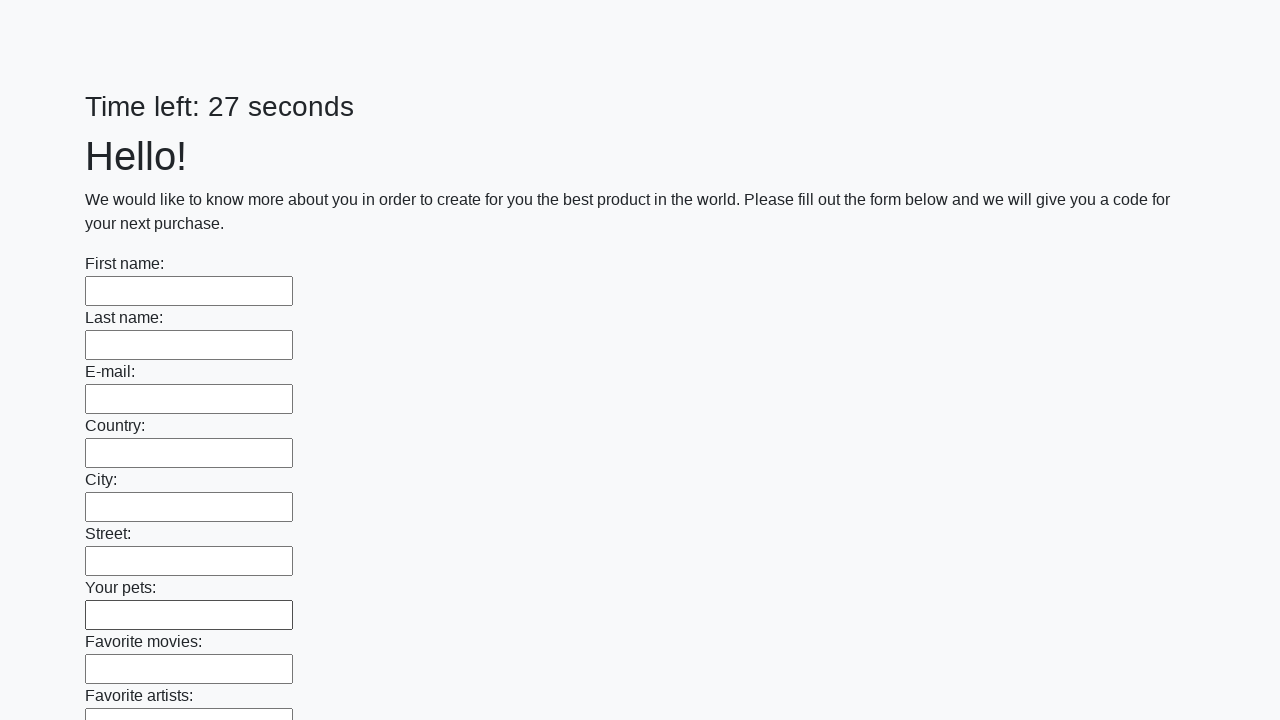